Plays through all 32 levels of the CSS Diner game by entering CSS selector answers for each puzzle level and submitting them

Starting URL: https://flukeout.github.io/

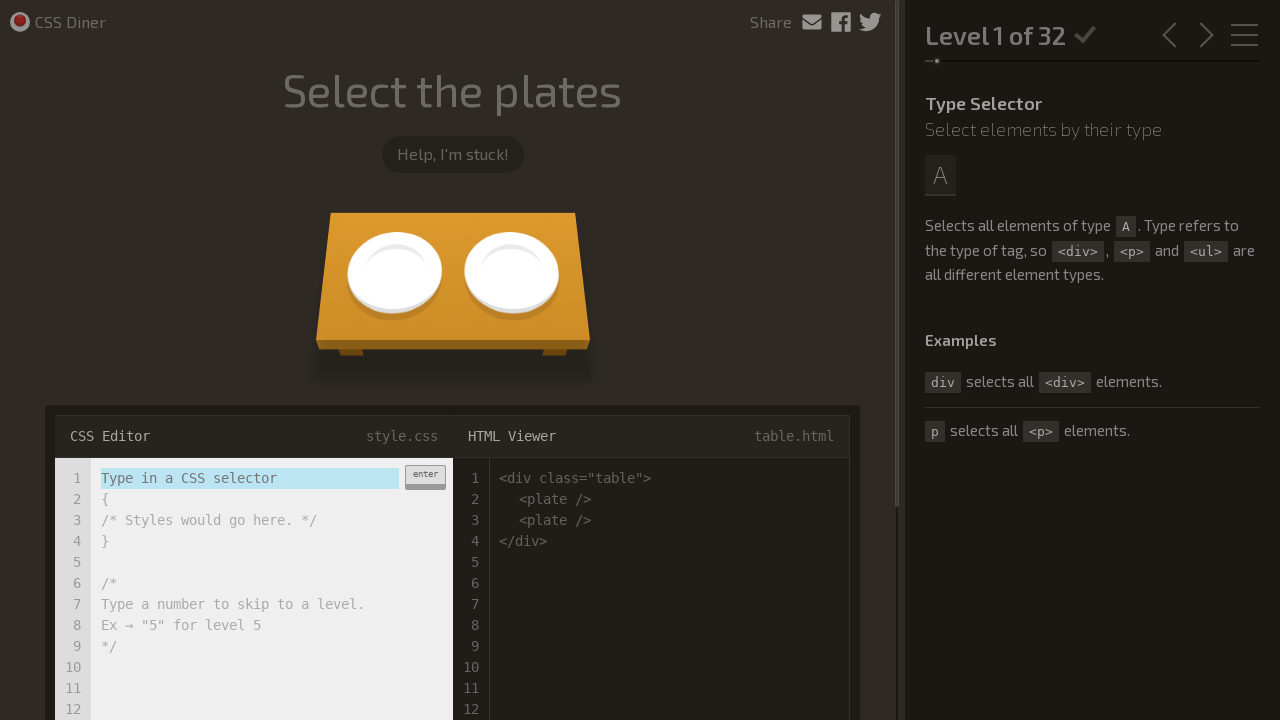

Navigated to CSS Diner game at https://flukeout.github.io/
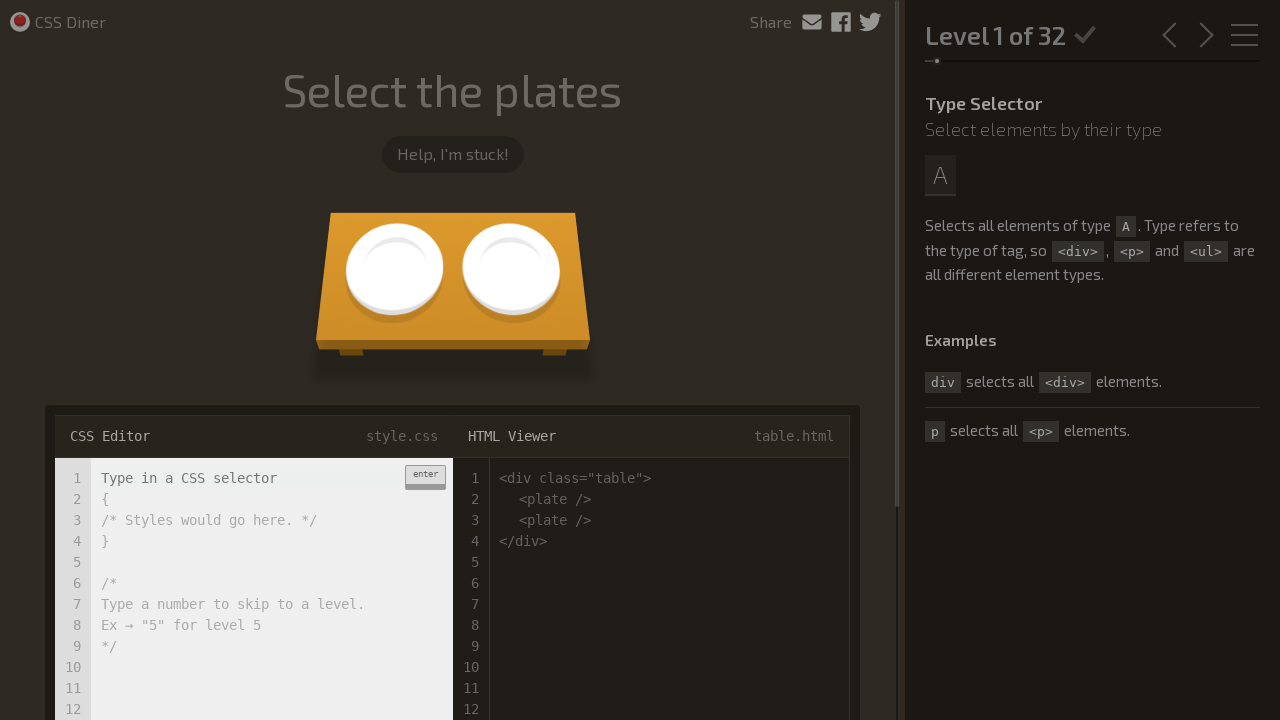

Input field is visible for level 1
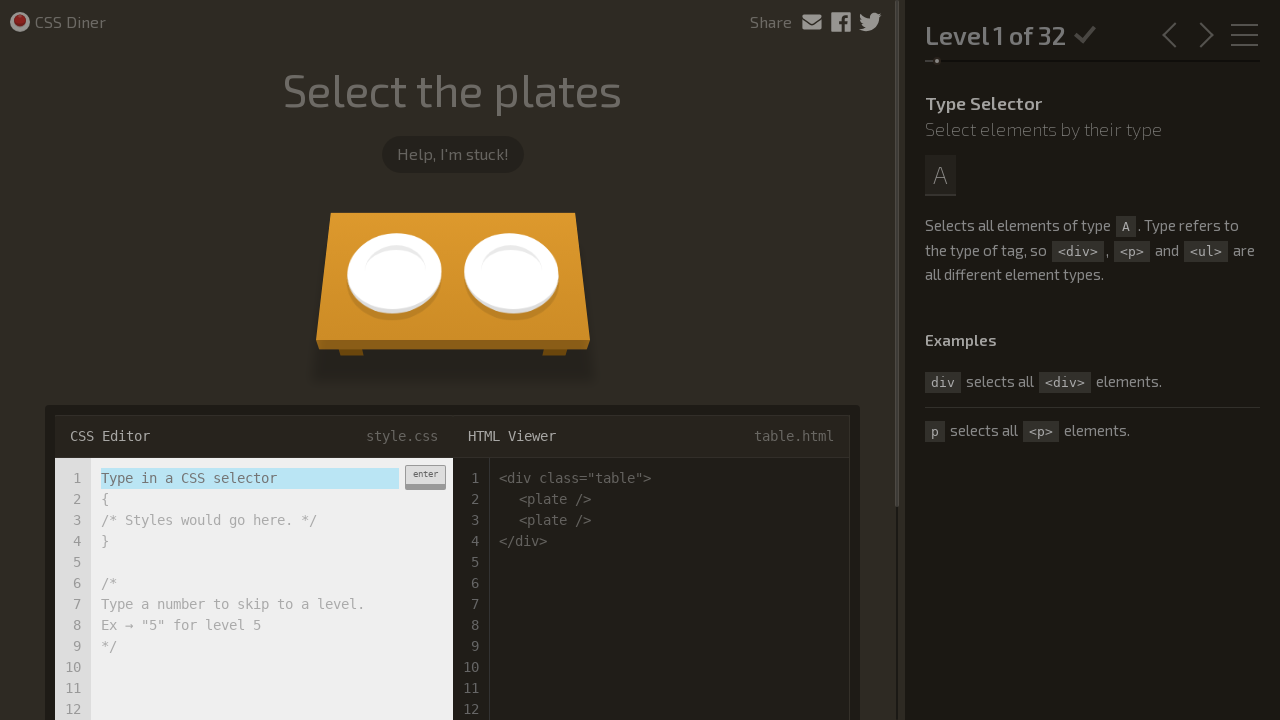

Entered CSS selector 'plate' for level 1 on input.input-strobe[type='text']
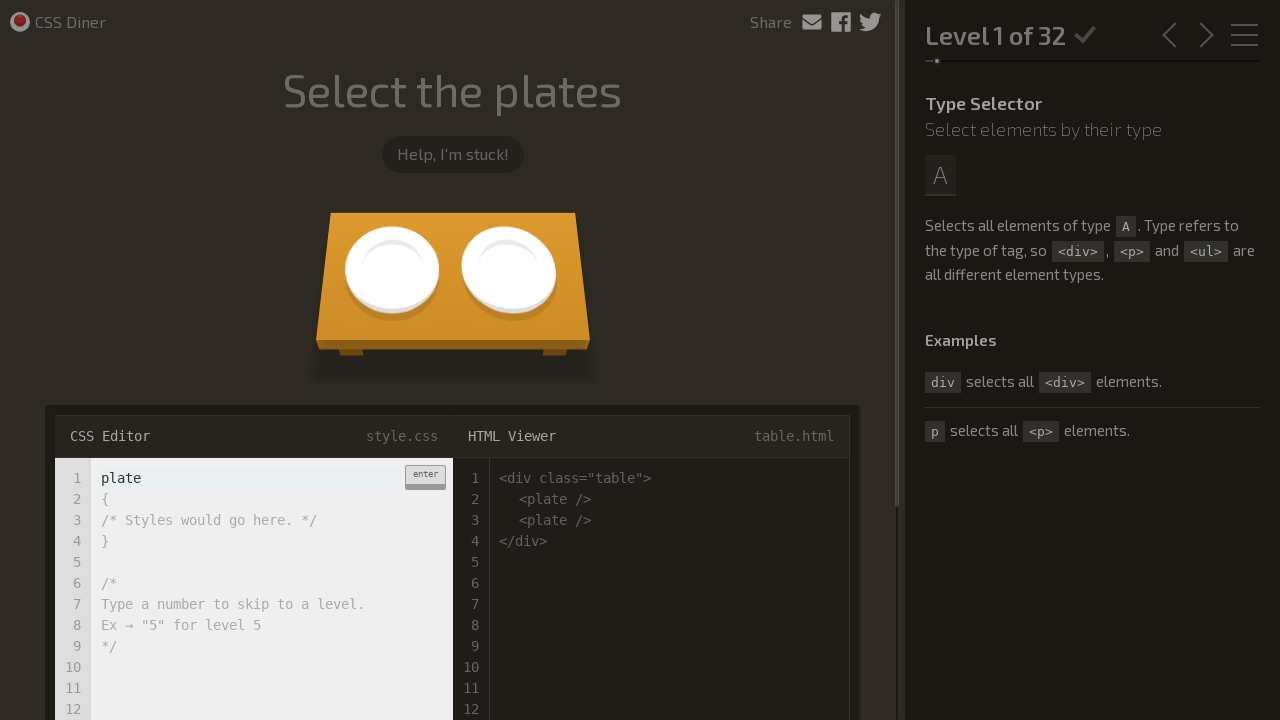

Clicked enter button to submit answer for level 1 at (425, 477) on div.enter-button
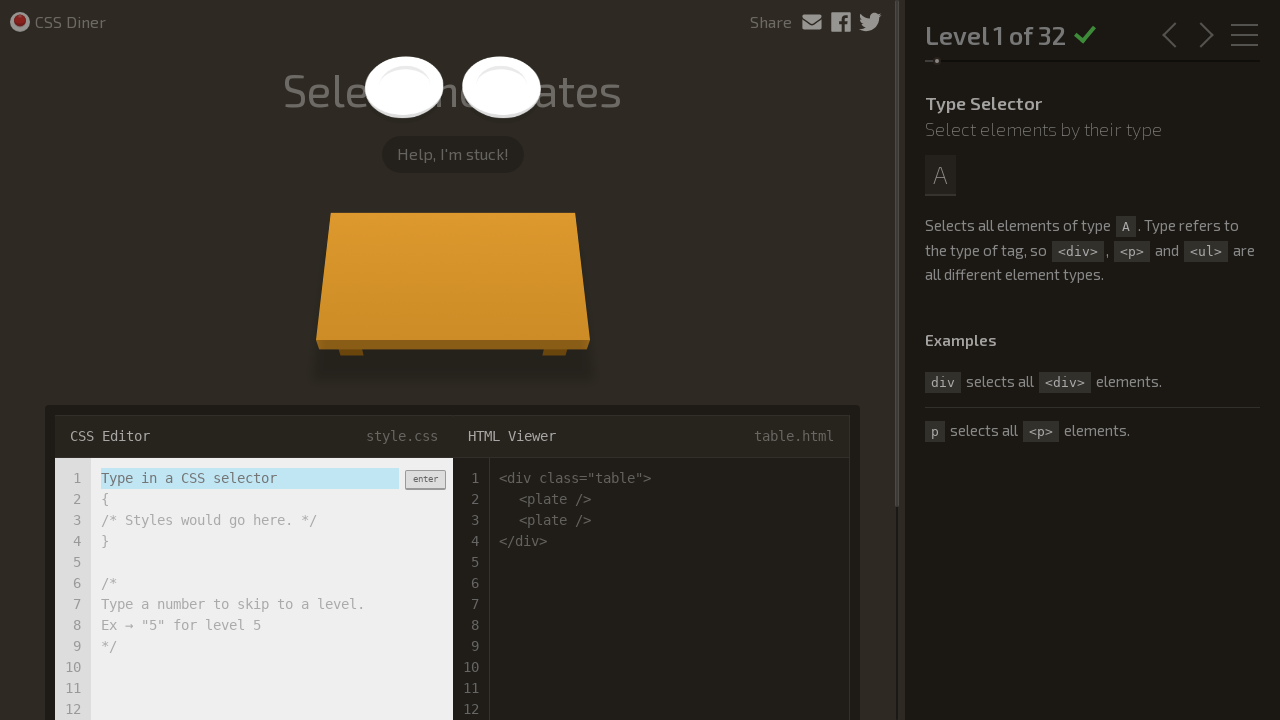

Level 2 loaded successfully
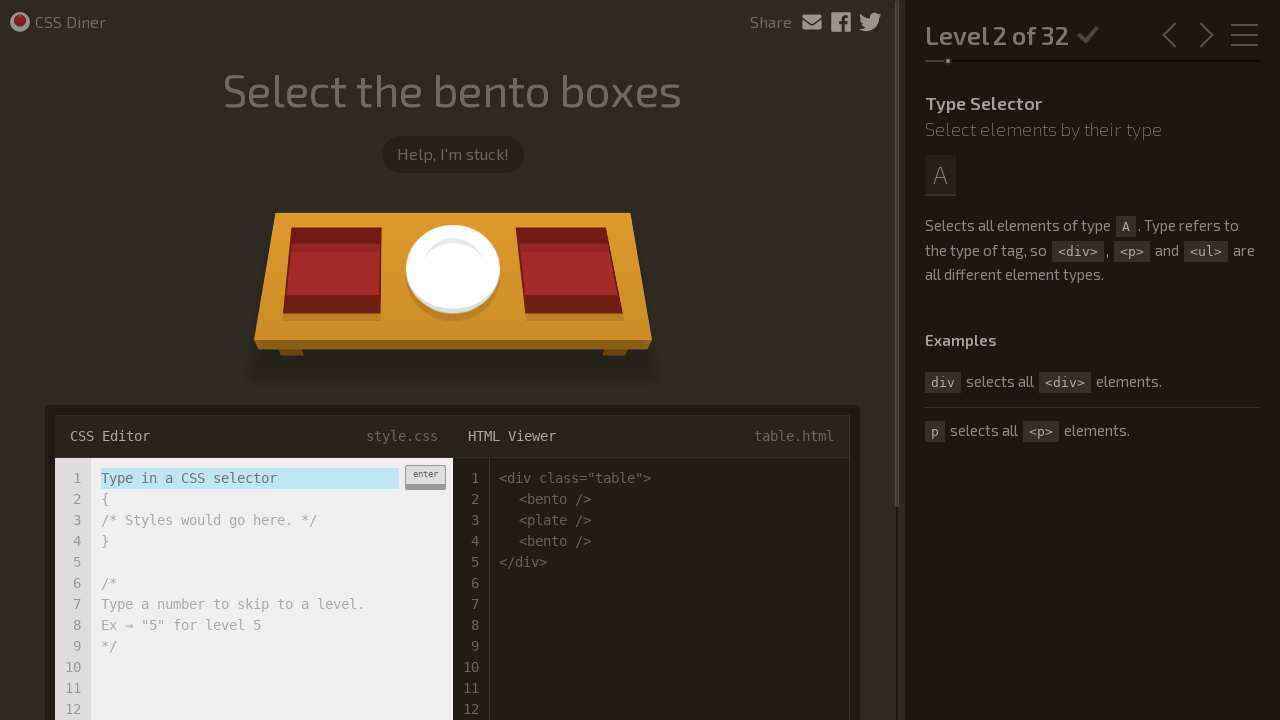

Input field is visible for level 2
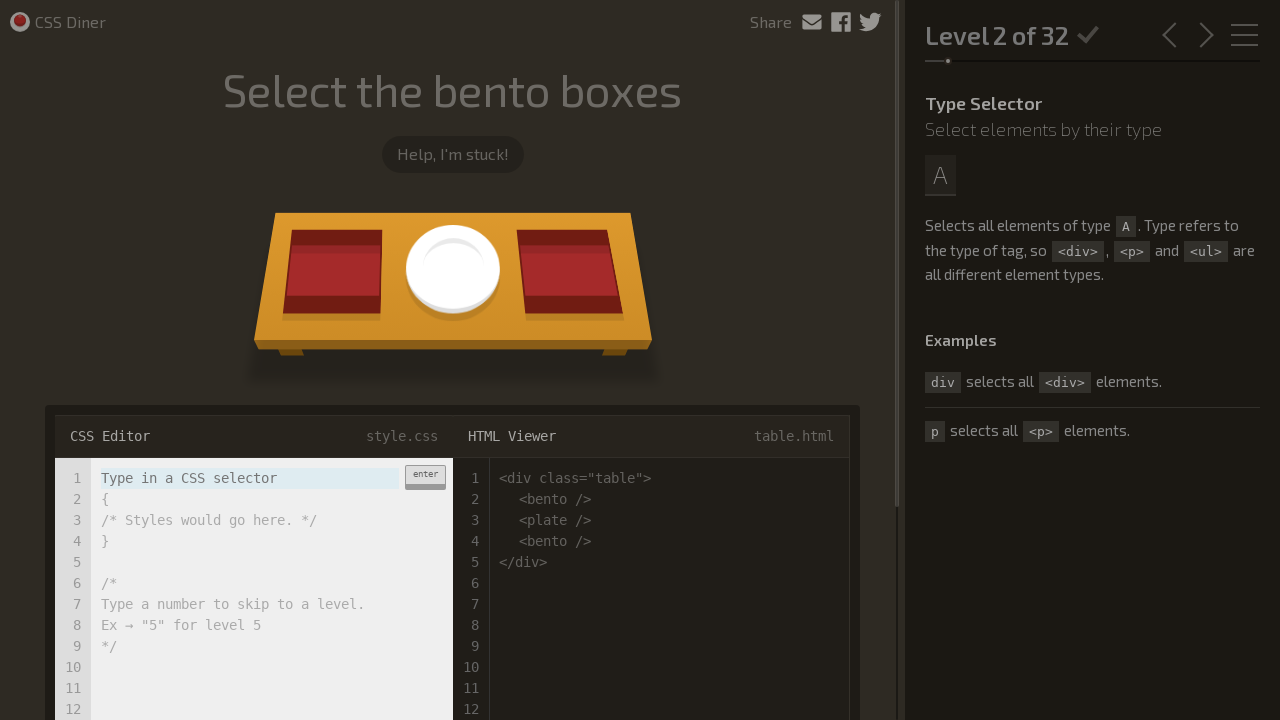

Entered CSS selector 'bento' for level 2 on input.input-strobe[type='text']
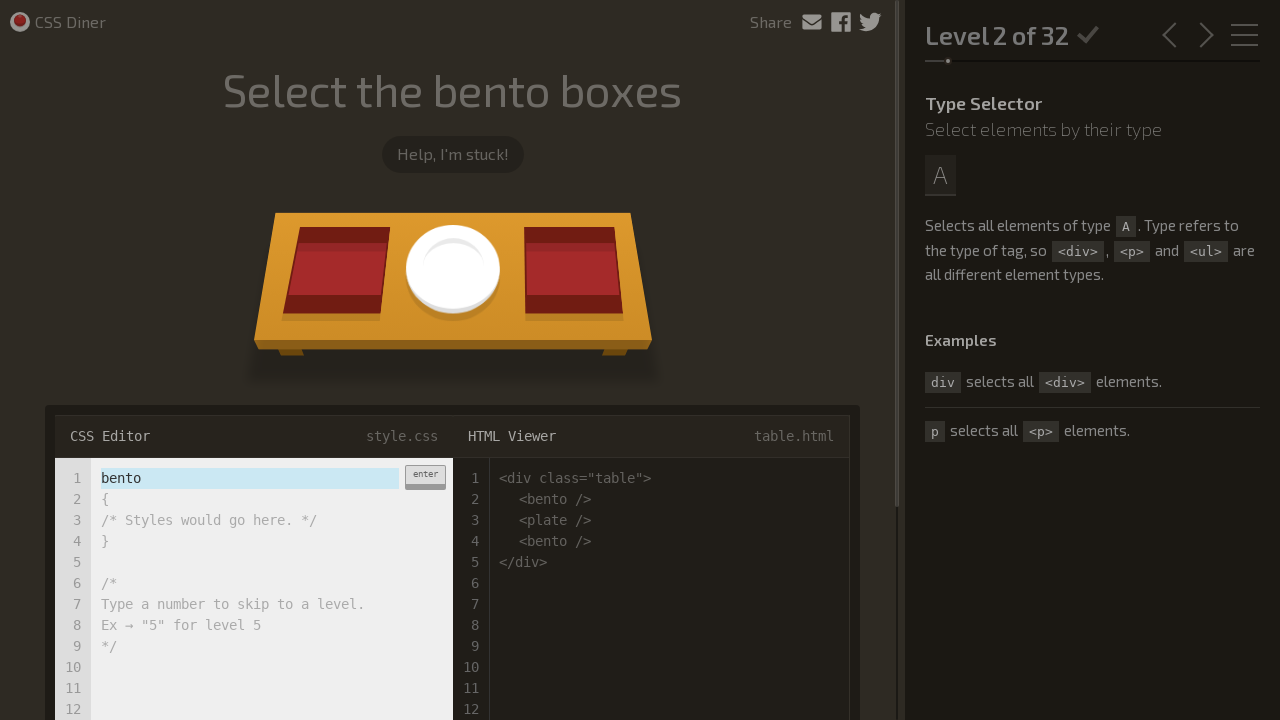

Clicked enter button to submit answer for level 2 at (425, 477) on div.enter-button
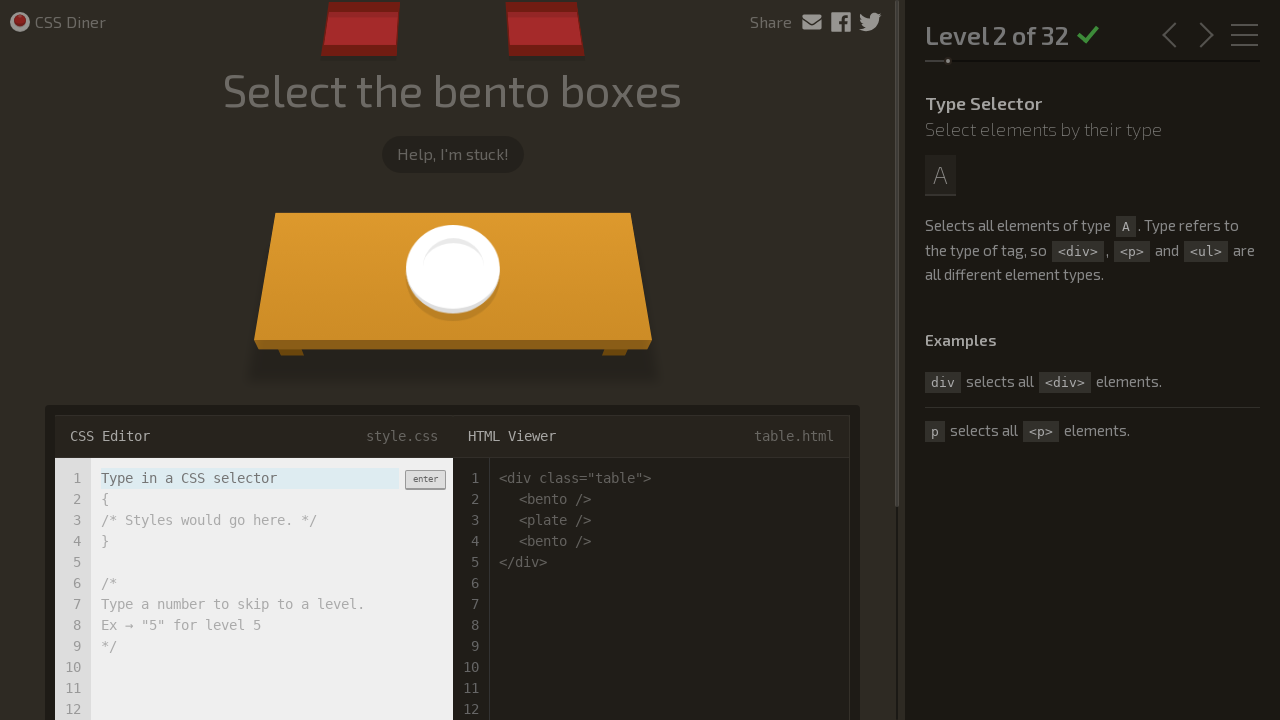

Level 3 loaded successfully
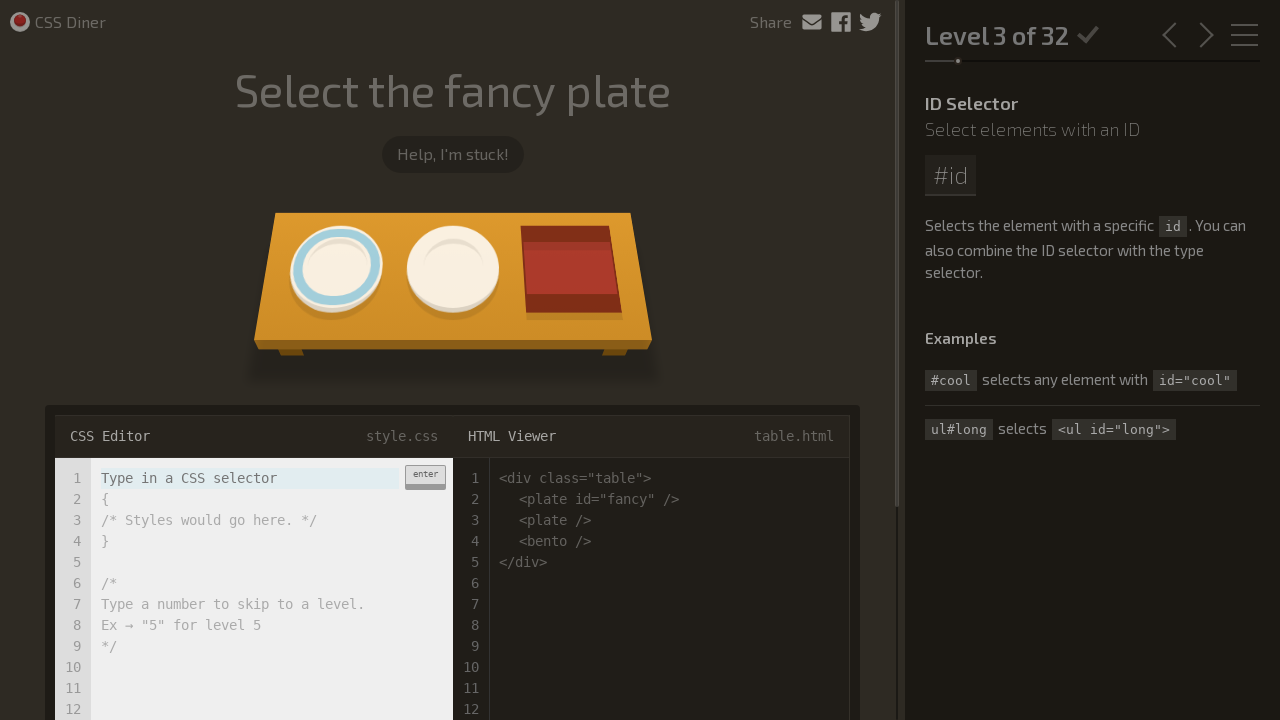

Input field is visible for level 3
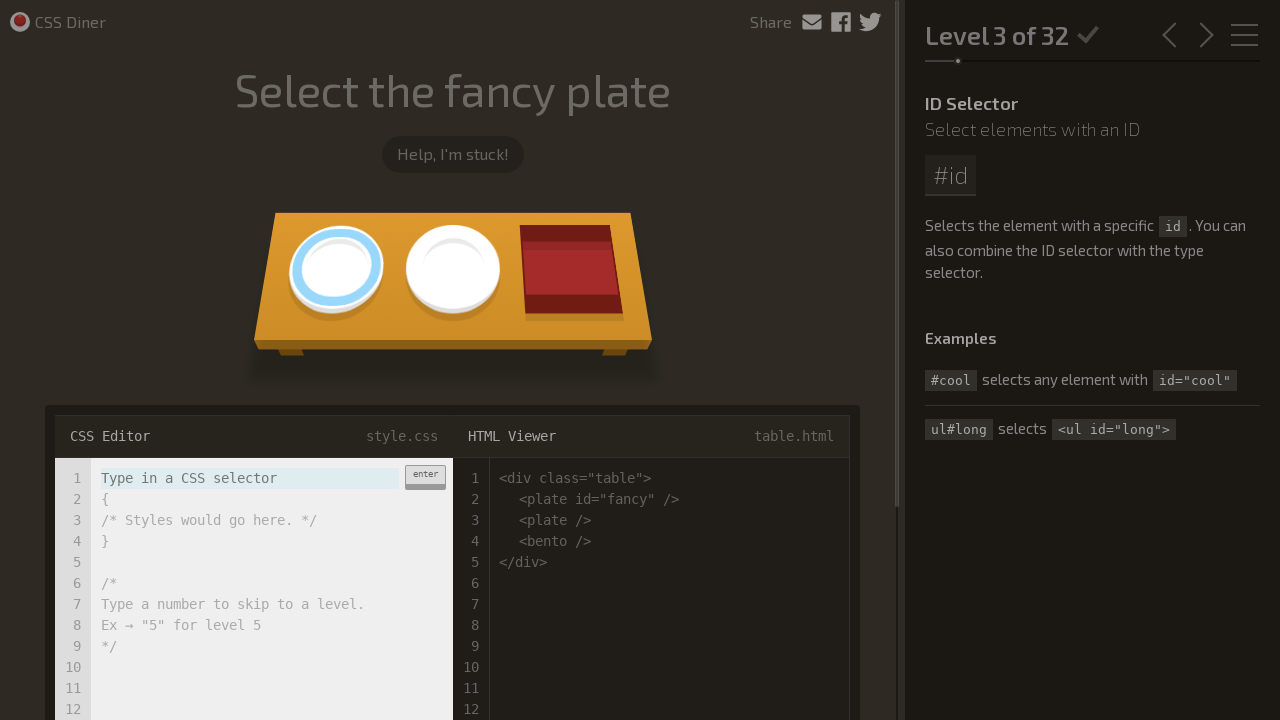

Entered CSS selector '#fancy' for level 3 on input.input-strobe[type='text']
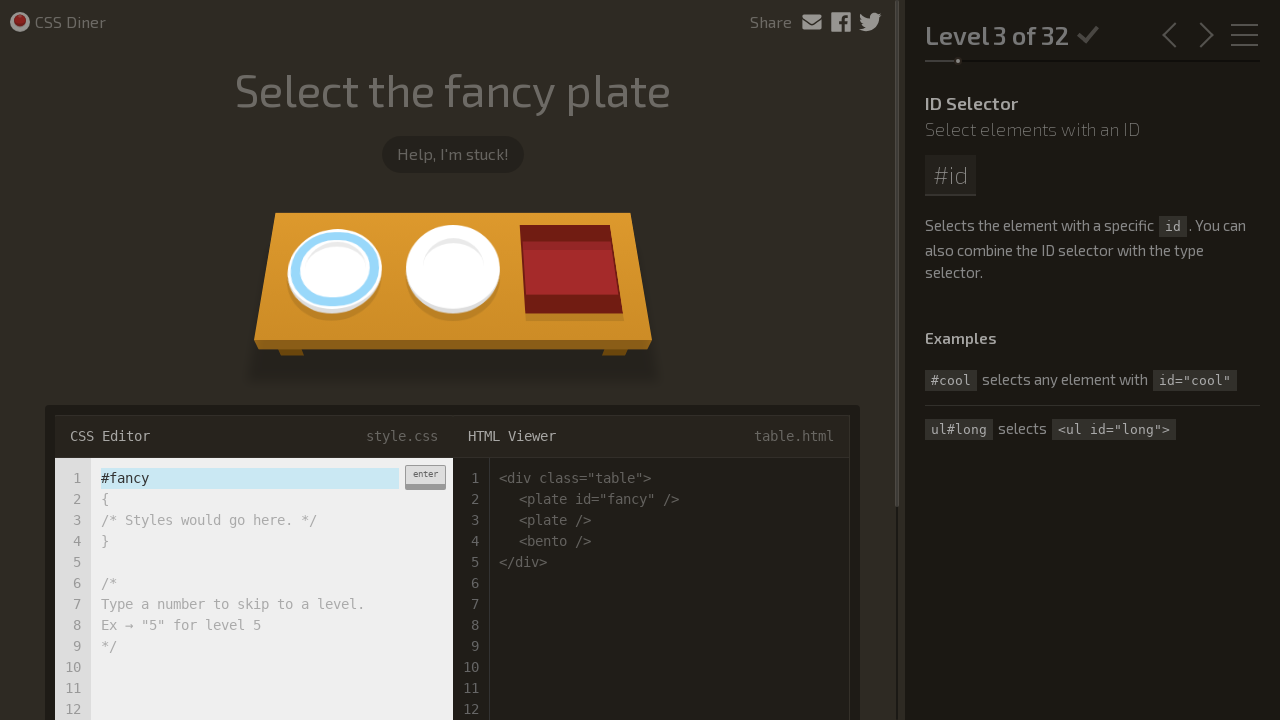

Clicked enter button to submit answer for level 3 at (425, 477) on div.enter-button
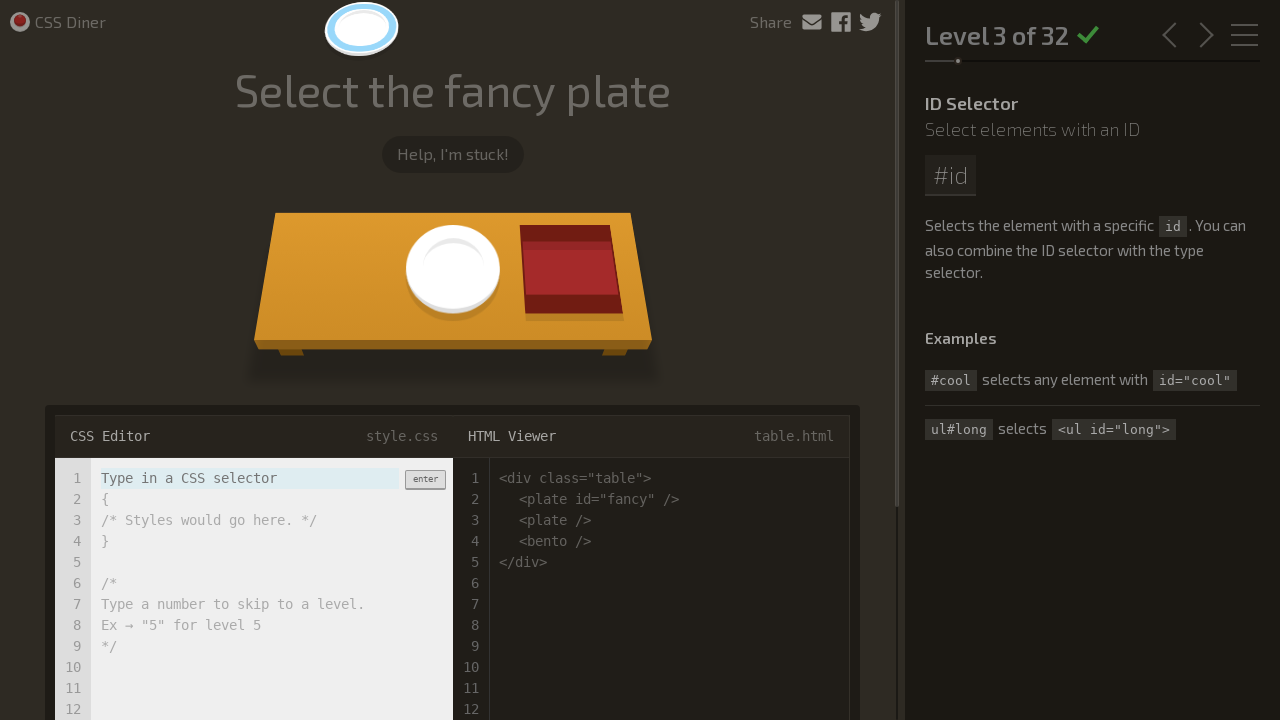

Level 4 loaded successfully
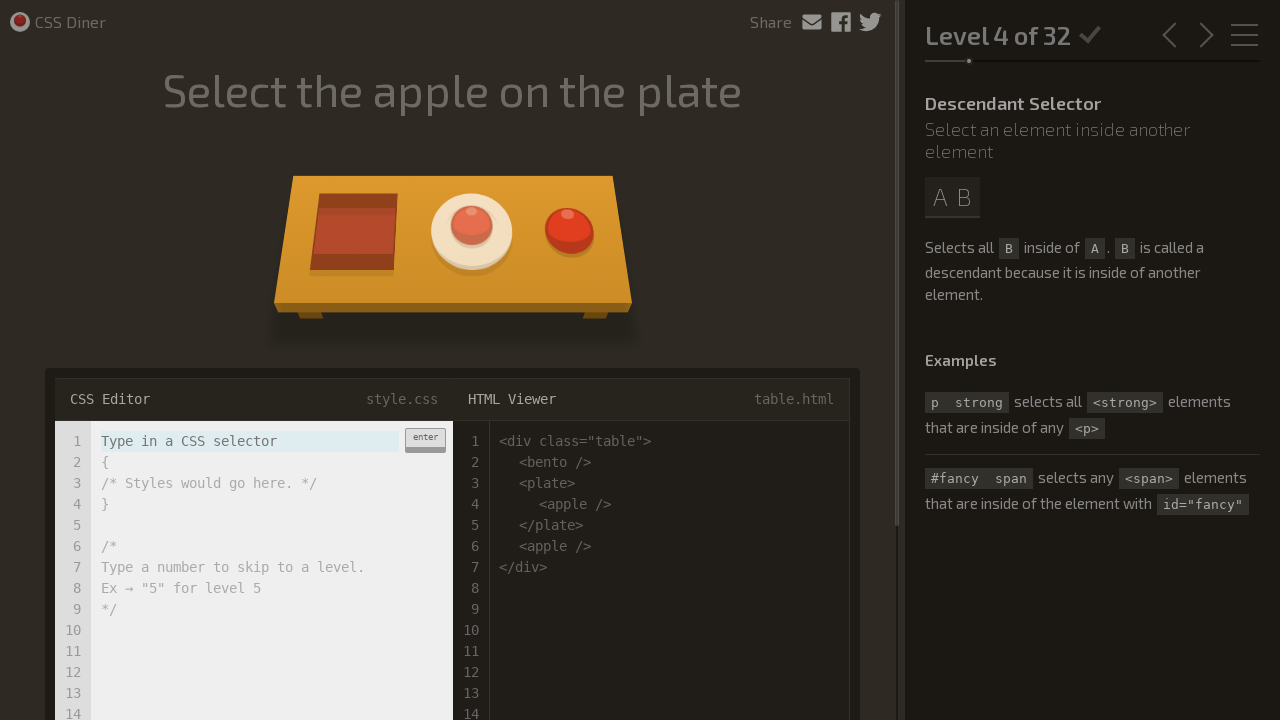

Input field is visible for level 4
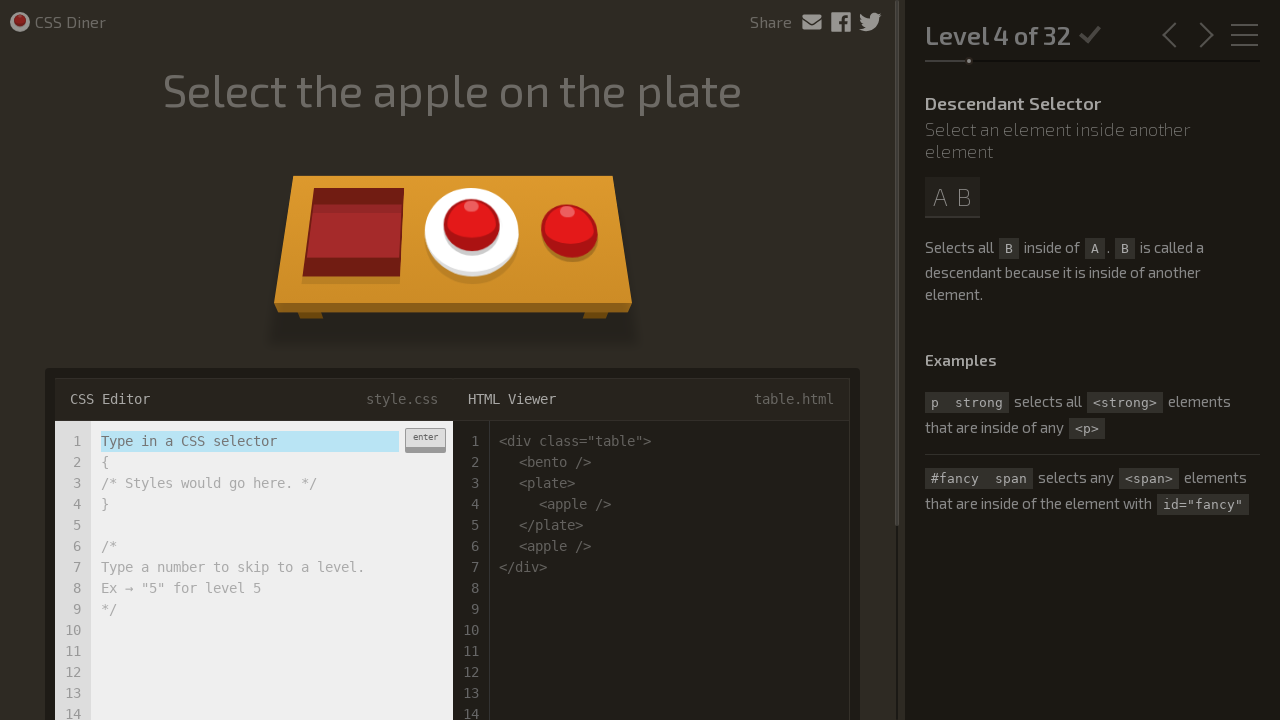

Entered CSS selector 'plate apple' for level 4 on input.input-strobe[type='text']
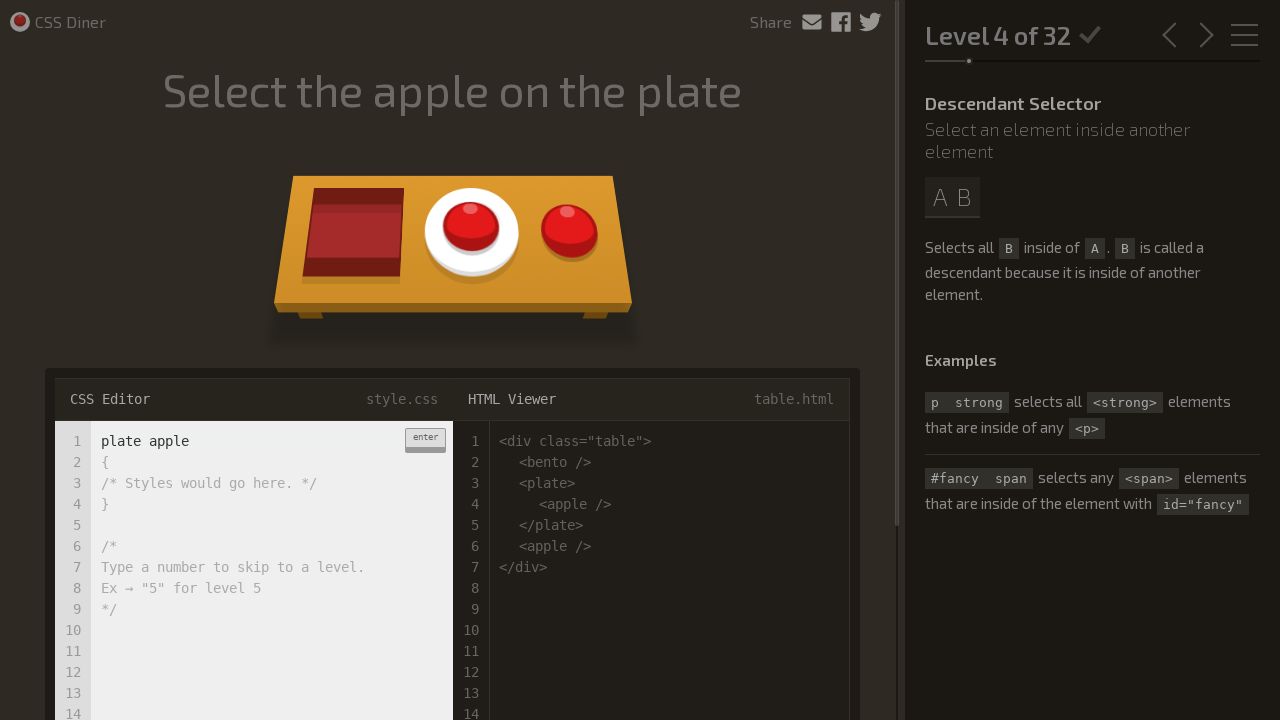

Clicked enter button to submit answer for level 4 at (425, 440) on div.enter-button
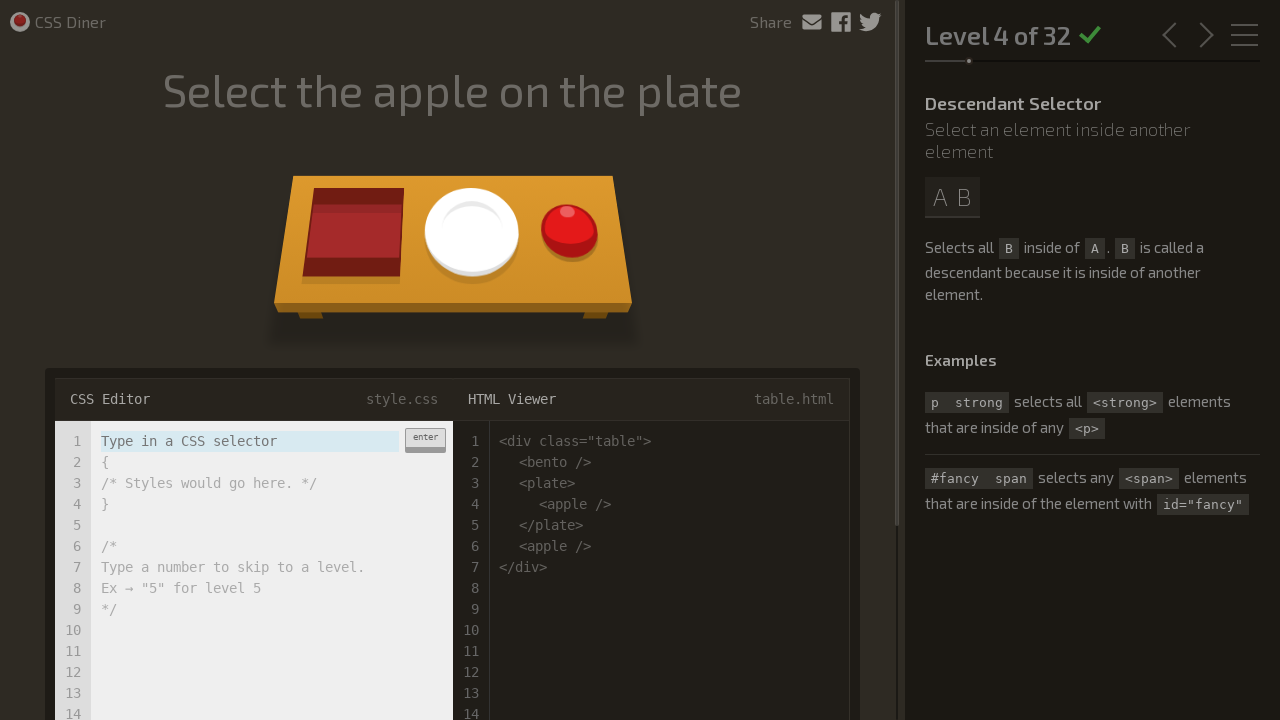

Level 5 loaded successfully
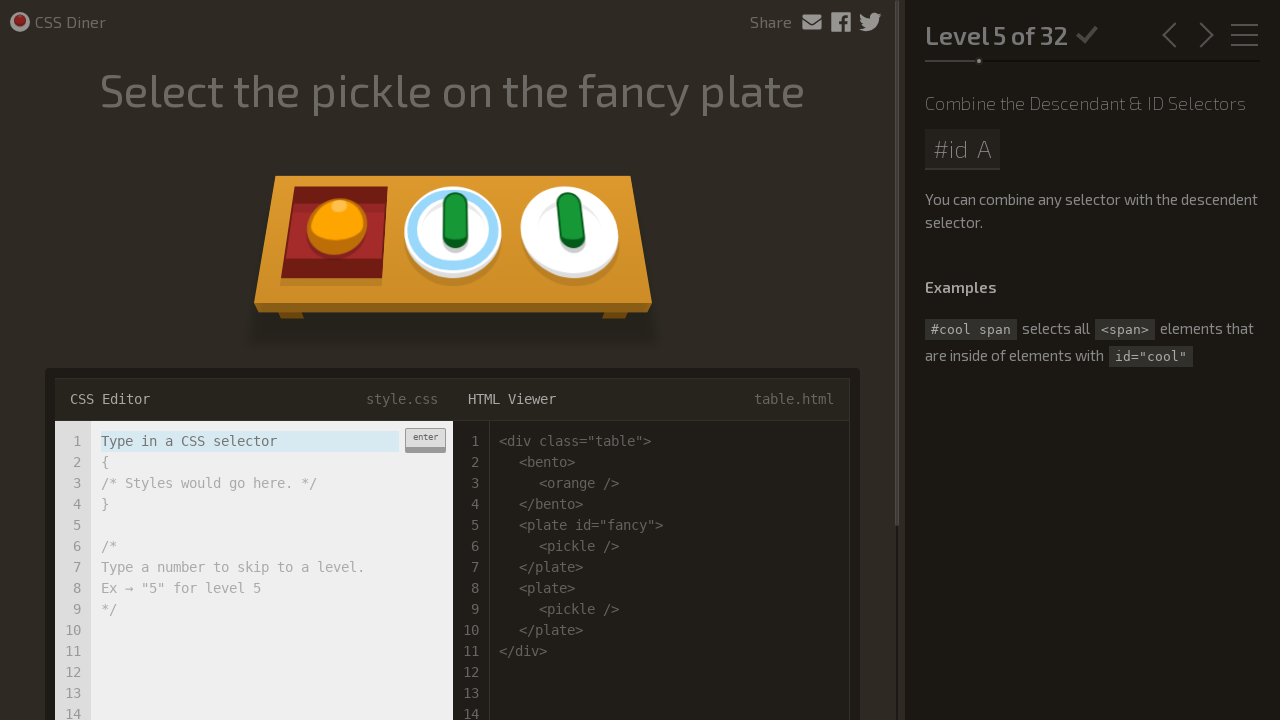

Input field is visible for level 5
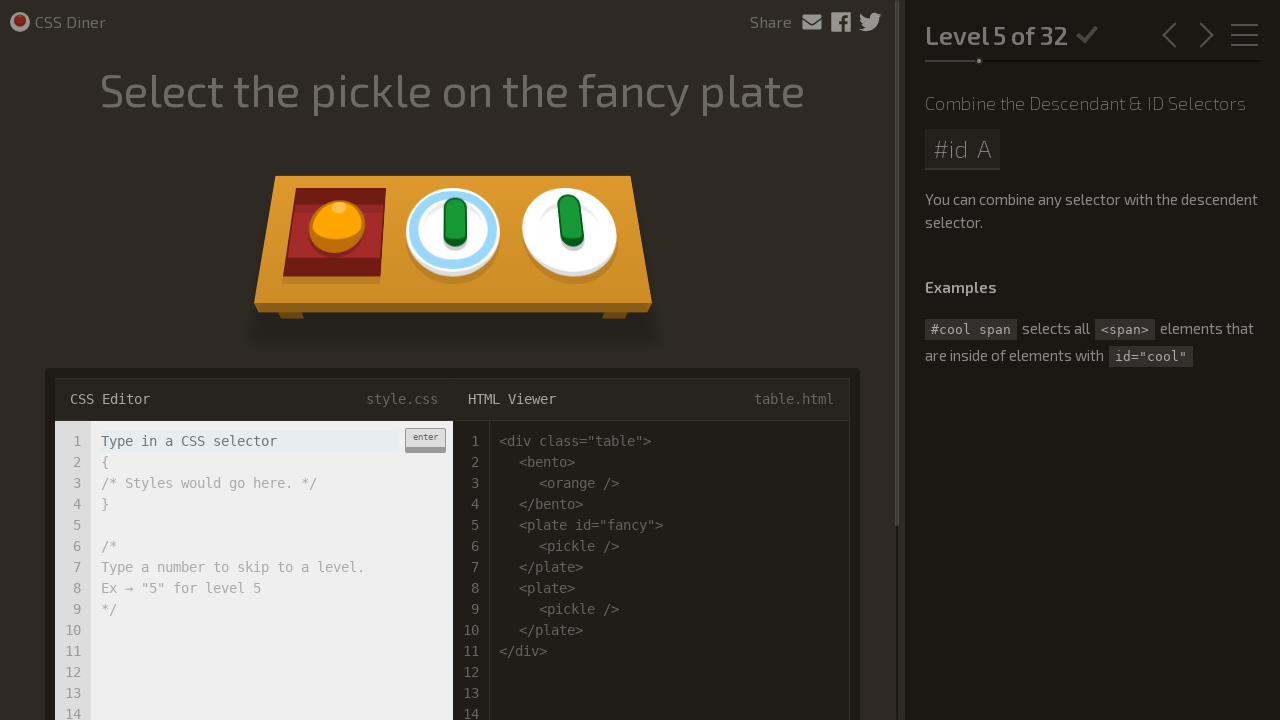

Entered CSS selector '#fancy pickle' for level 5 on input.input-strobe[type='text']
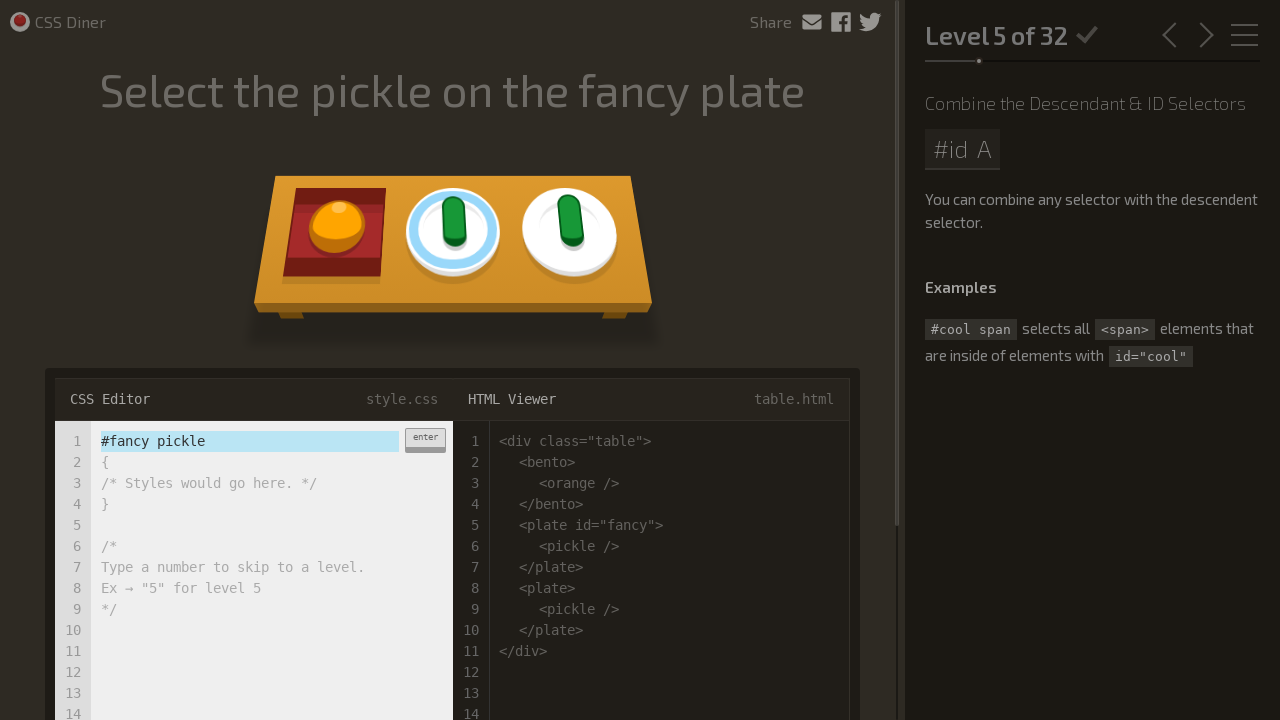

Clicked enter button to submit answer for level 5 at (425, 440) on div.enter-button
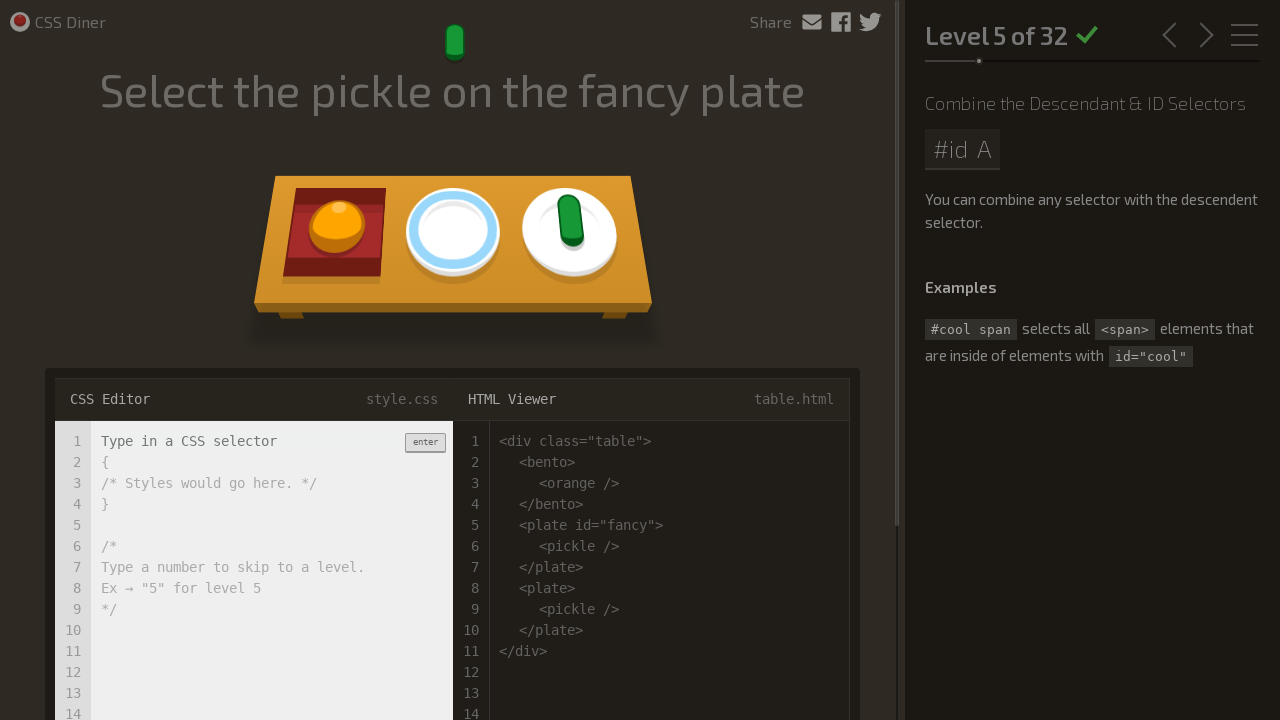

Level 6 loaded successfully
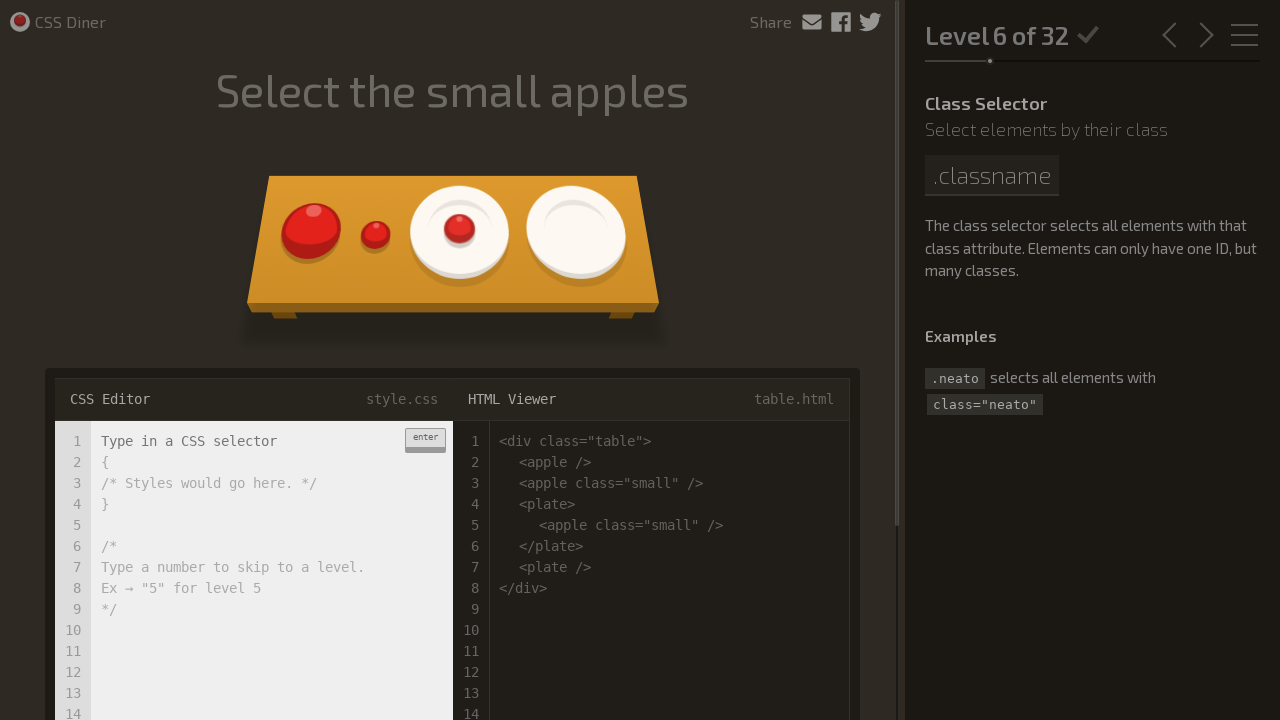

Input field is visible for level 6
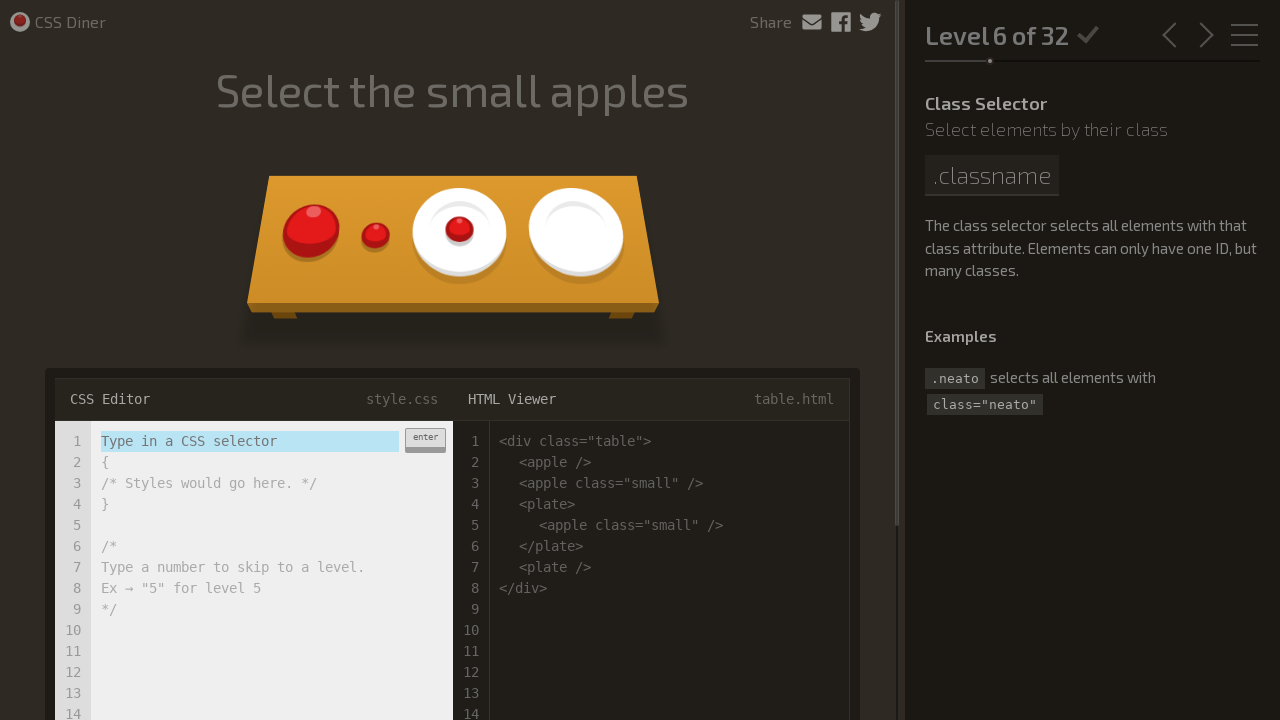

Entered CSS selector '.small' for level 6 on input.input-strobe[type='text']
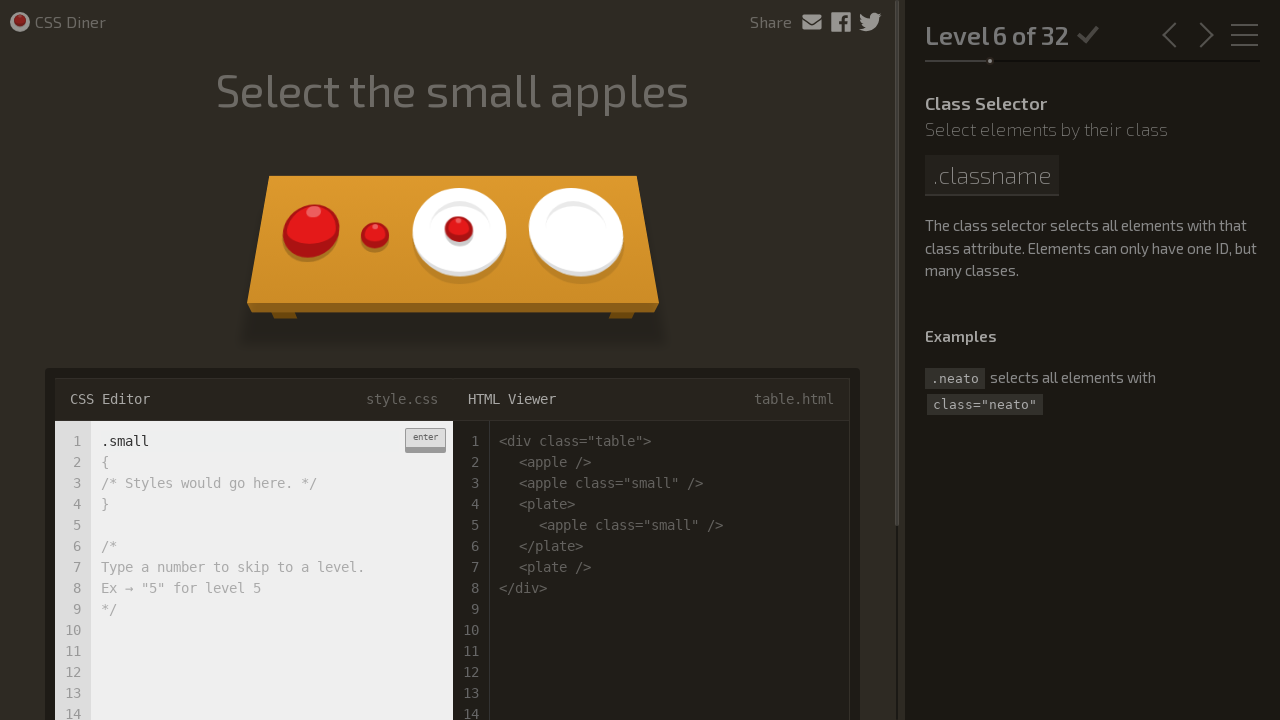

Clicked enter button to submit answer for level 6 at (425, 440) on div.enter-button
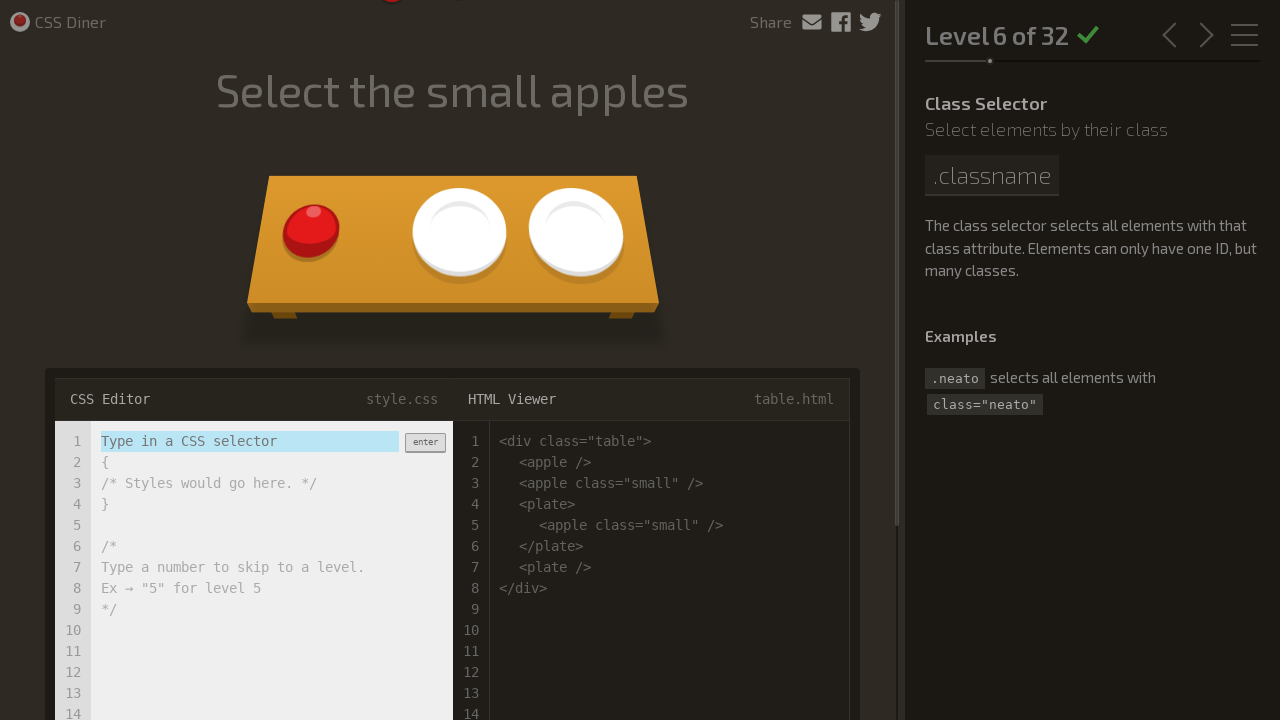

Level 7 loaded successfully
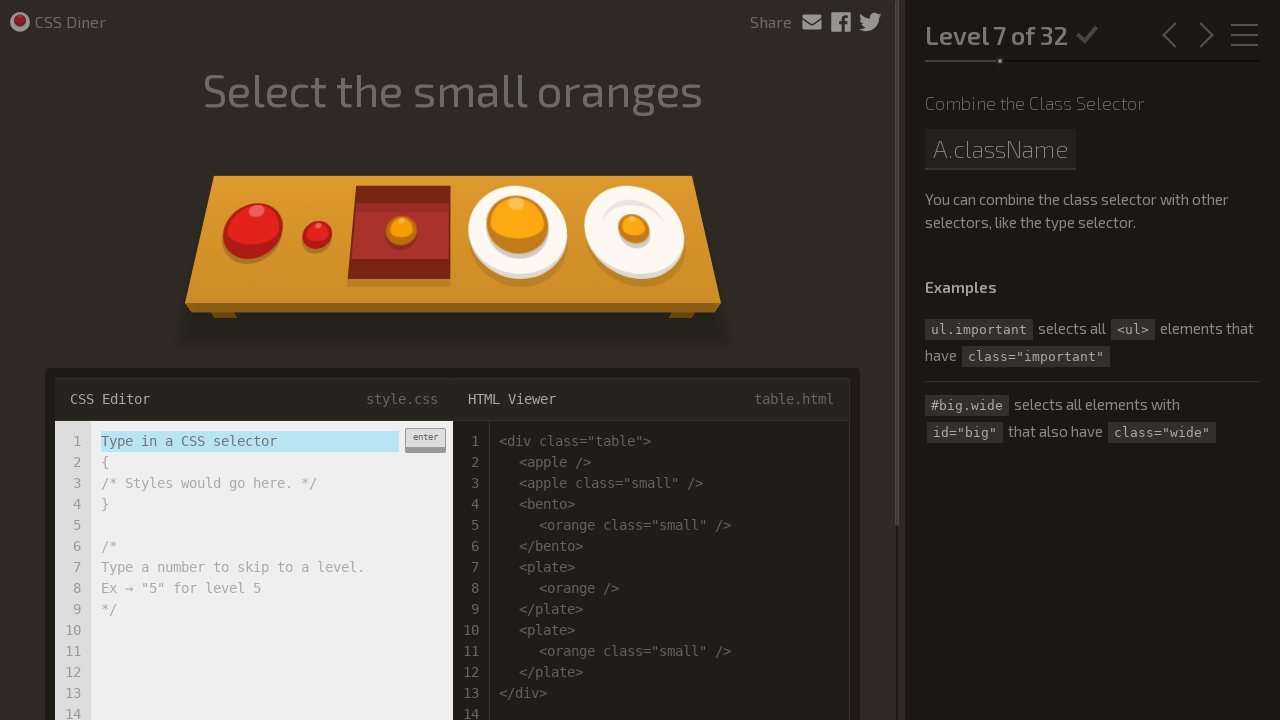

Input field is visible for level 7
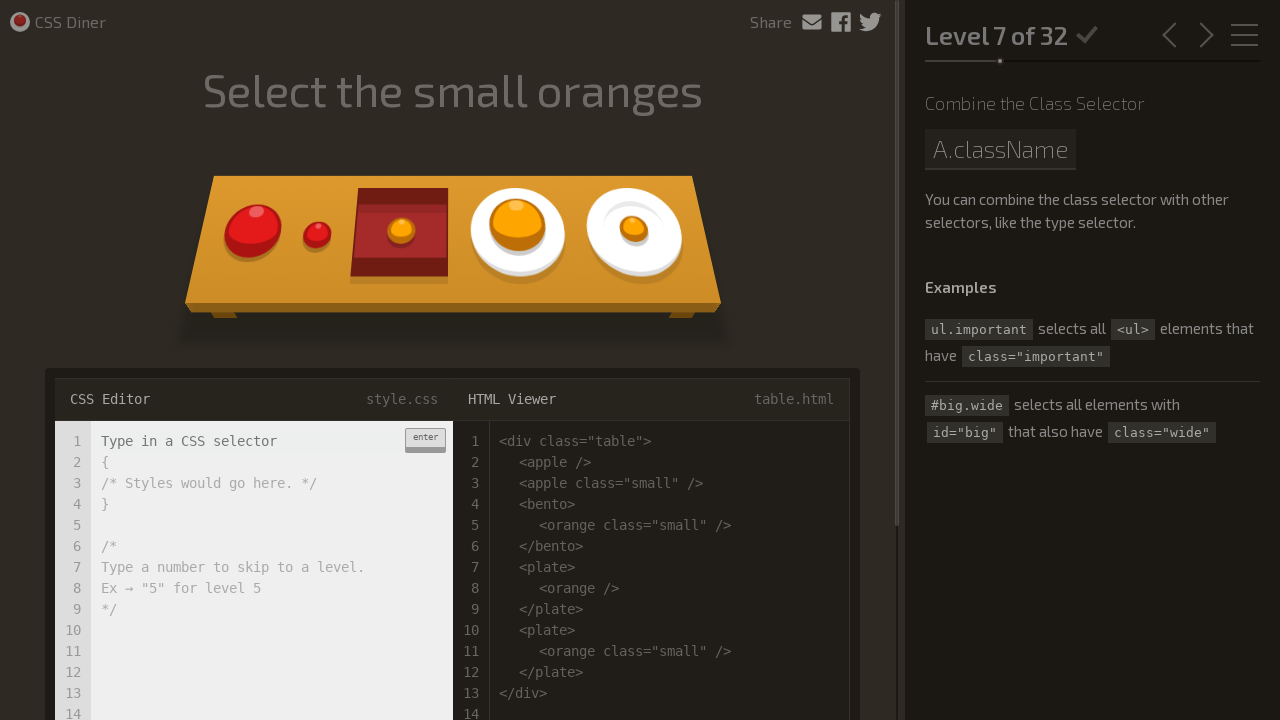

Entered CSS selector 'orange.small' for level 7 on input.input-strobe[type='text']
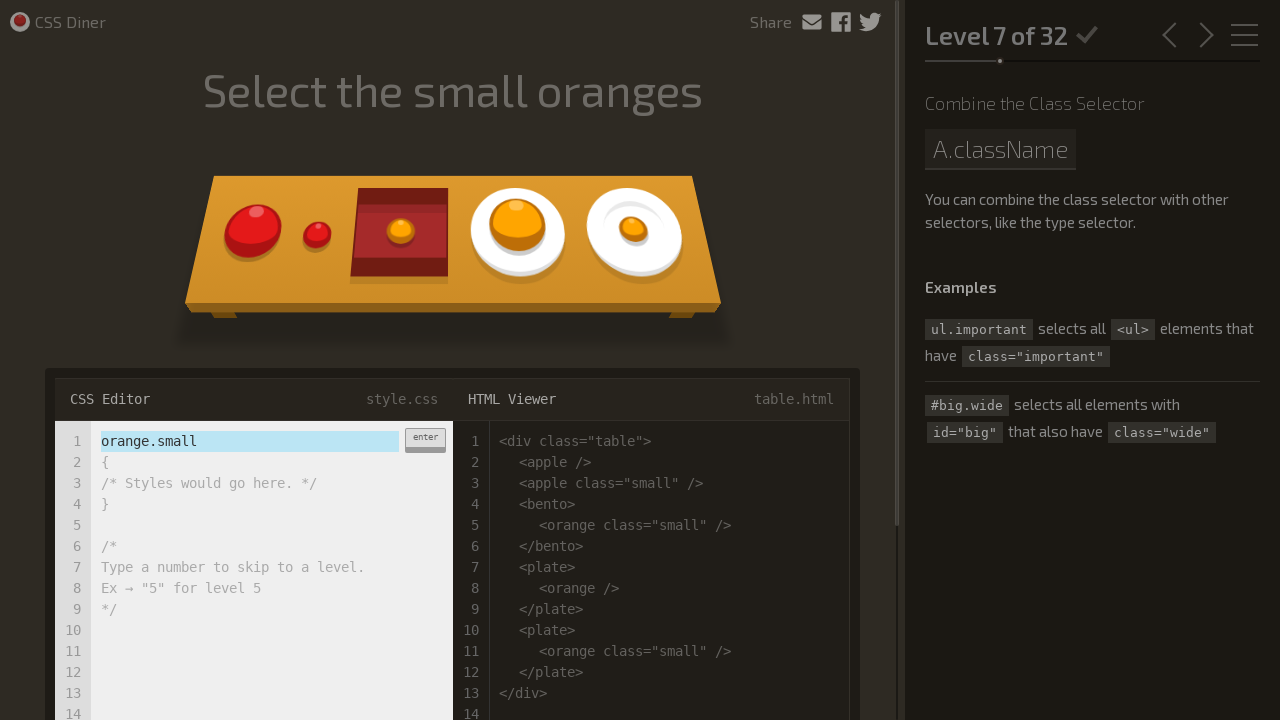

Clicked enter button to submit answer for level 7 at (425, 440) on div.enter-button
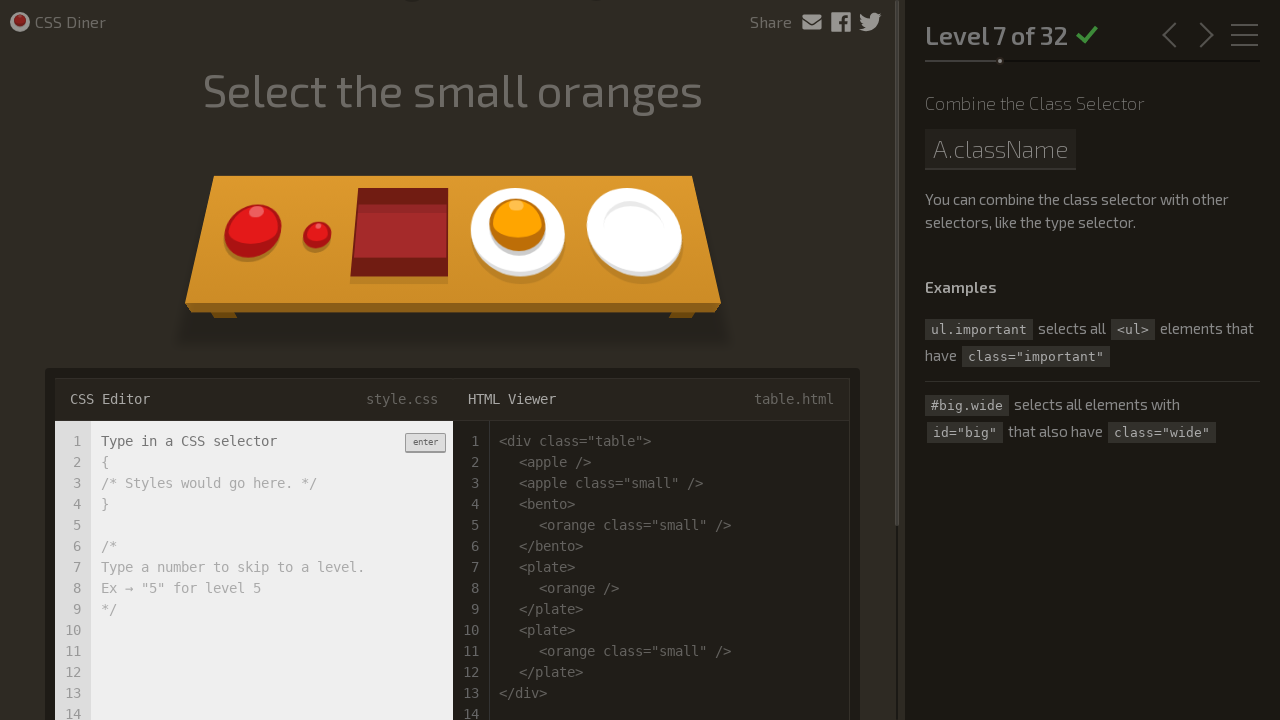

Level 8 loaded successfully
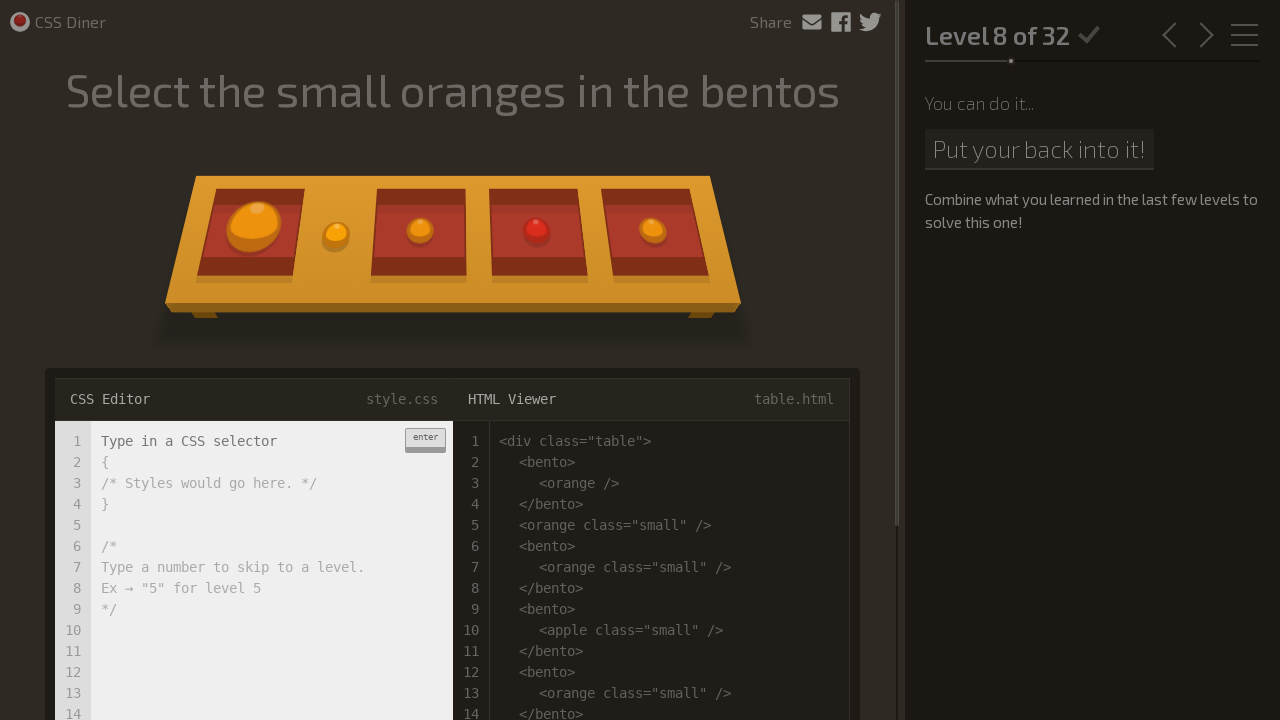

Input field is visible for level 8
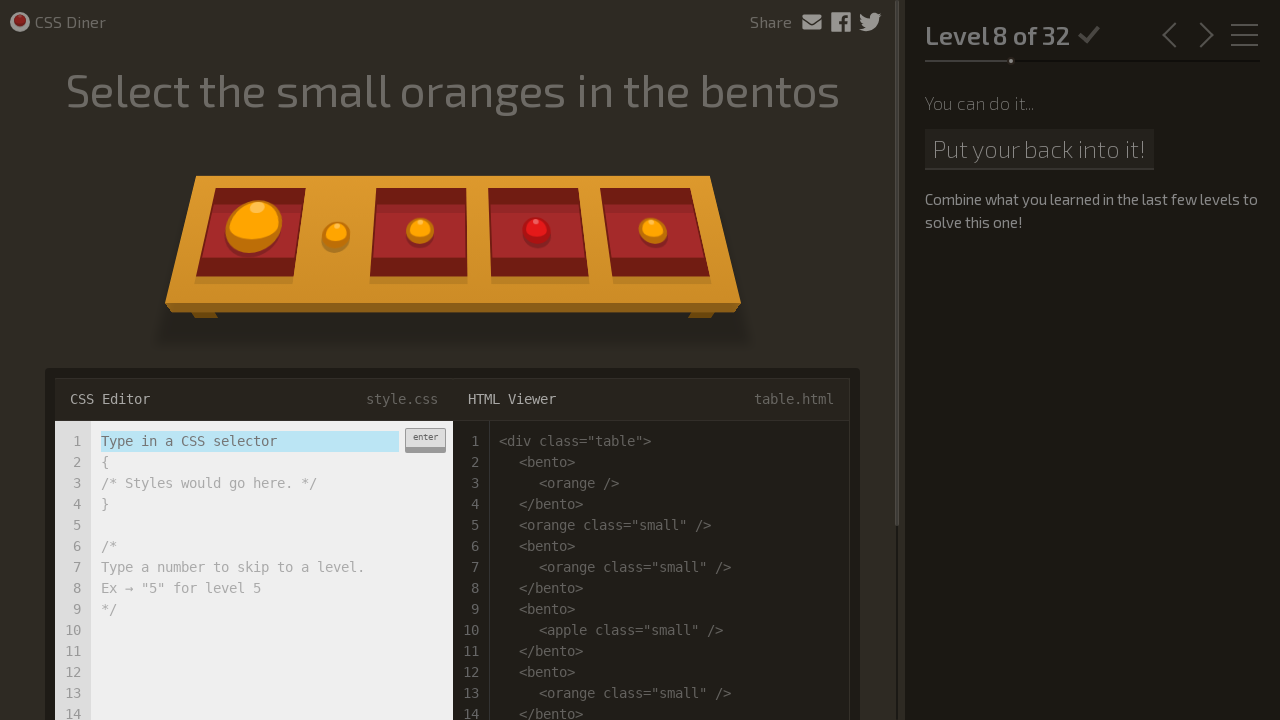

Entered CSS selector 'bento orange.small' for level 8 on input.input-strobe[type='text']
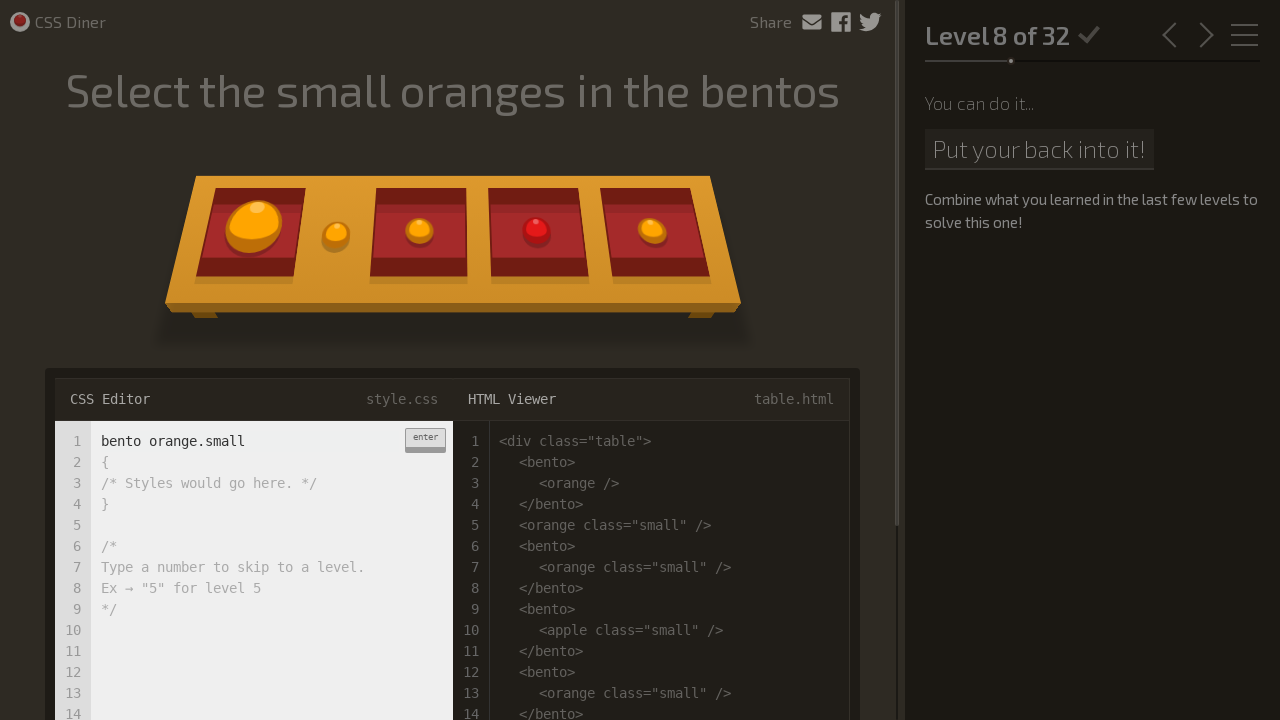

Clicked enter button to submit answer for level 8 at (425, 440) on div.enter-button
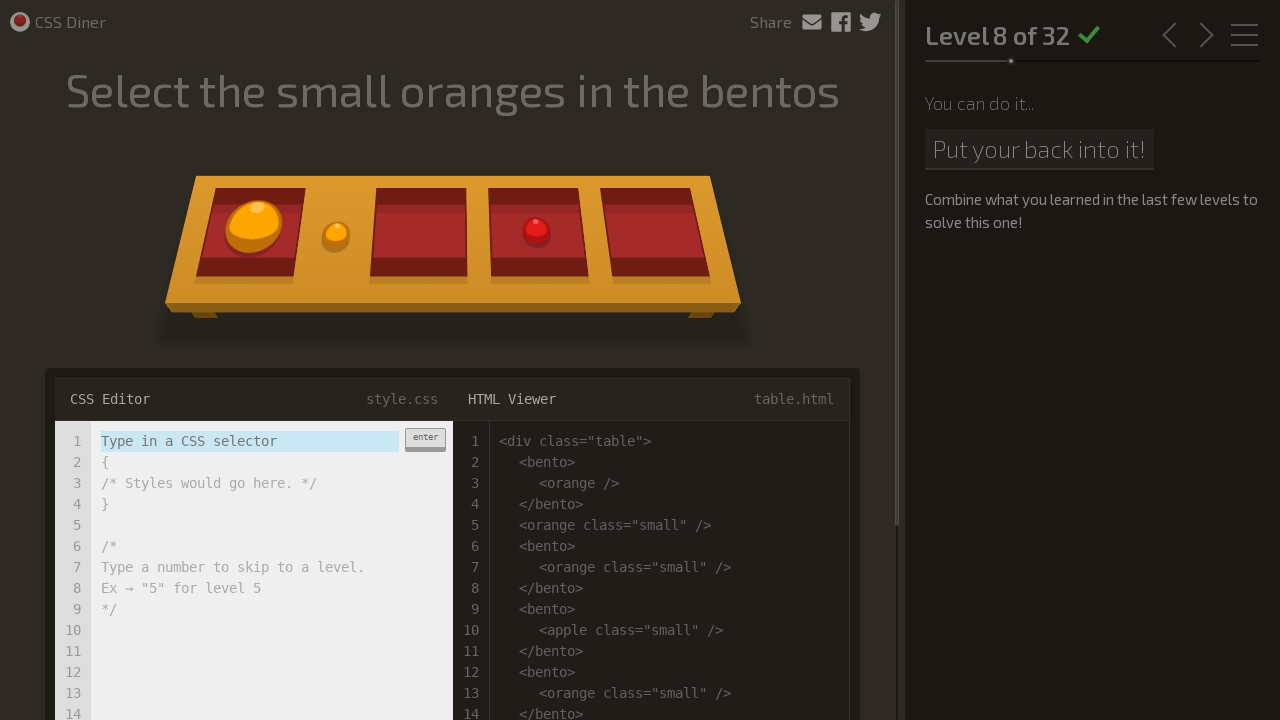

Level 9 loaded successfully
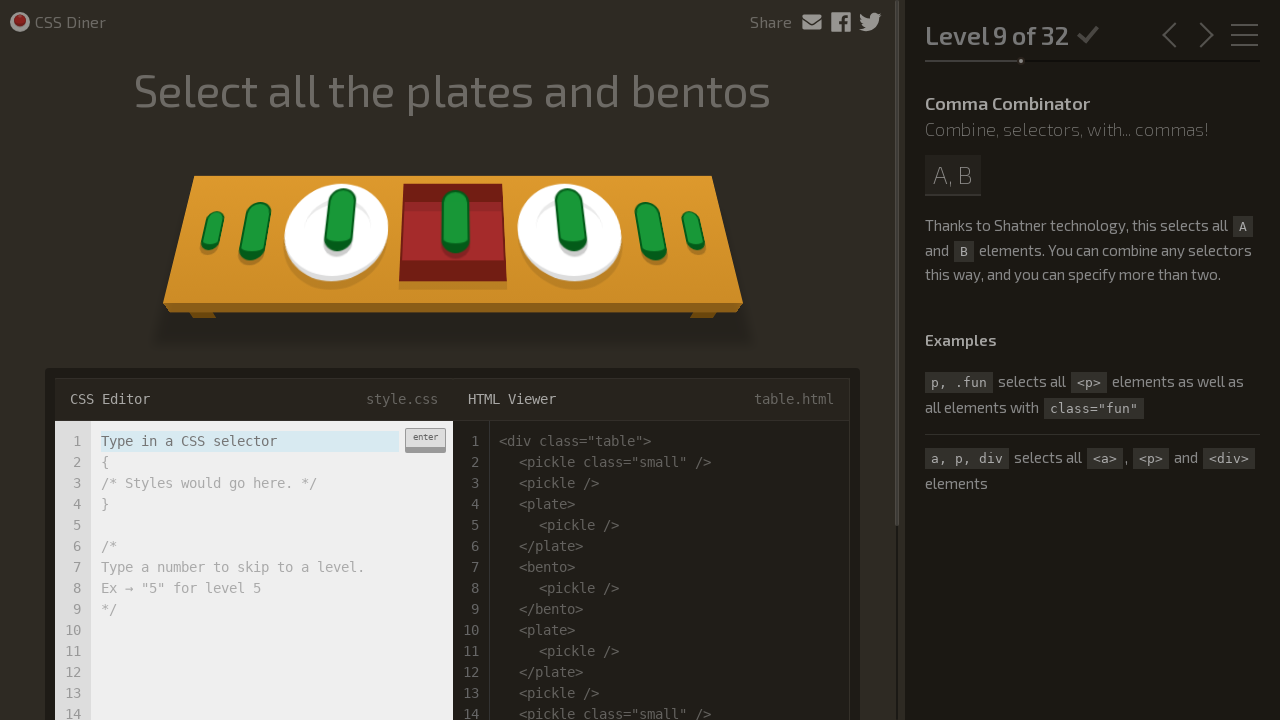

Input field is visible for level 9
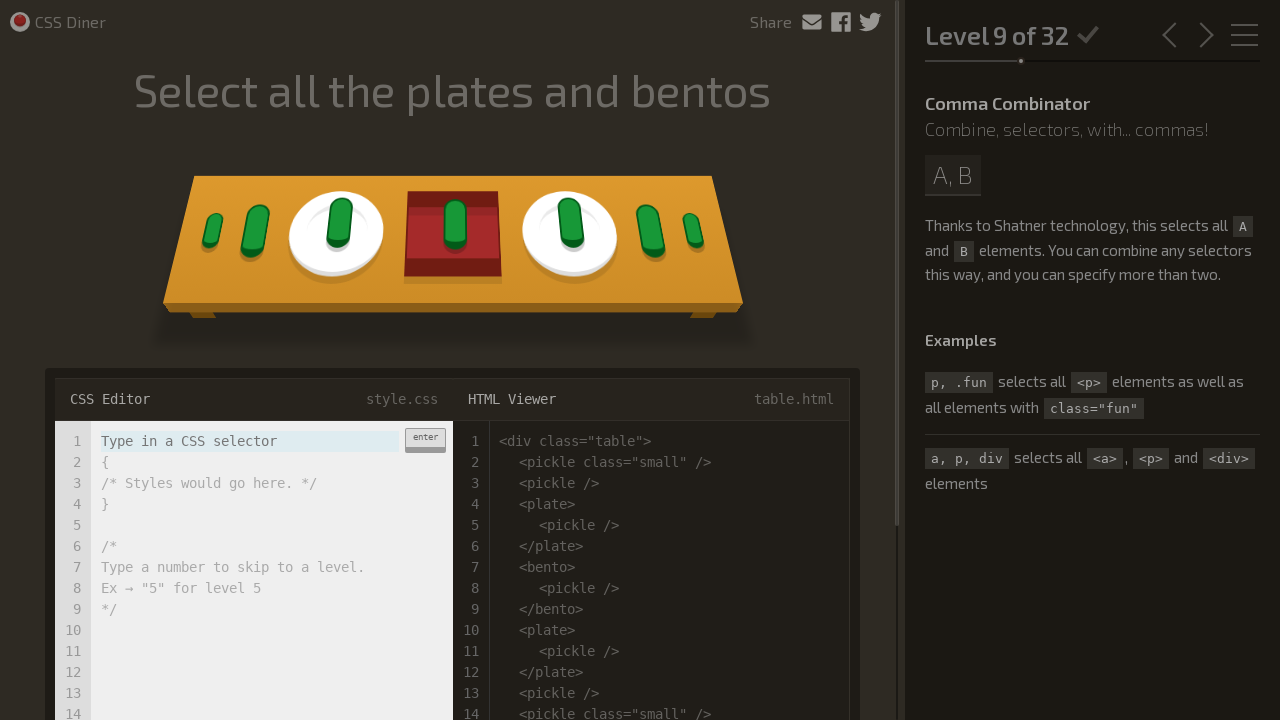

Entered CSS selector 'plate, bento' for level 9 on input.input-strobe[type='text']
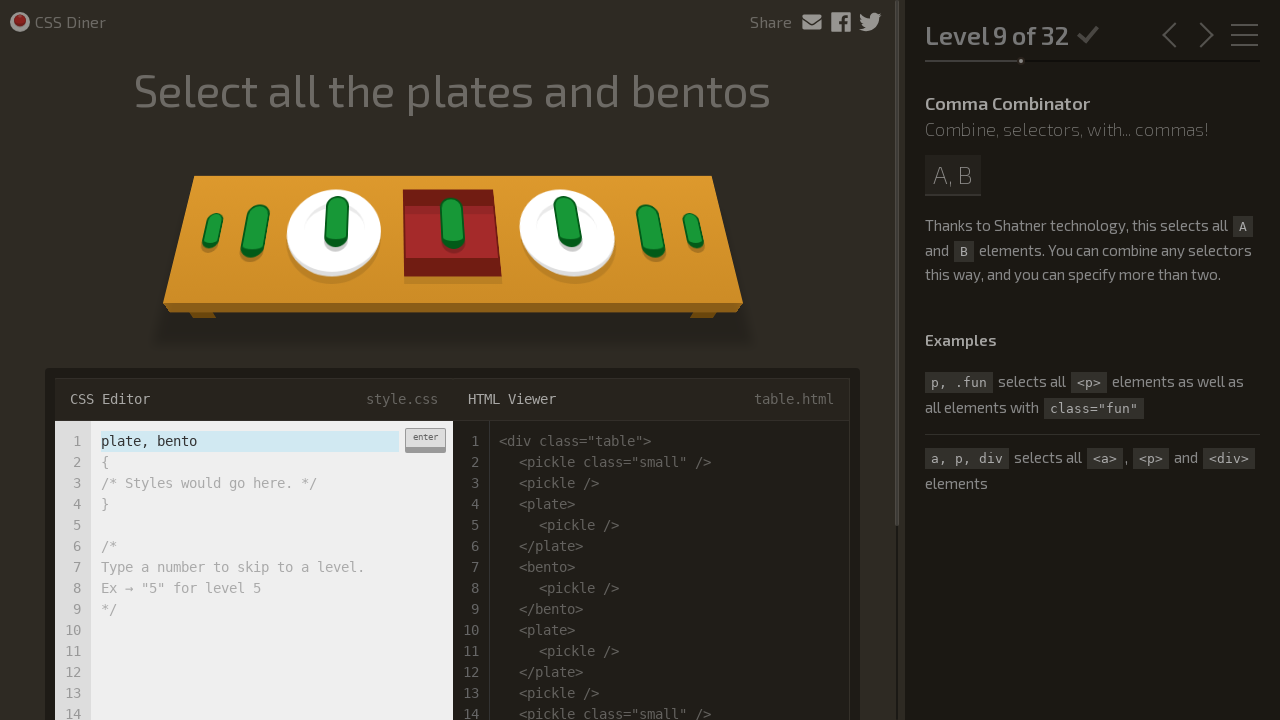

Clicked enter button to submit answer for level 9 at (425, 440) on div.enter-button
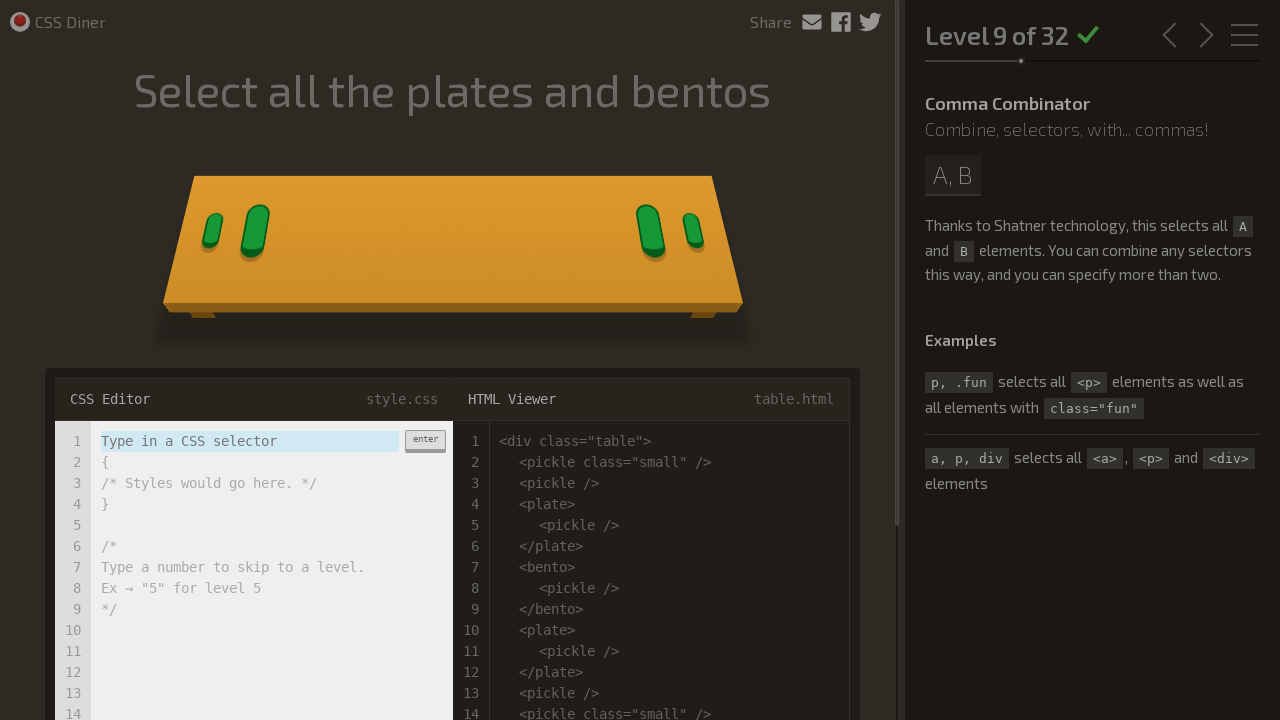

Level 10 loaded successfully
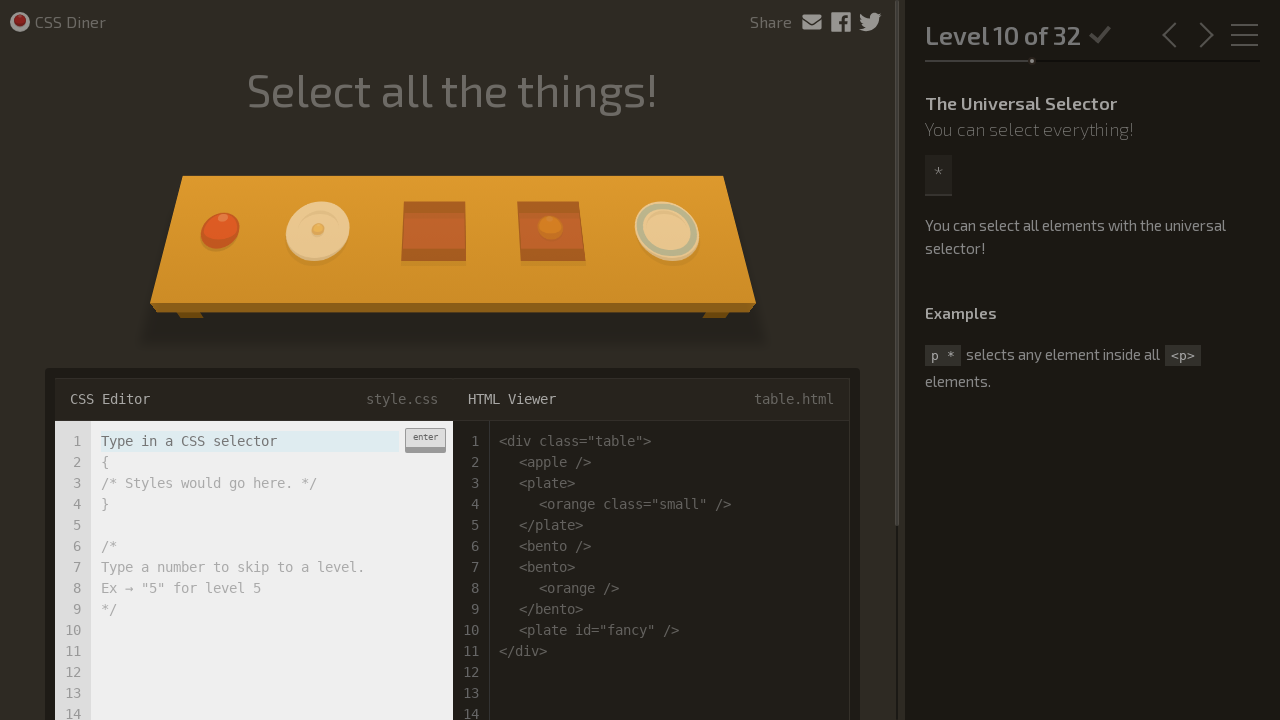

Input field is visible for level 10
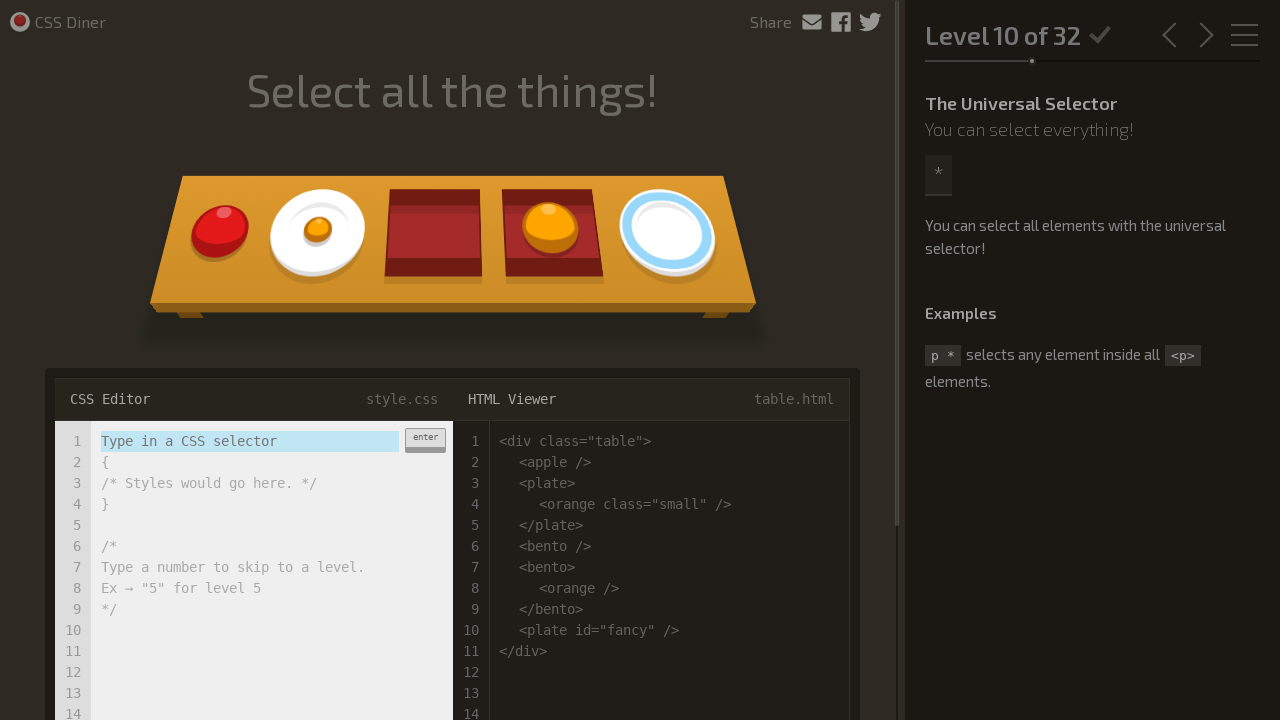

Entered CSS selector '*' for level 10 on input.input-strobe[type='text']
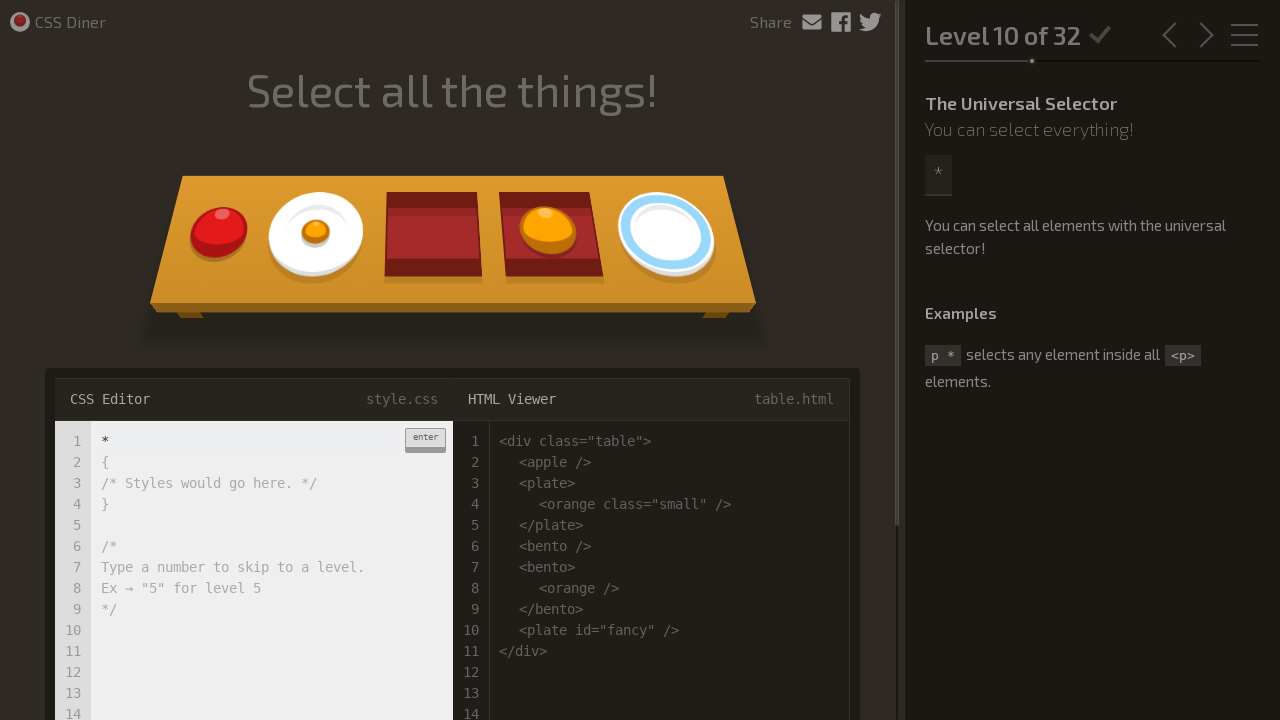

Clicked enter button to submit answer for level 10 at (425, 440) on div.enter-button
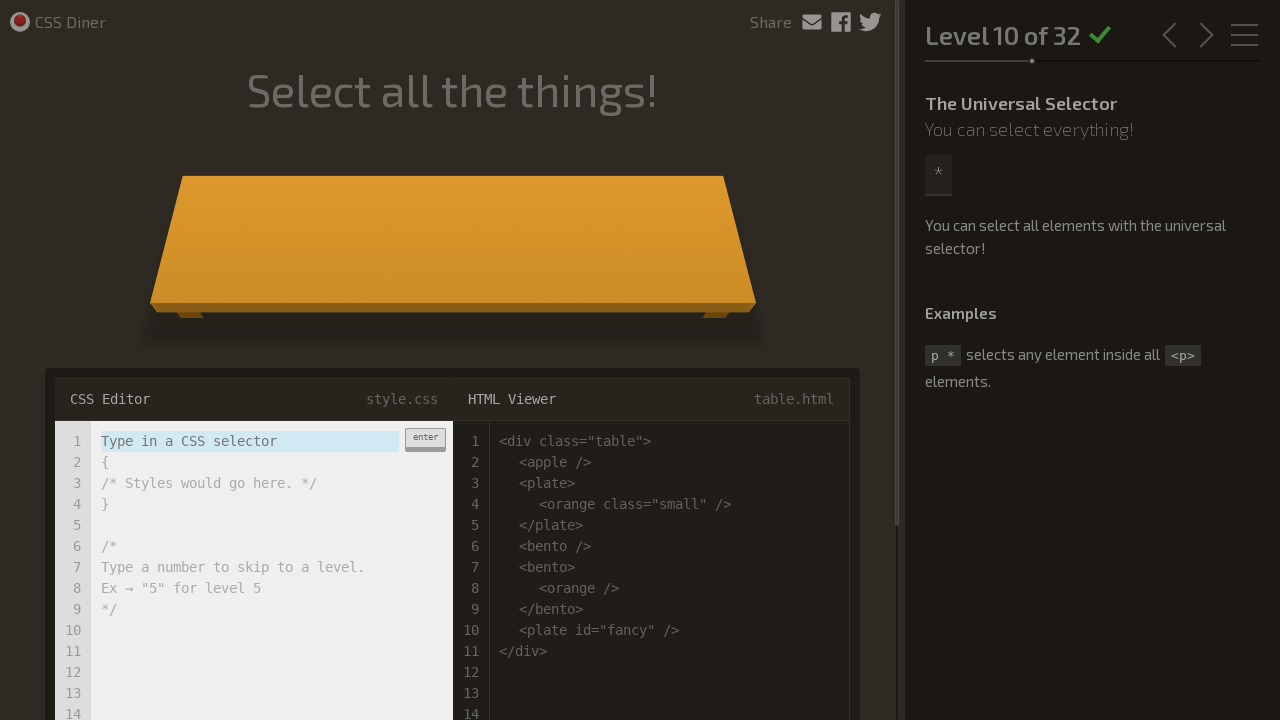

Level 11 loaded successfully
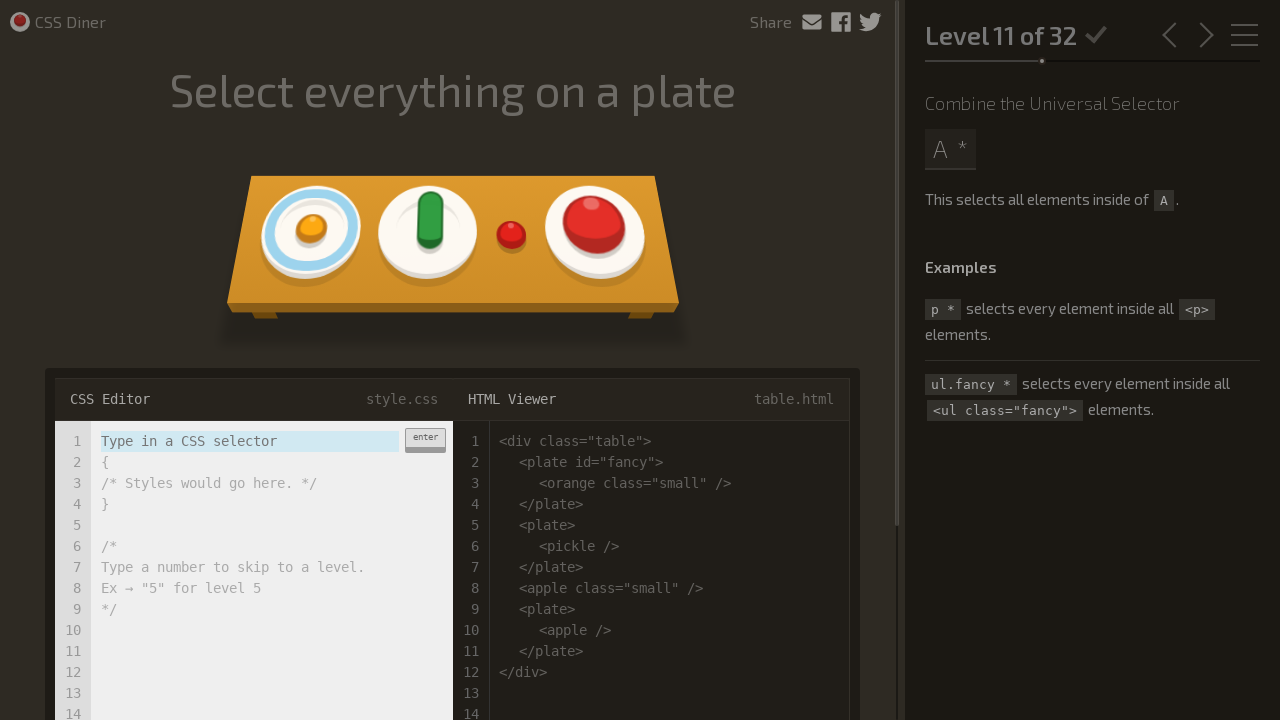

Input field is visible for level 11
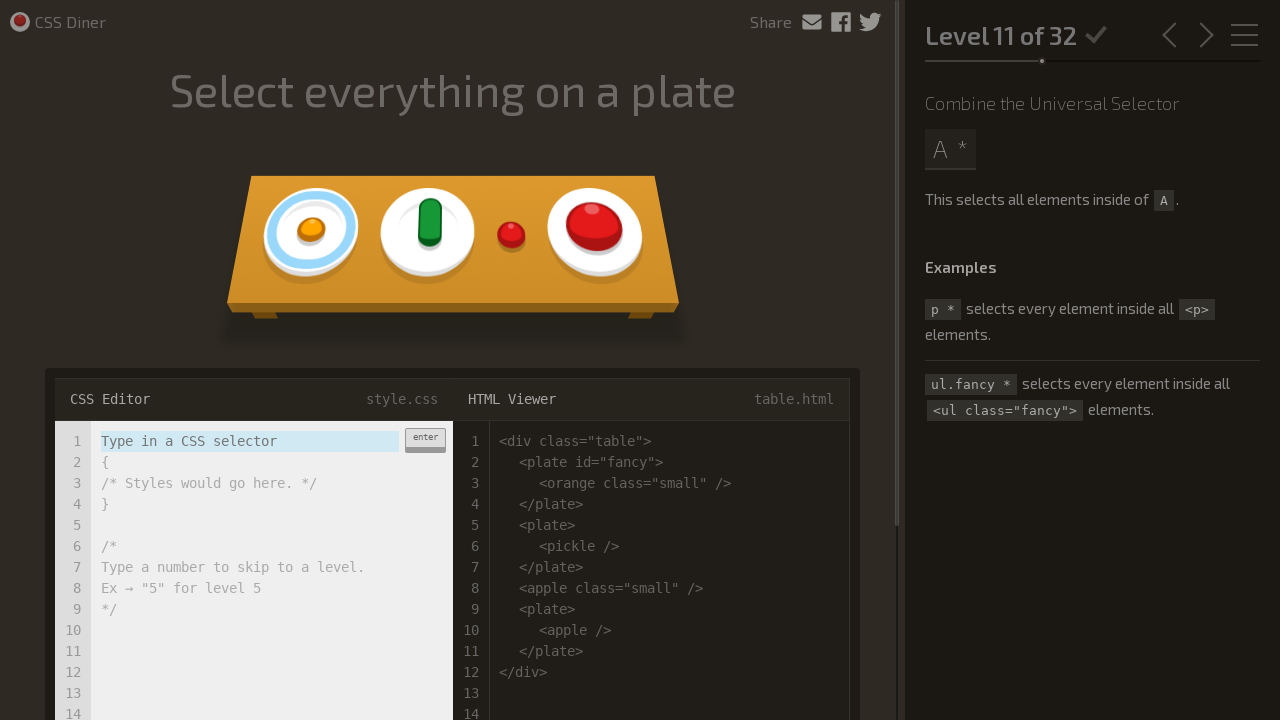

Entered CSS selector 'plate *' for level 11 on input.input-strobe[type='text']
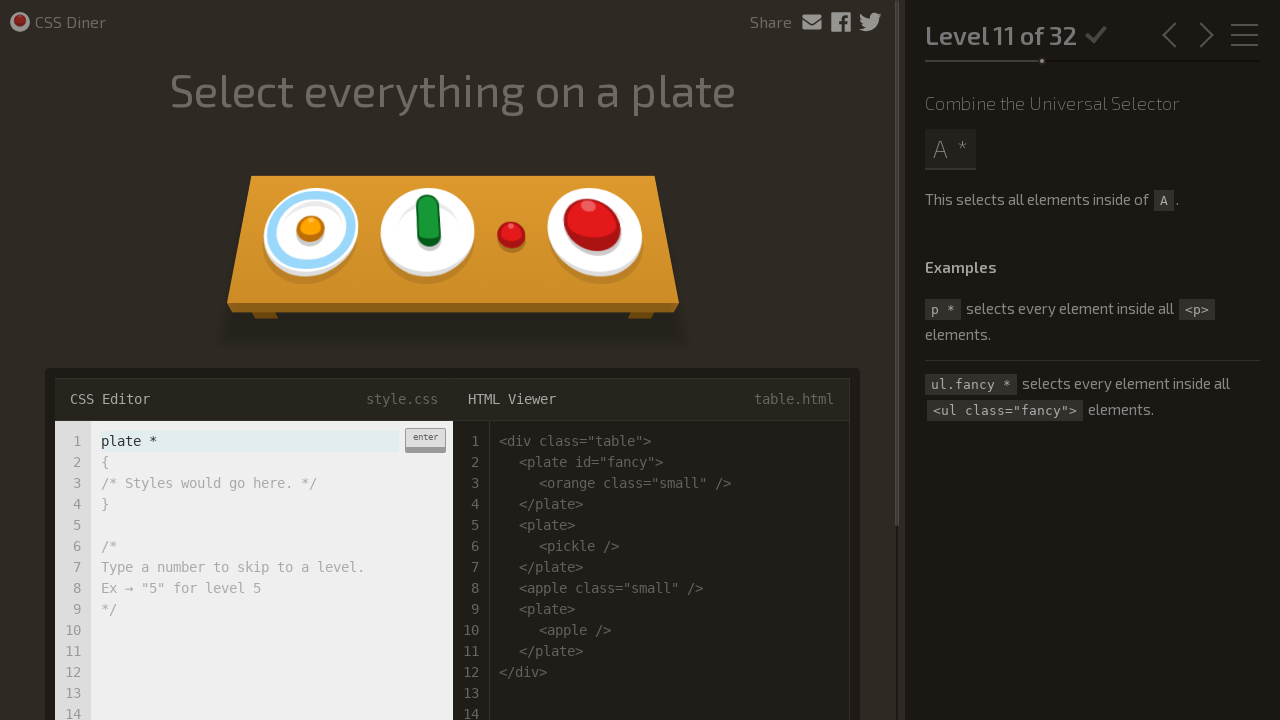

Clicked enter button to submit answer for level 11 at (425, 440) on div.enter-button
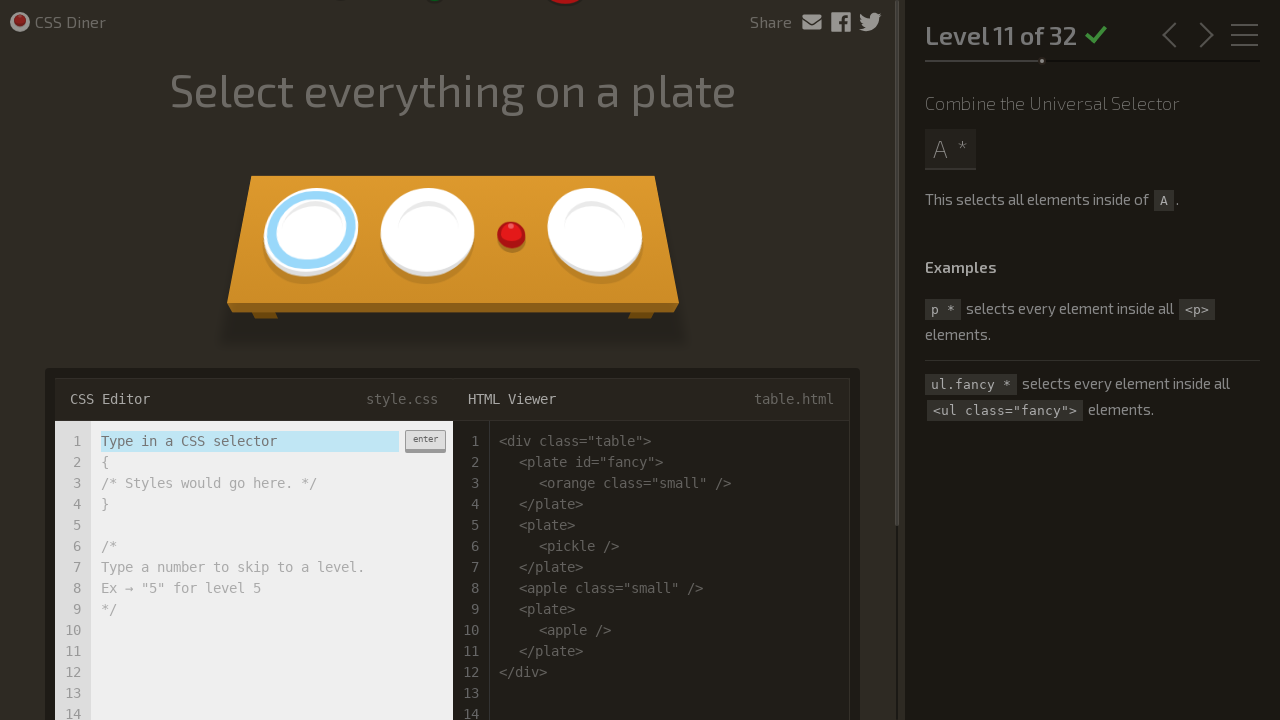

Level 12 loaded successfully
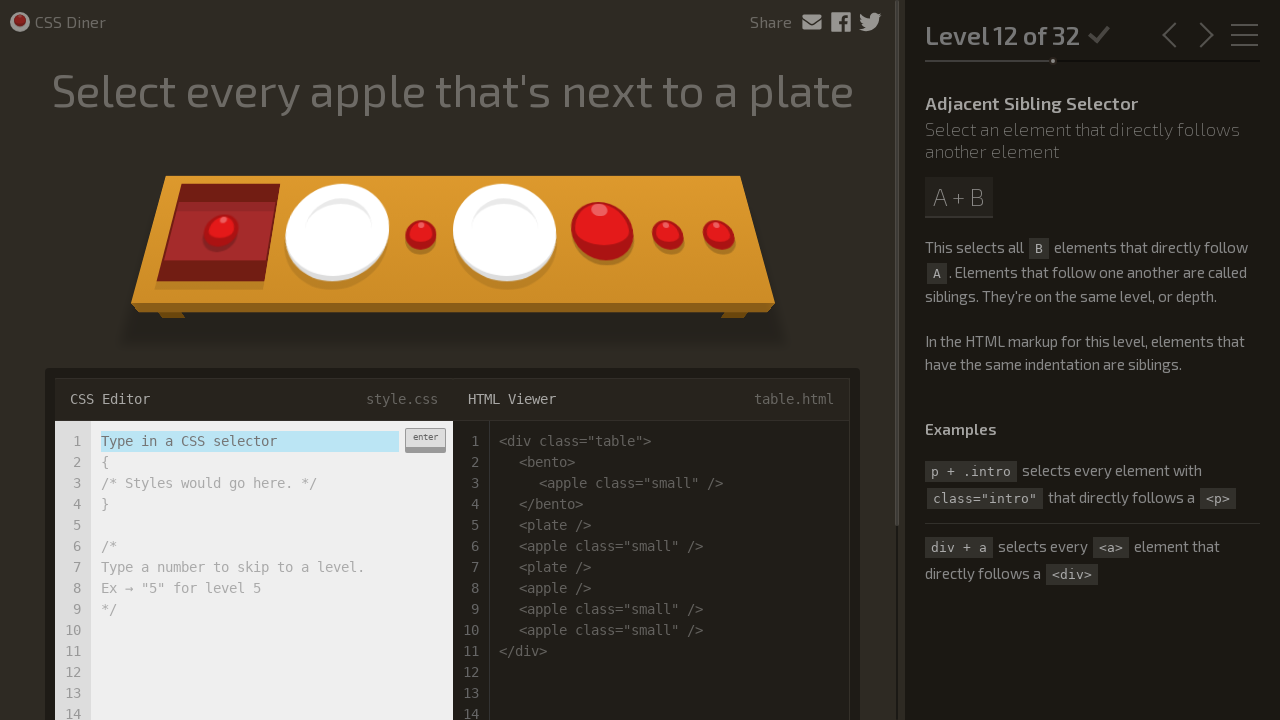

Input field is visible for level 12
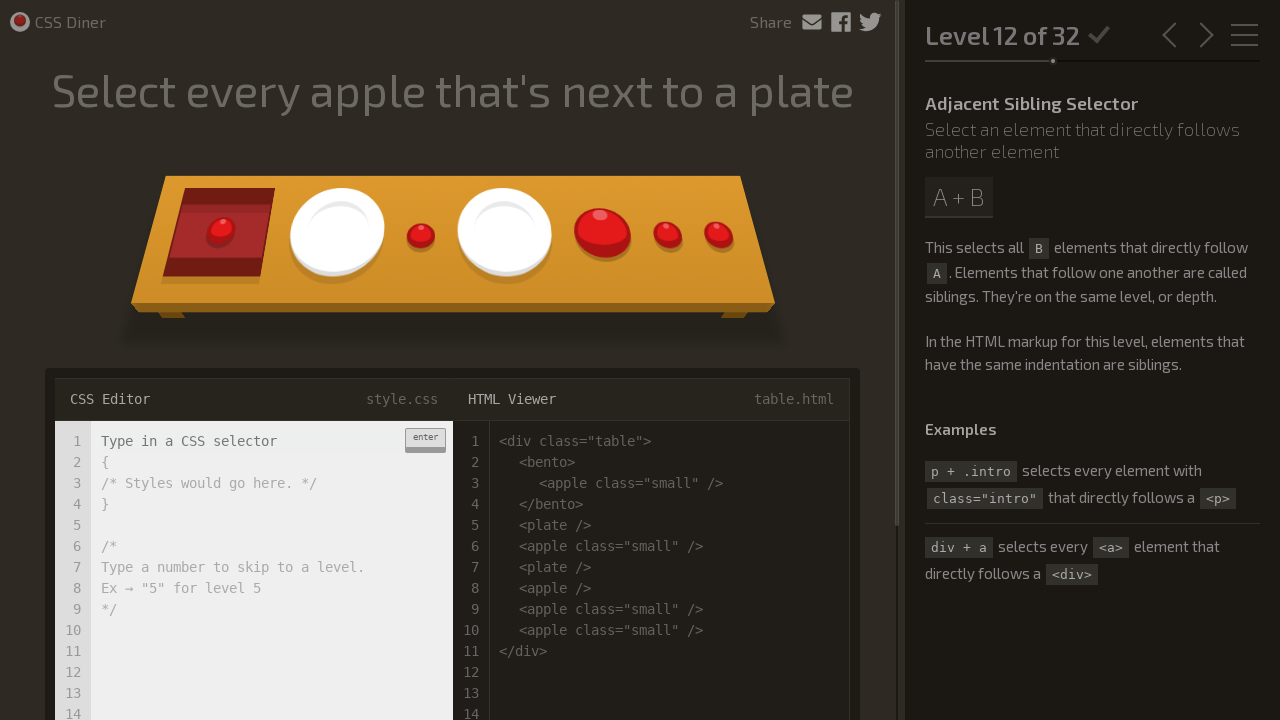

Entered CSS selector 'plate + apple' for level 12 on input.input-strobe[type='text']
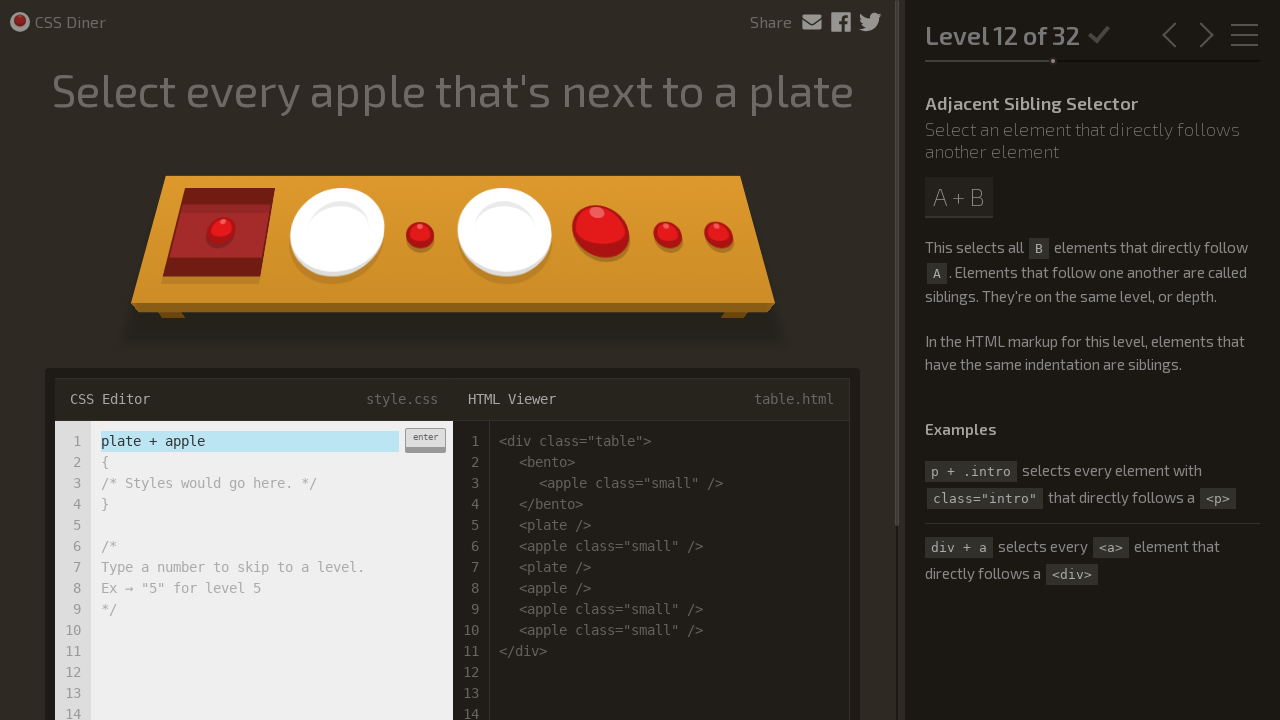

Clicked enter button to submit answer for level 12 at (425, 440) on div.enter-button
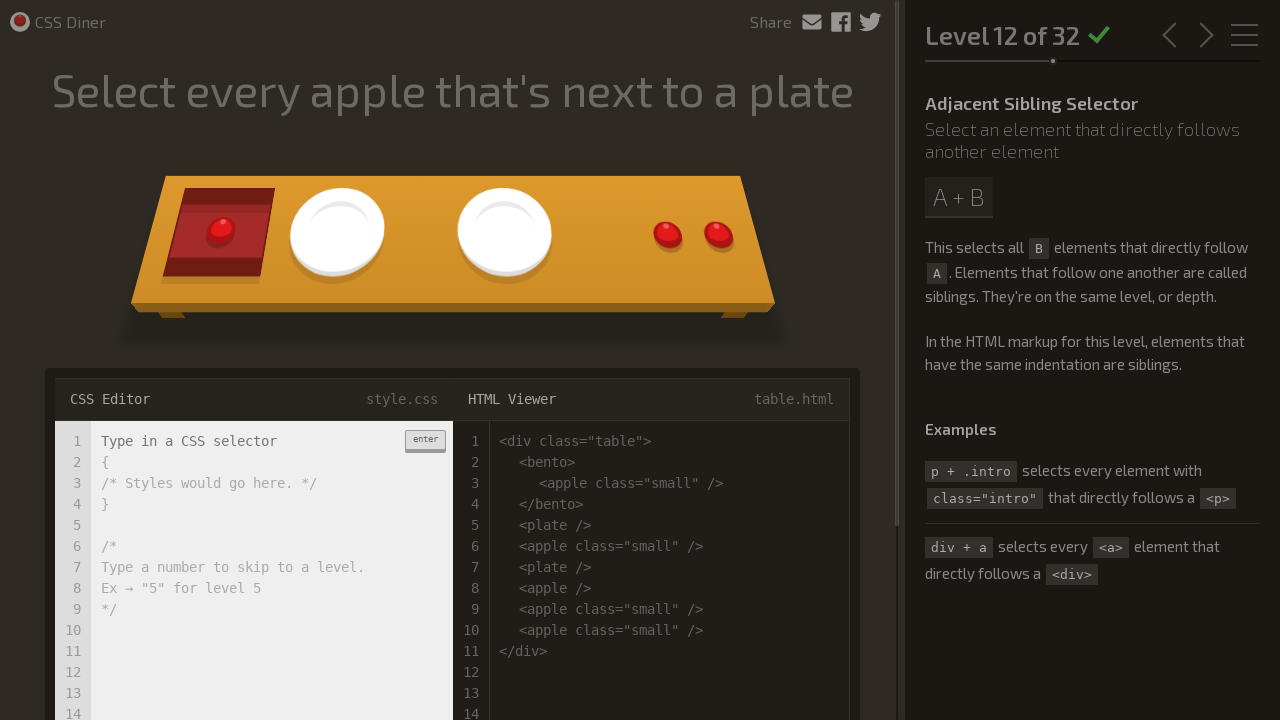

Level 13 loaded successfully
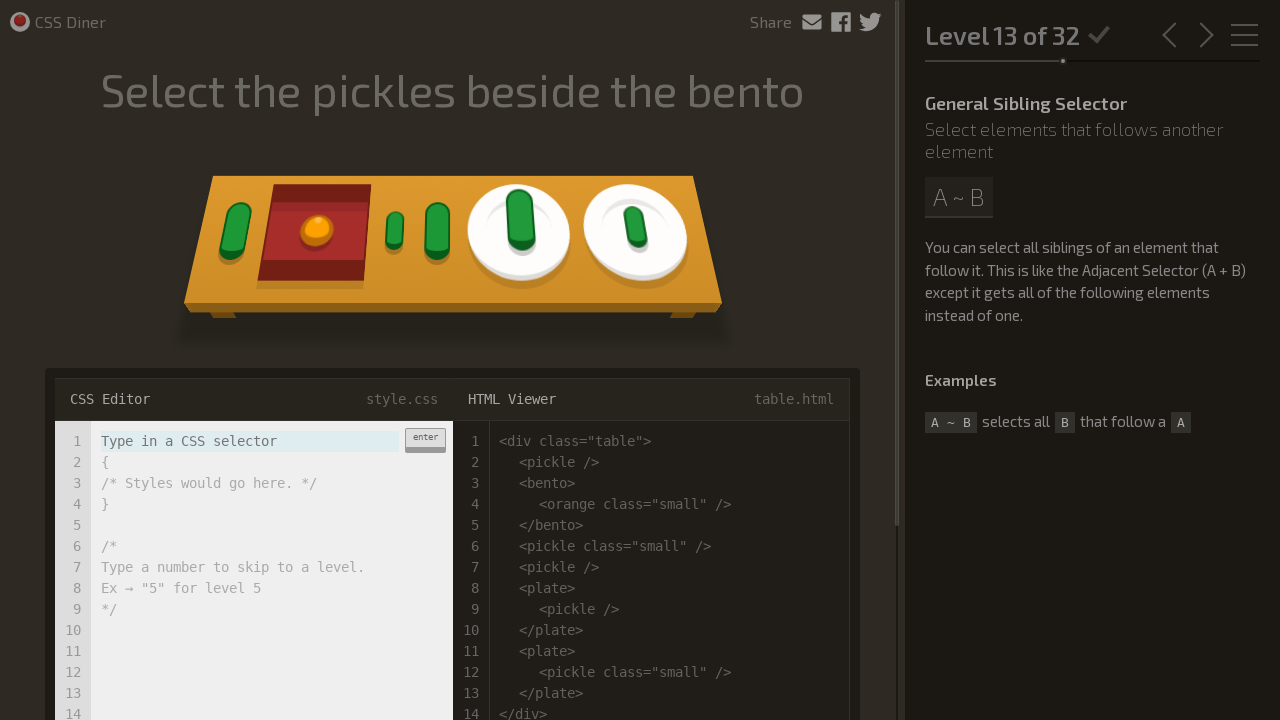

Input field is visible for level 13
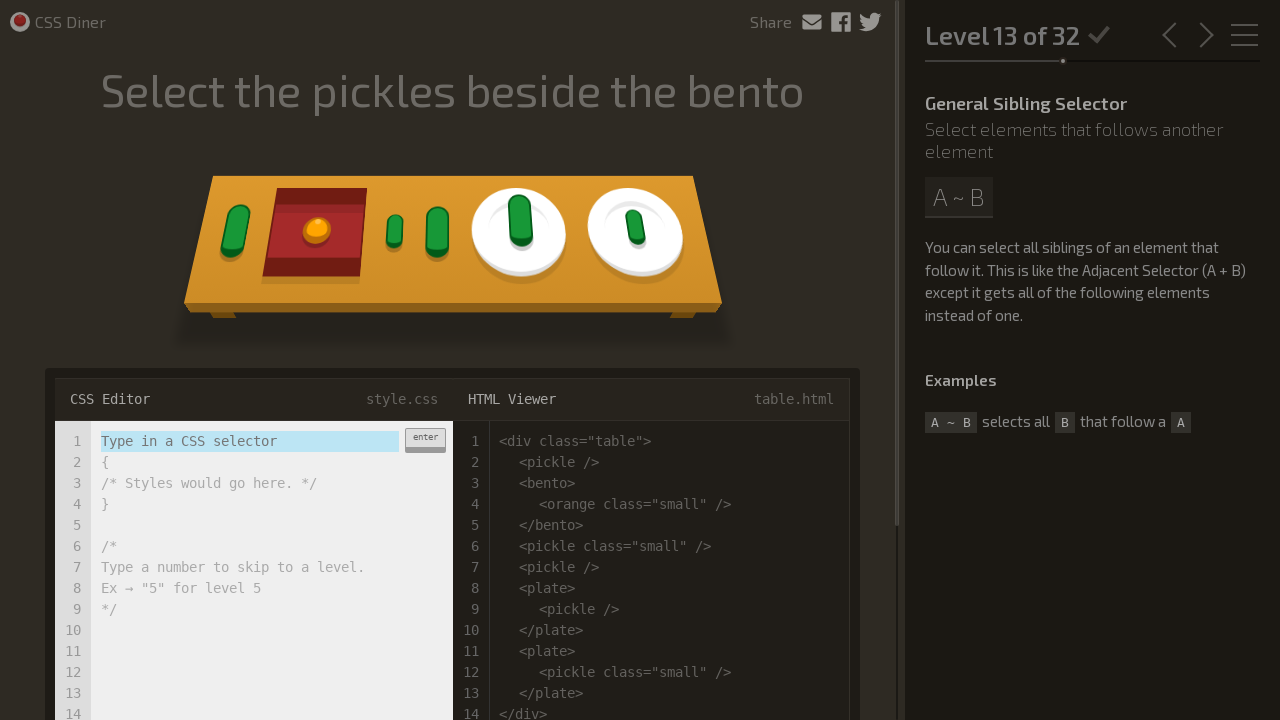

Entered CSS selector 'bento ~ pickle' for level 13 on input.input-strobe[type='text']
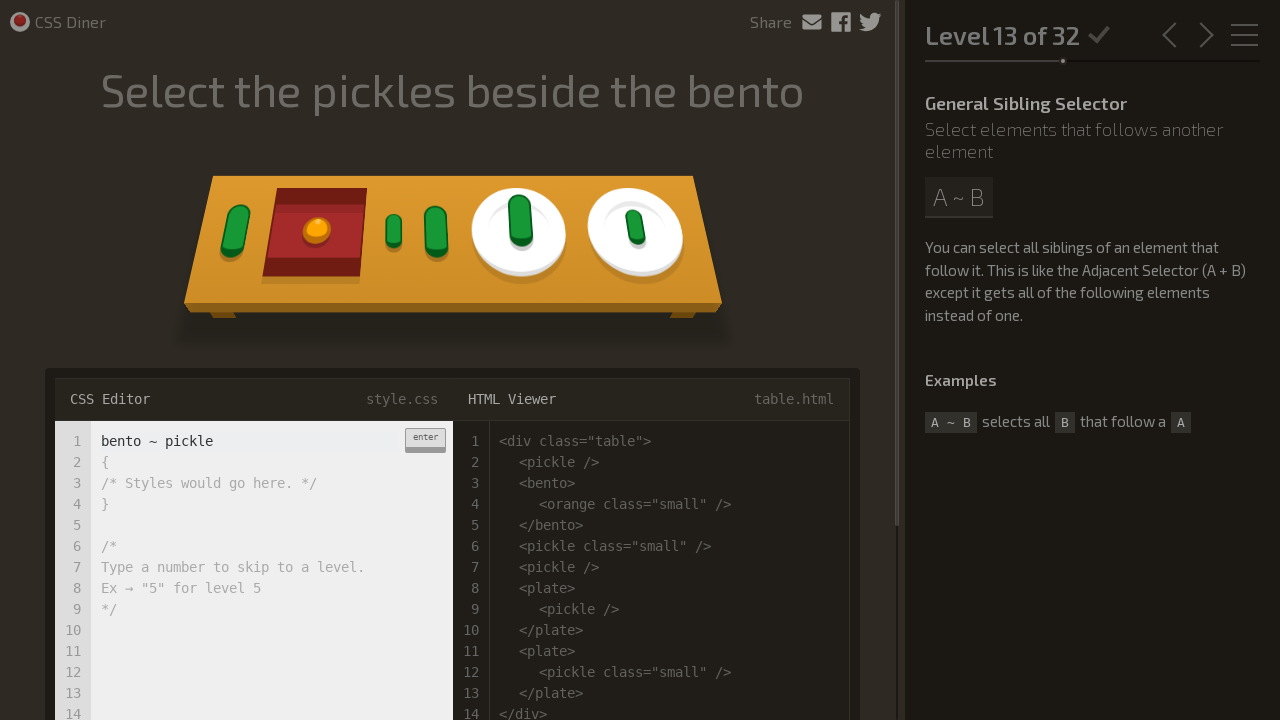

Clicked enter button to submit answer for level 13 at (425, 440) on div.enter-button
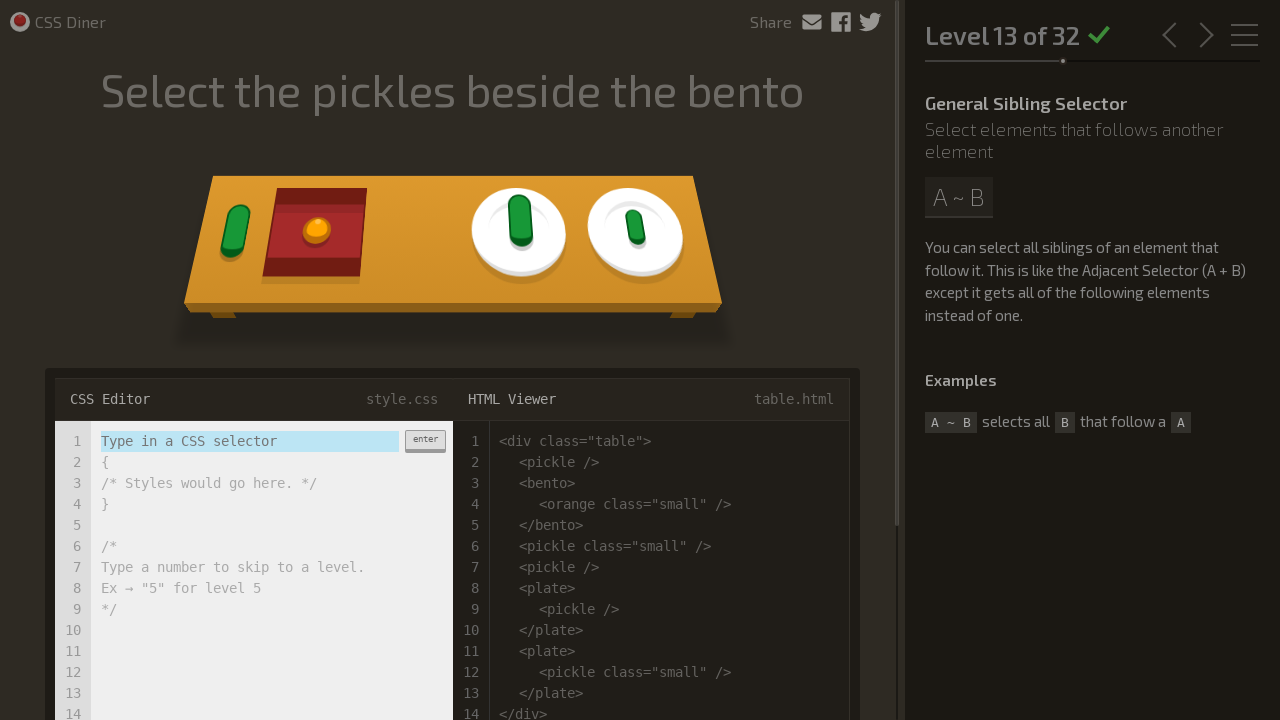

Level 14 loaded successfully
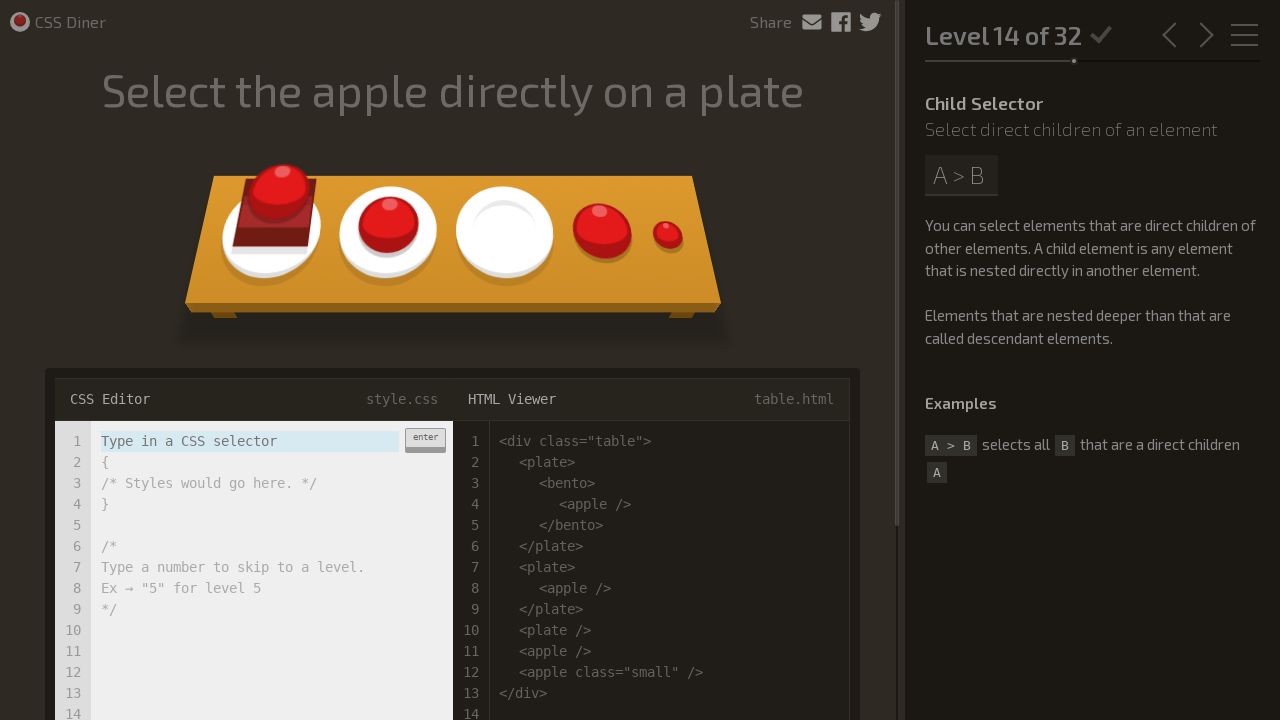

Input field is visible for level 14
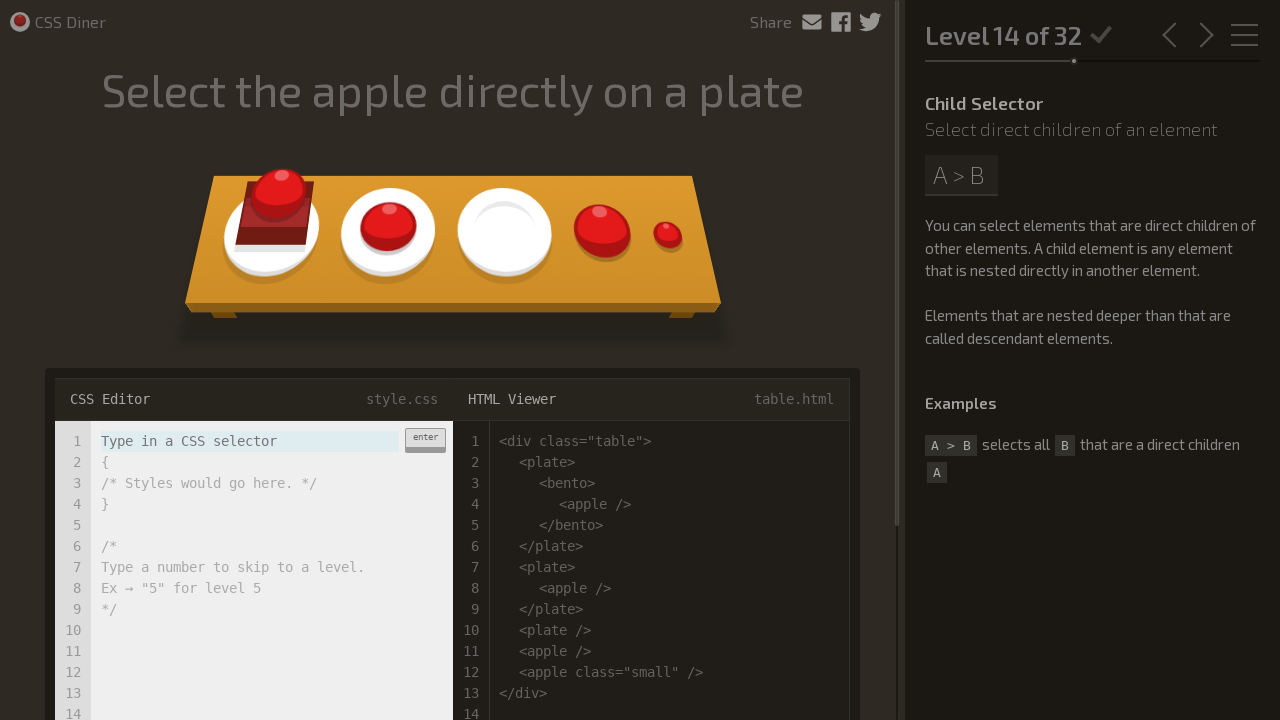

Entered CSS selector 'plate > apple' for level 14 on input.input-strobe[type='text']
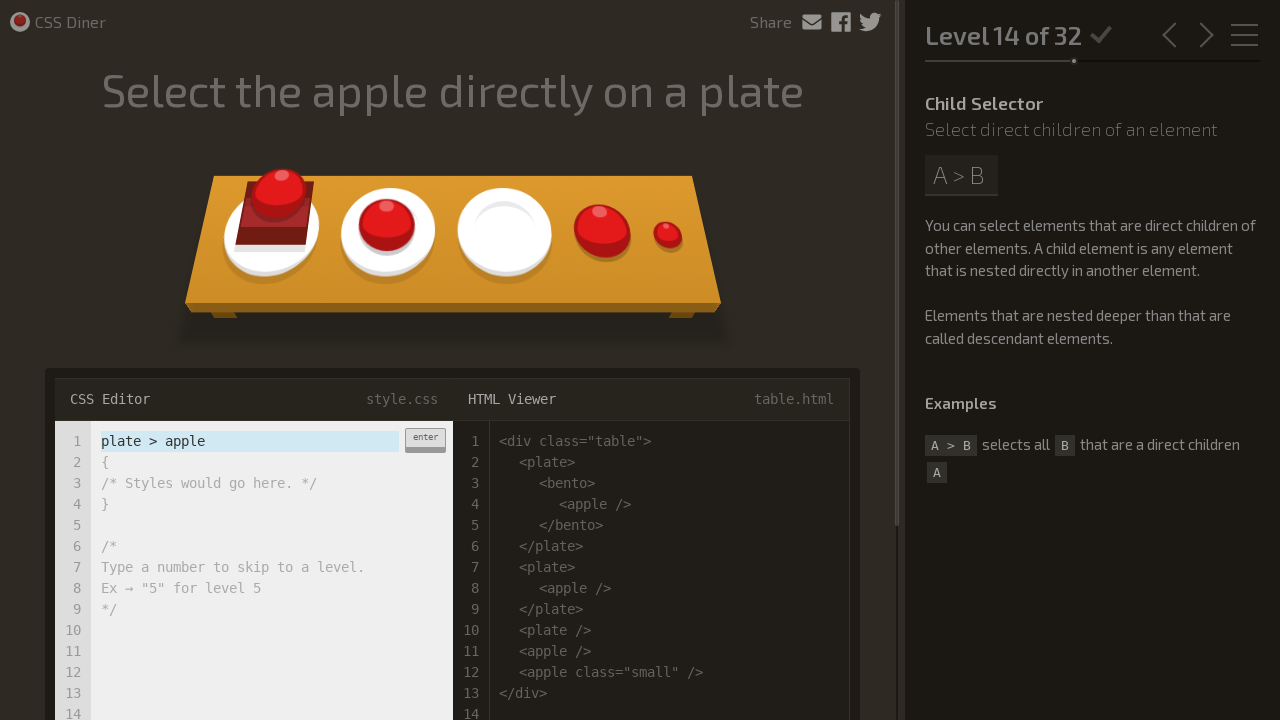

Clicked enter button to submit answer for level 14 at (425, 440) on div.enter-button
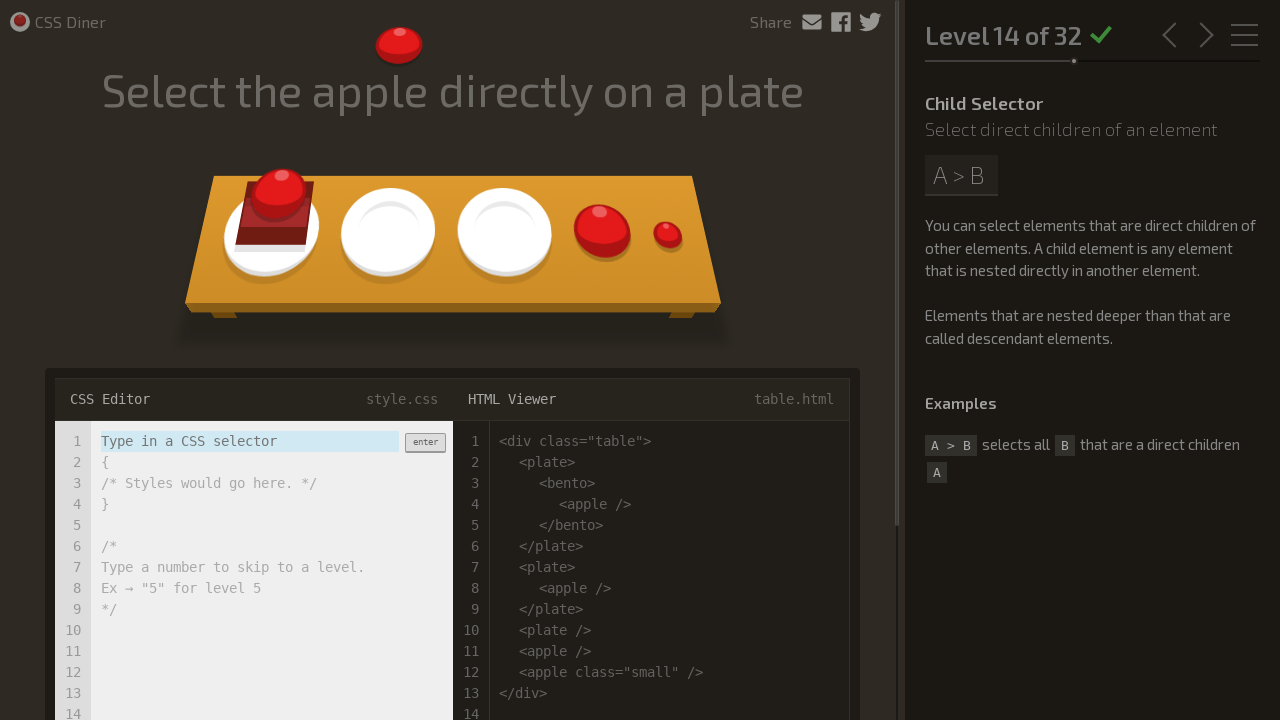

Level 15 loaded successfully
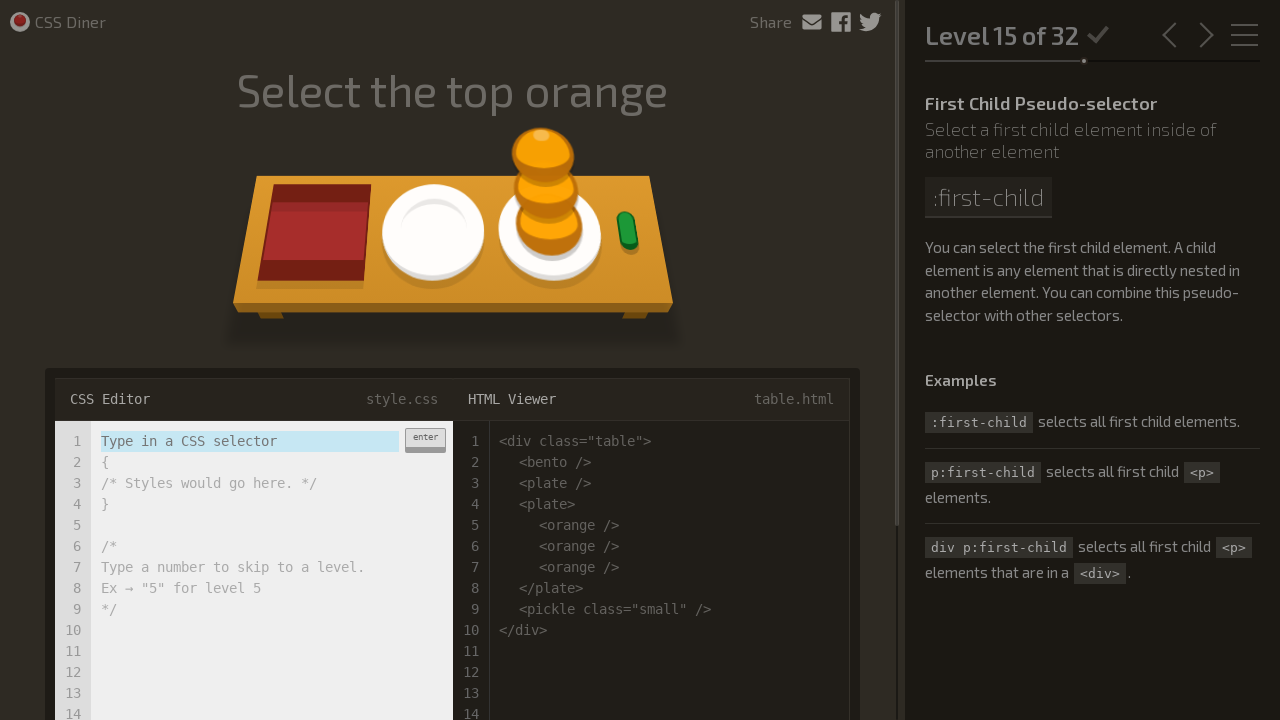

Input field is visible for level 15
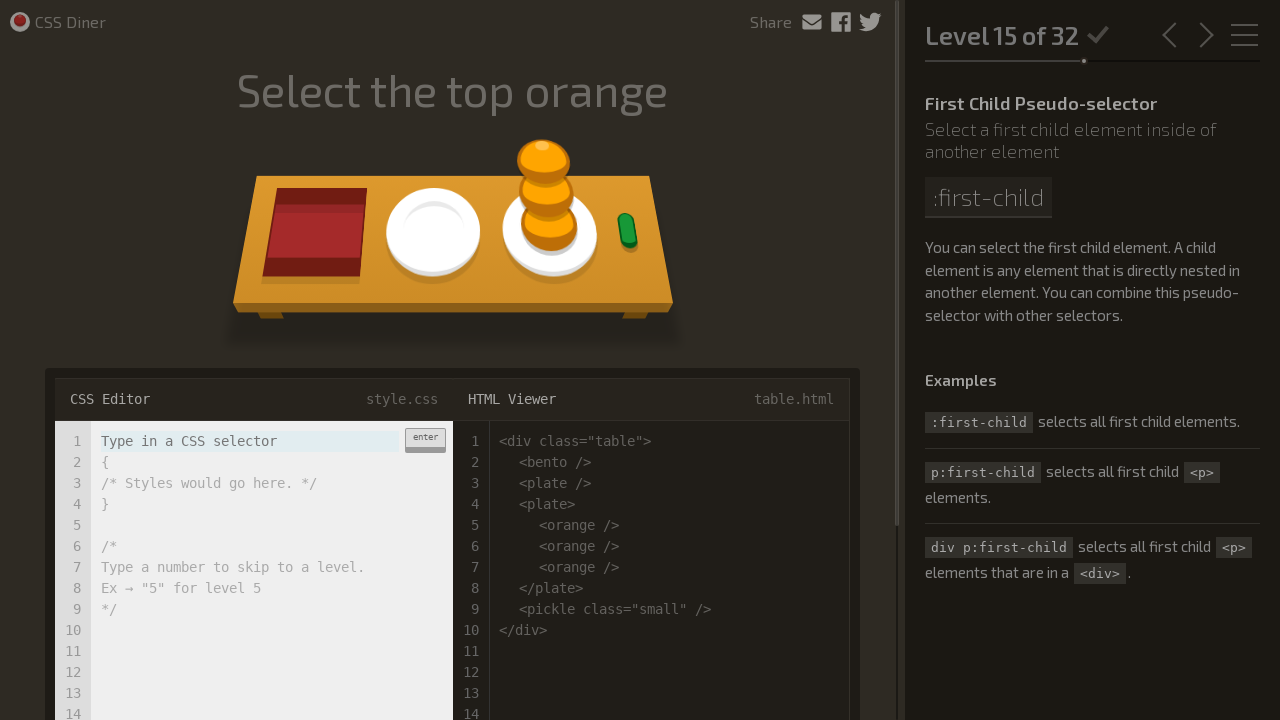

Entered CSS selector 'plate :first-child' for level 15 on input.input-strobe[type='text']
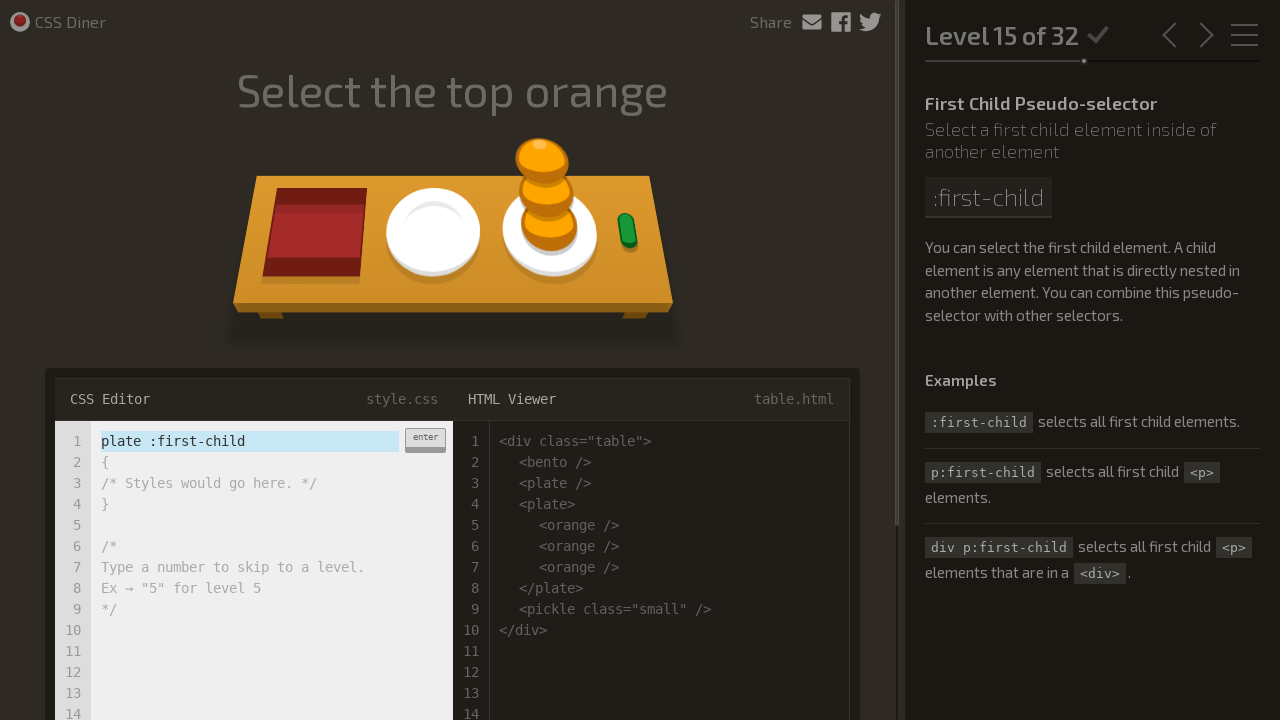

Clicked enter button to submit answer for level 15 at (425, 440) on div.enter-button
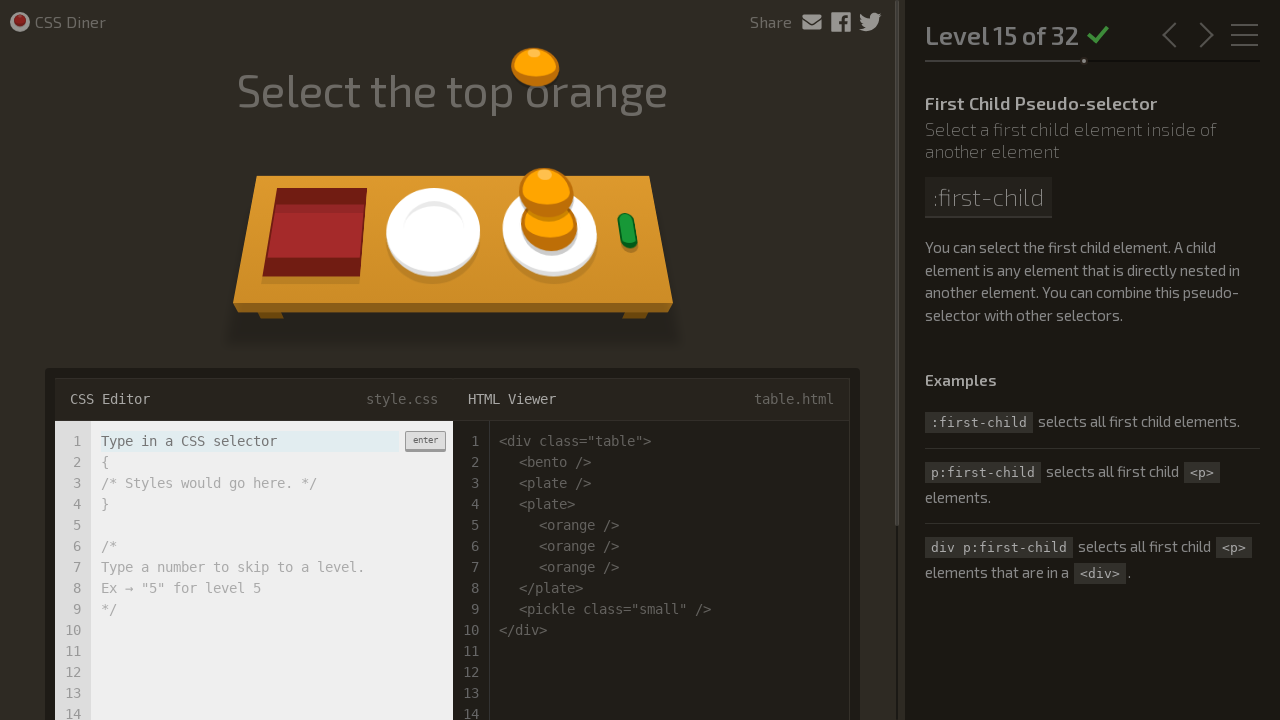

Level 16 loaded successfully
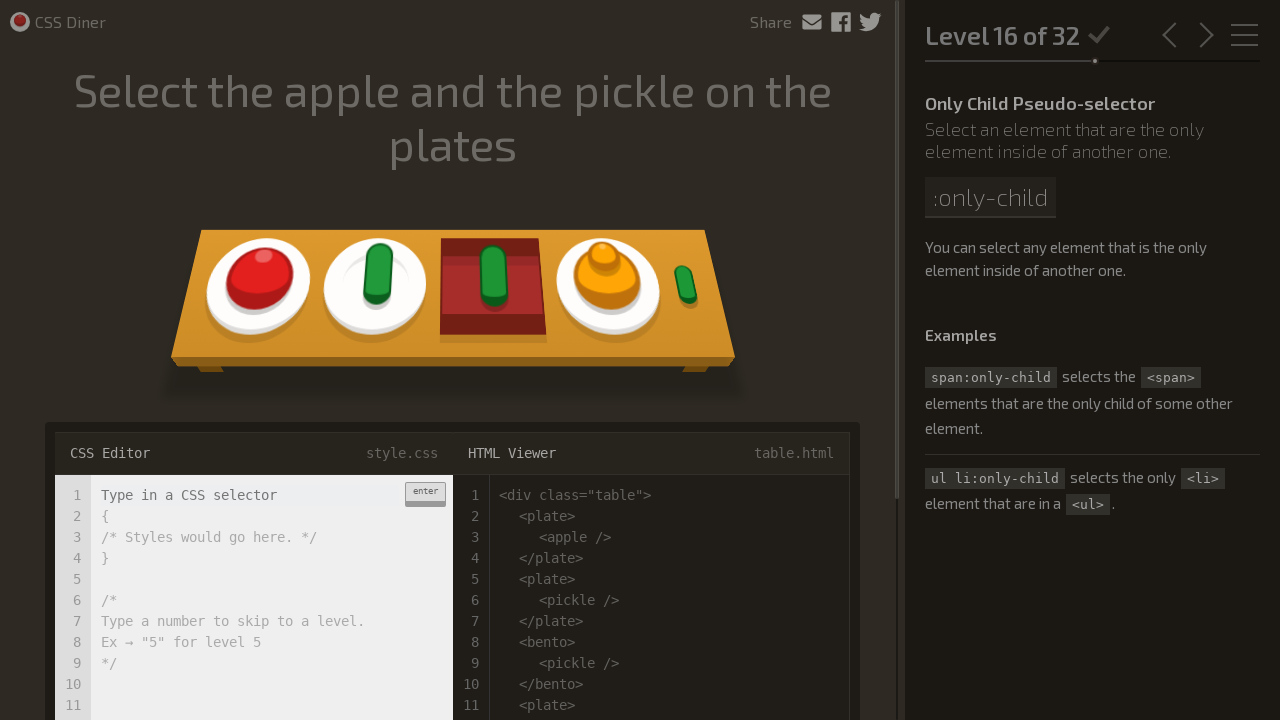

Input field is visible for level 16
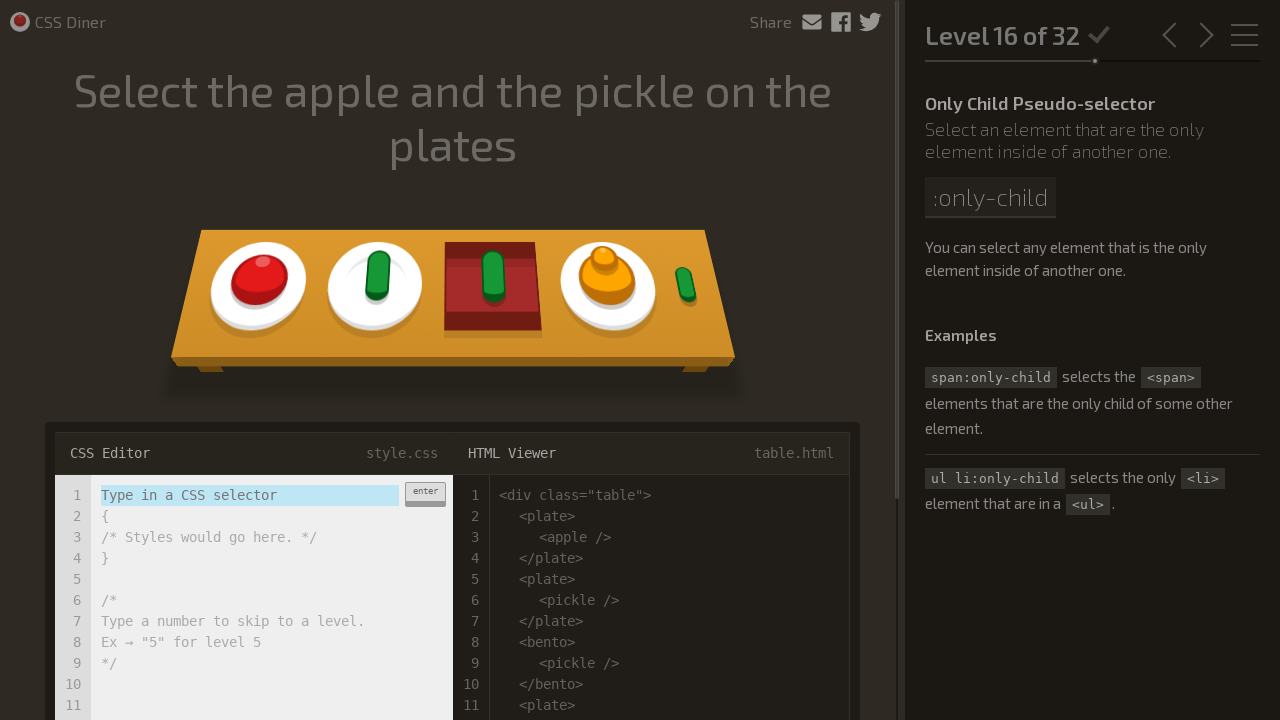

Entered CSS selector 'plate apple:only-child, plate pickle:only-child' for level 16 on input.input-strobe[type='text']
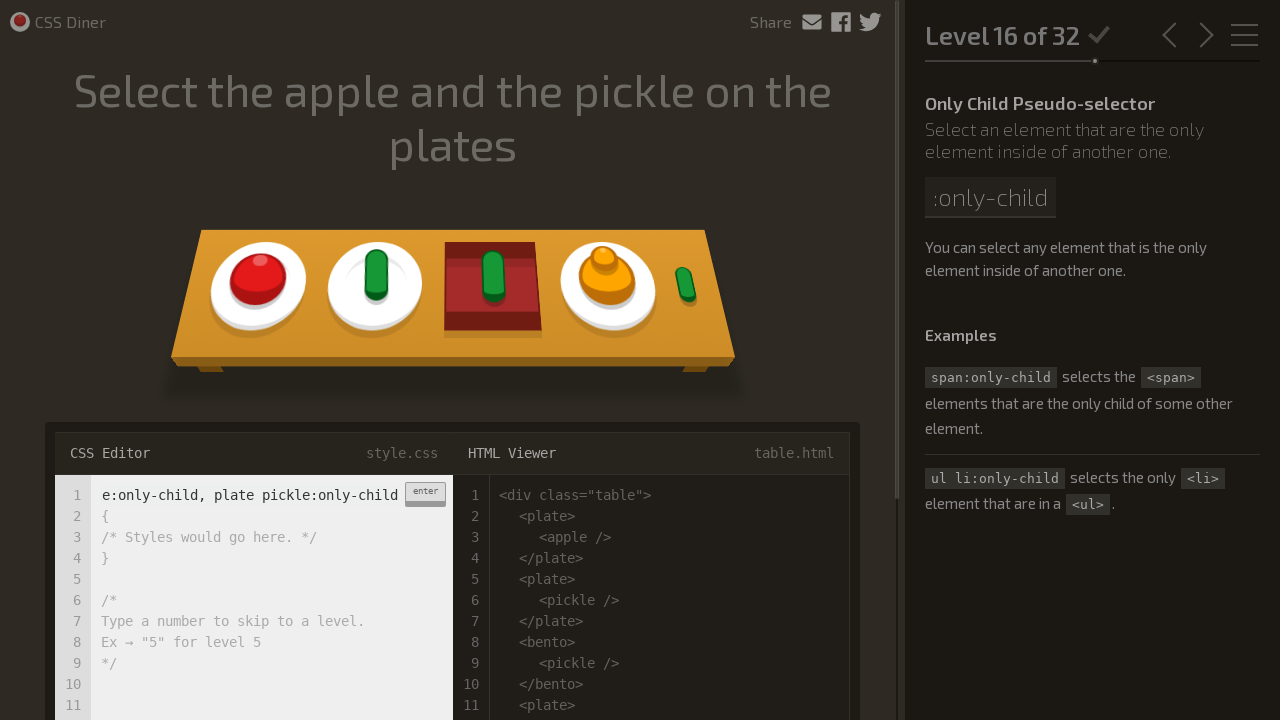

Clicked enter button to submit answer for level 16 at (425, 494) on div.enter-button
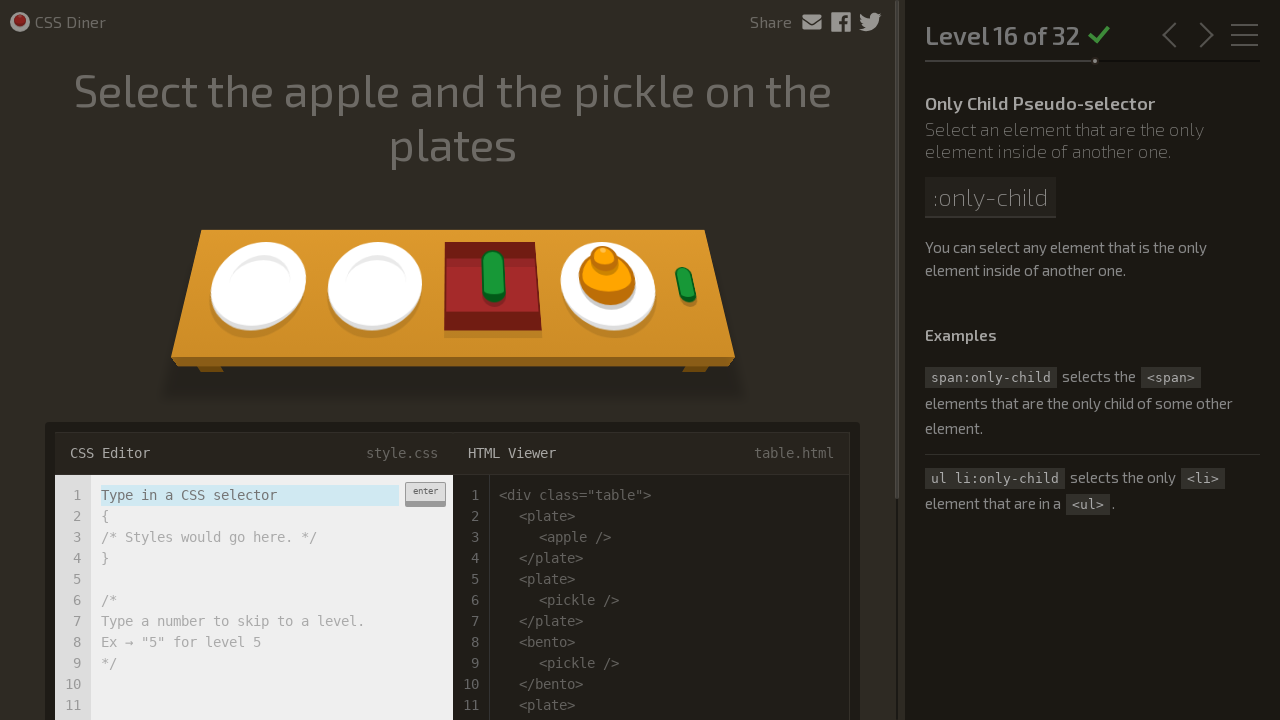

Level 17 loaded successfully
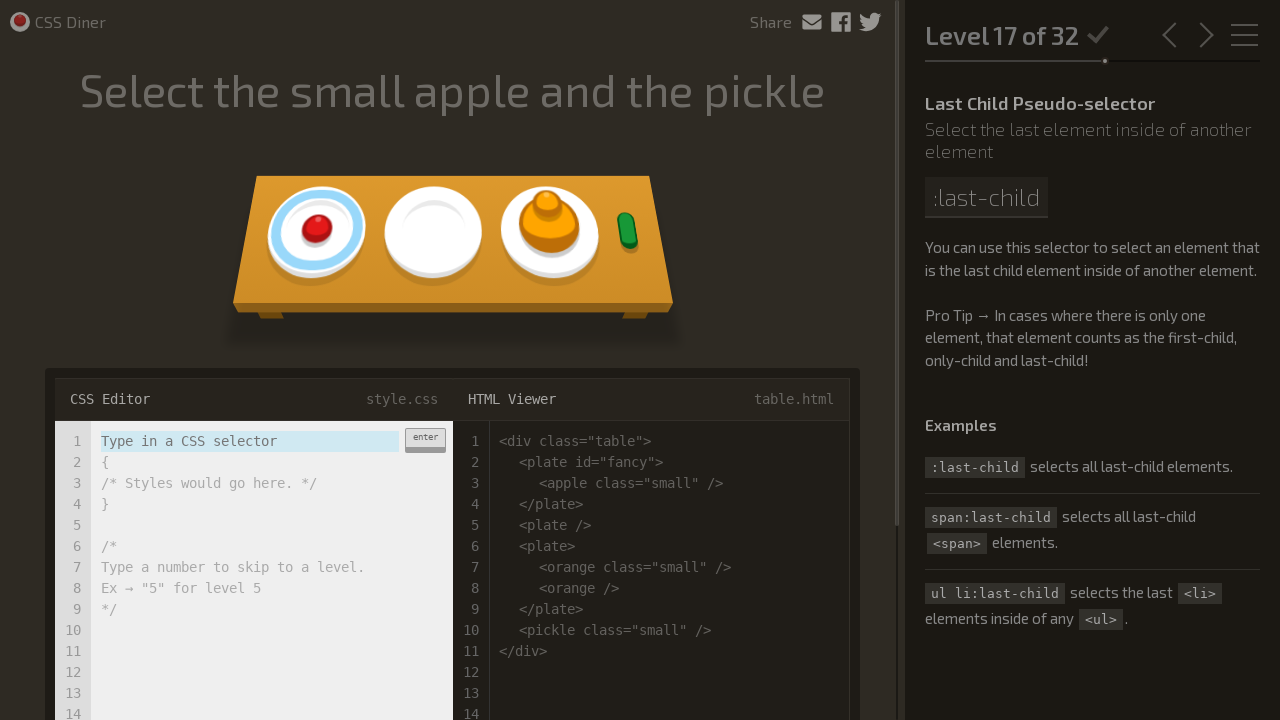

Input field is visible for level 17
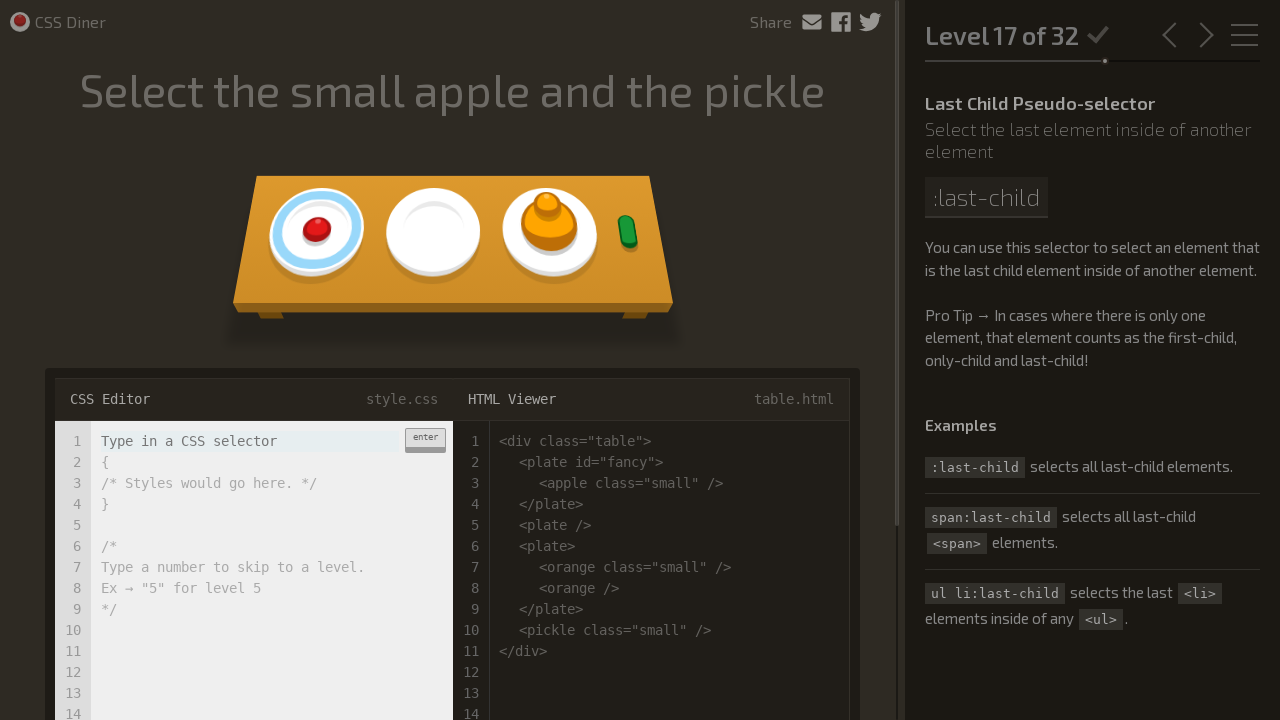

Entered CSS selector 'plate apple:last-child, pickle' for level 17 on input.input-strobe[type='text']
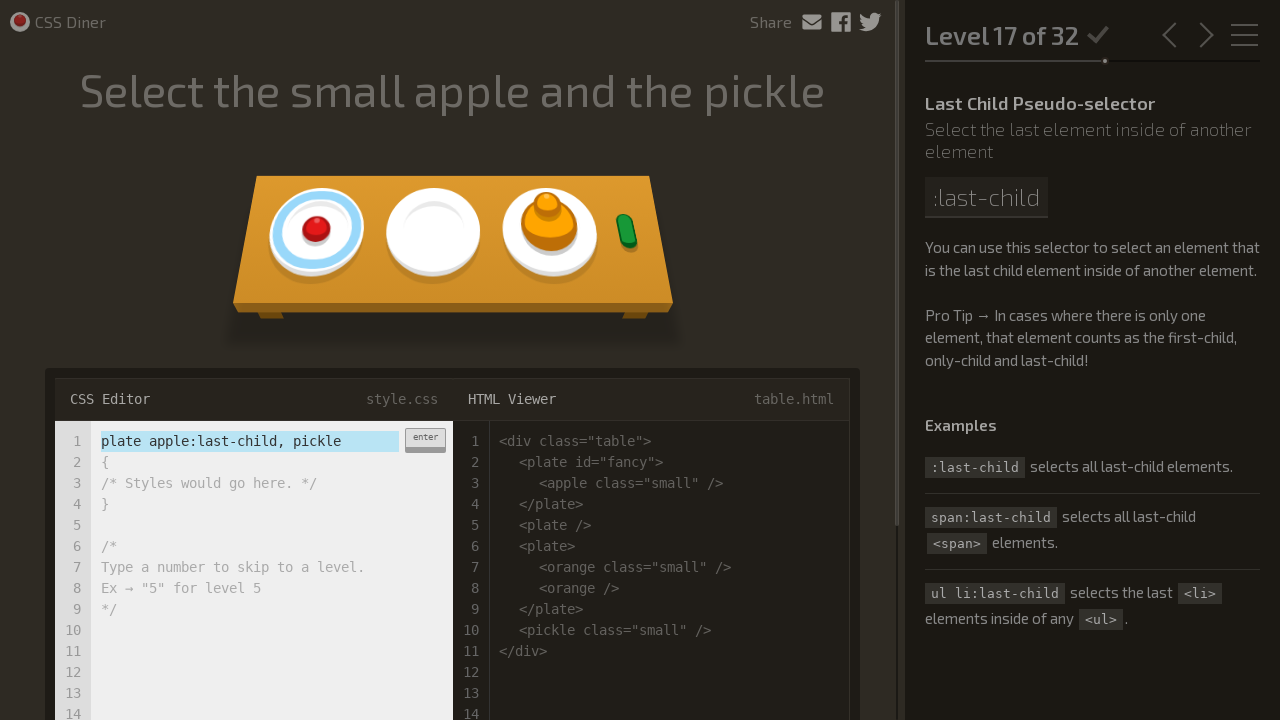

Clicked enter button to submit answer for level 17 at (425, 440) on div.enter-button
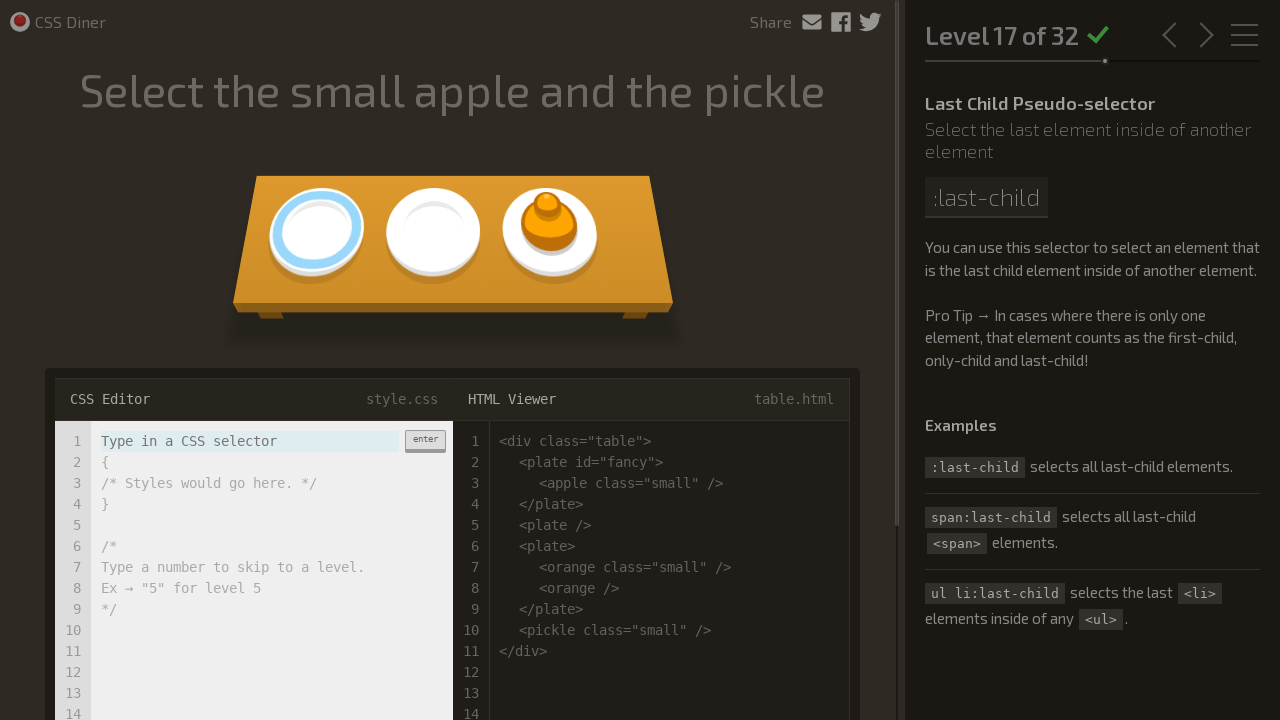

Level 18 loaded successfully
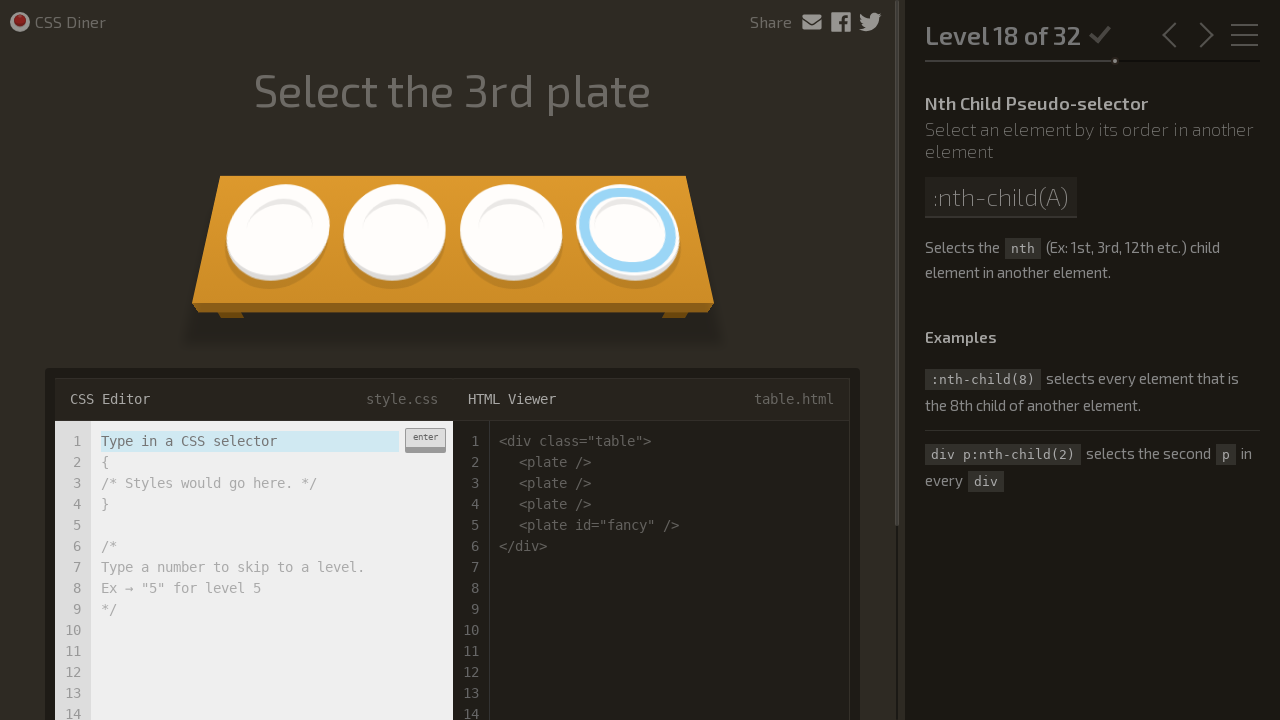

Input field is visible for level 18
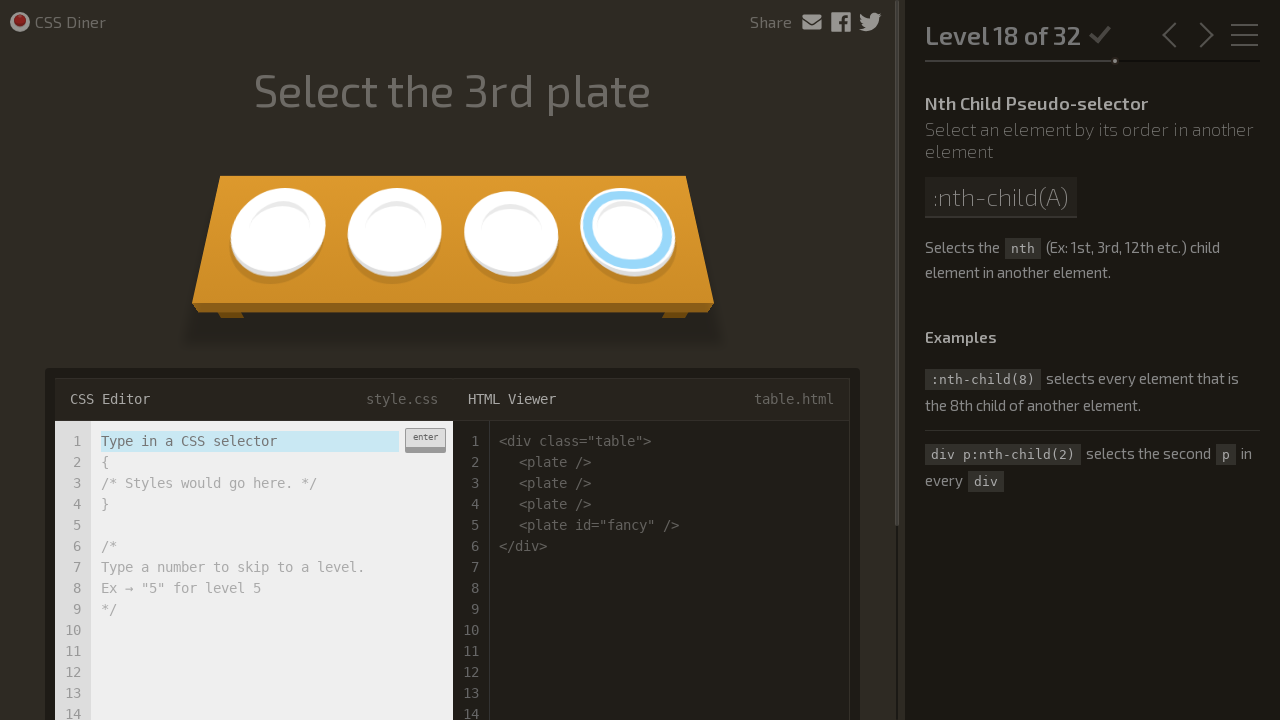

Entered CSS selector 'plate:nth-child(3)' for level 18 on input.input-strobe[type='text']
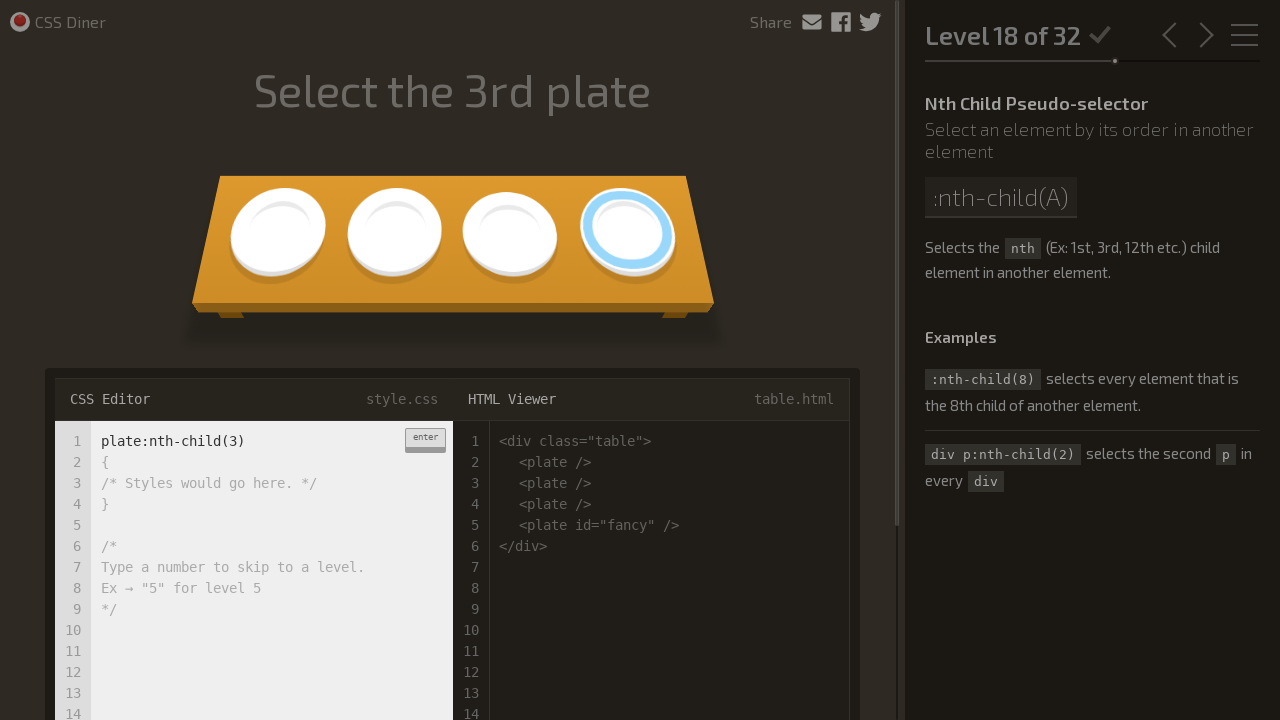

Clicked enter button to submit answer for level 18 at (425, 440) on div.enter-button
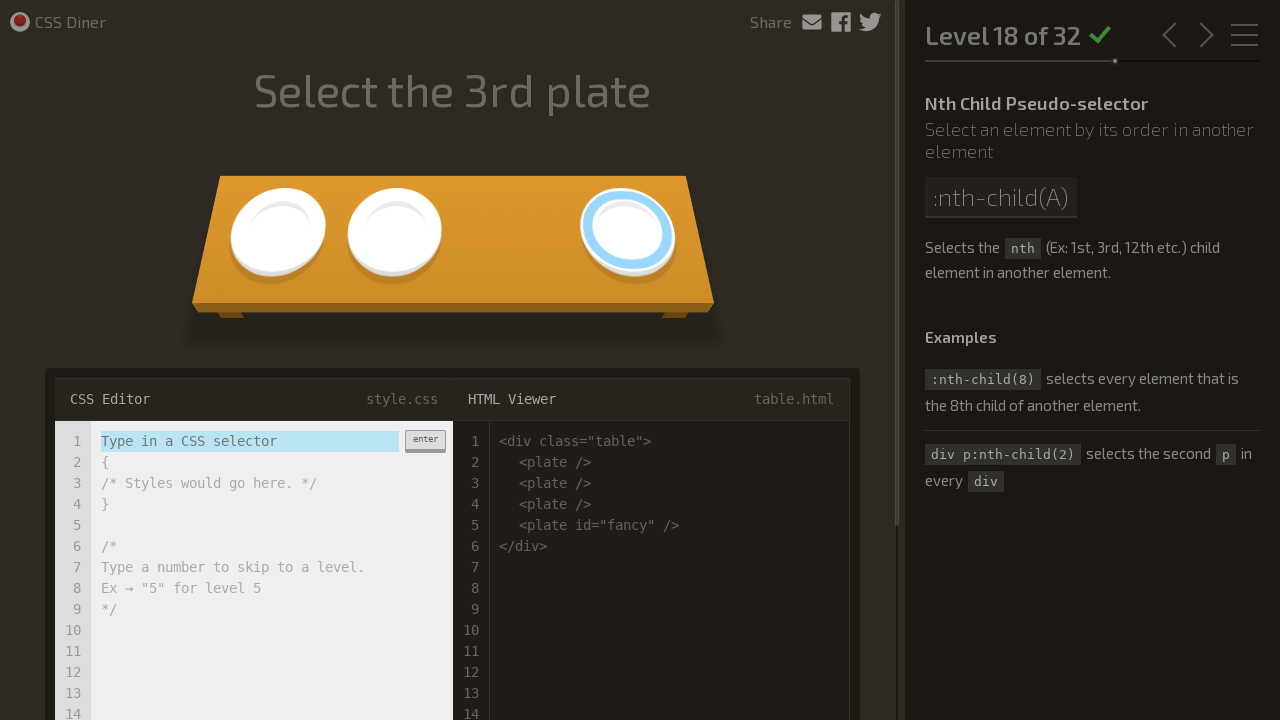

Level 19 loaded successfully
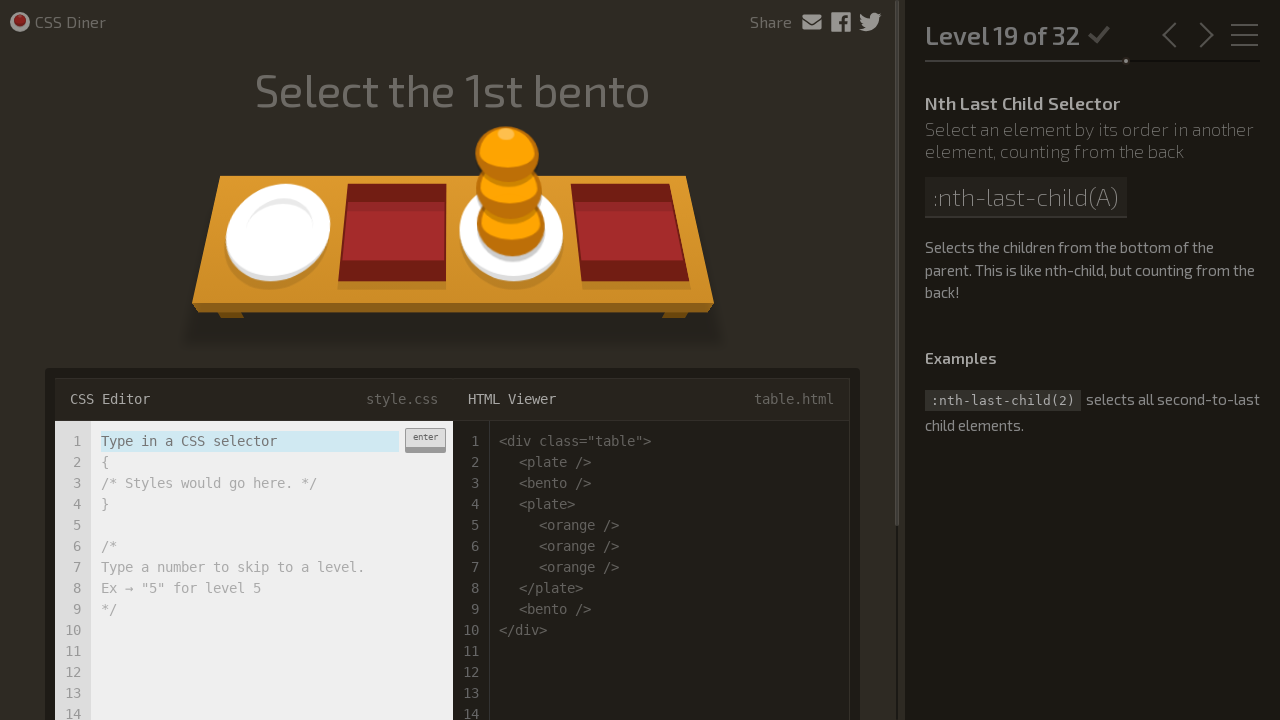

Input field is visible for level 19
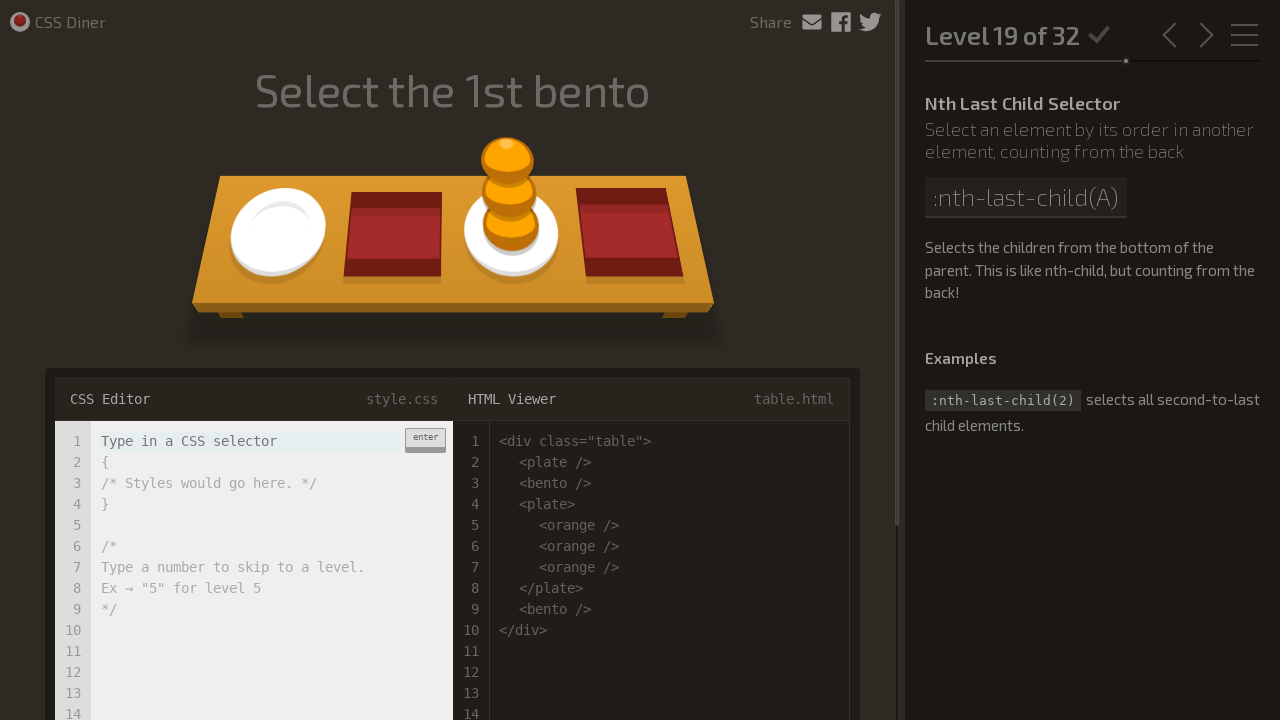

Entered CSS selector 'bento:nth-last-child(3)' for level 19 on input.input-strobe[type='text']
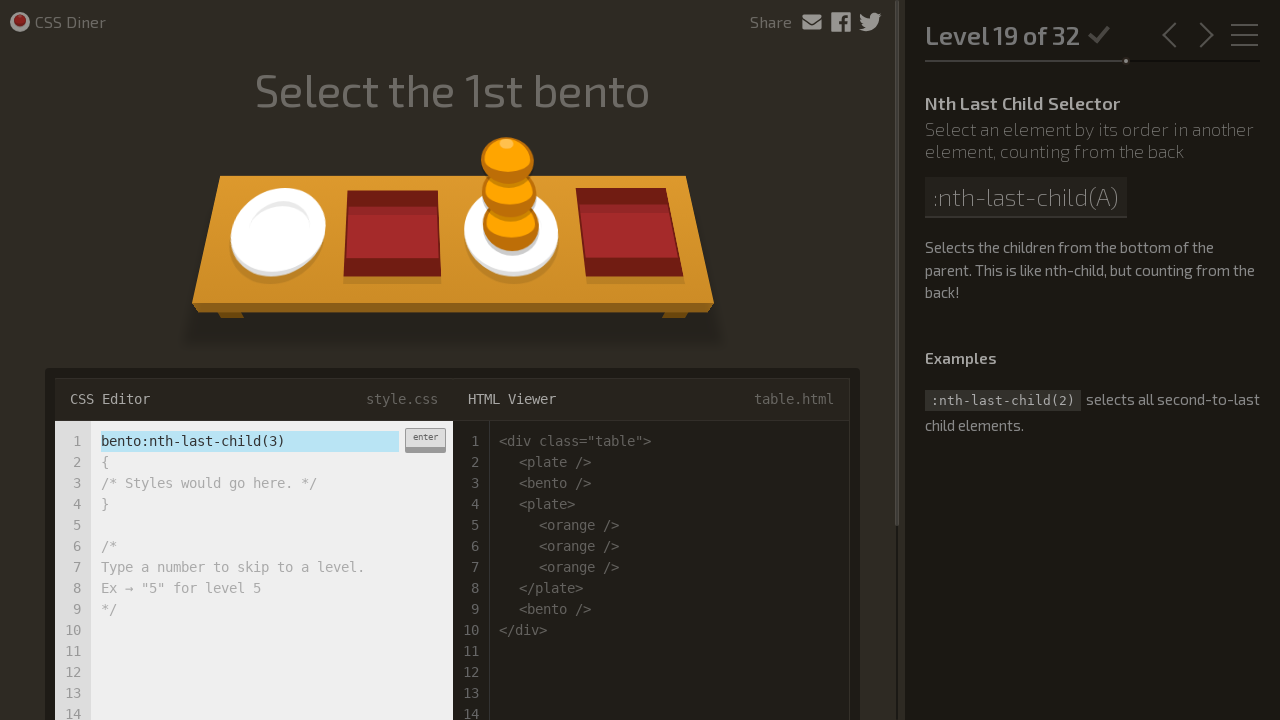

Clicked enter button to submit answer for level 19 at (425, 440) on div.enter-button
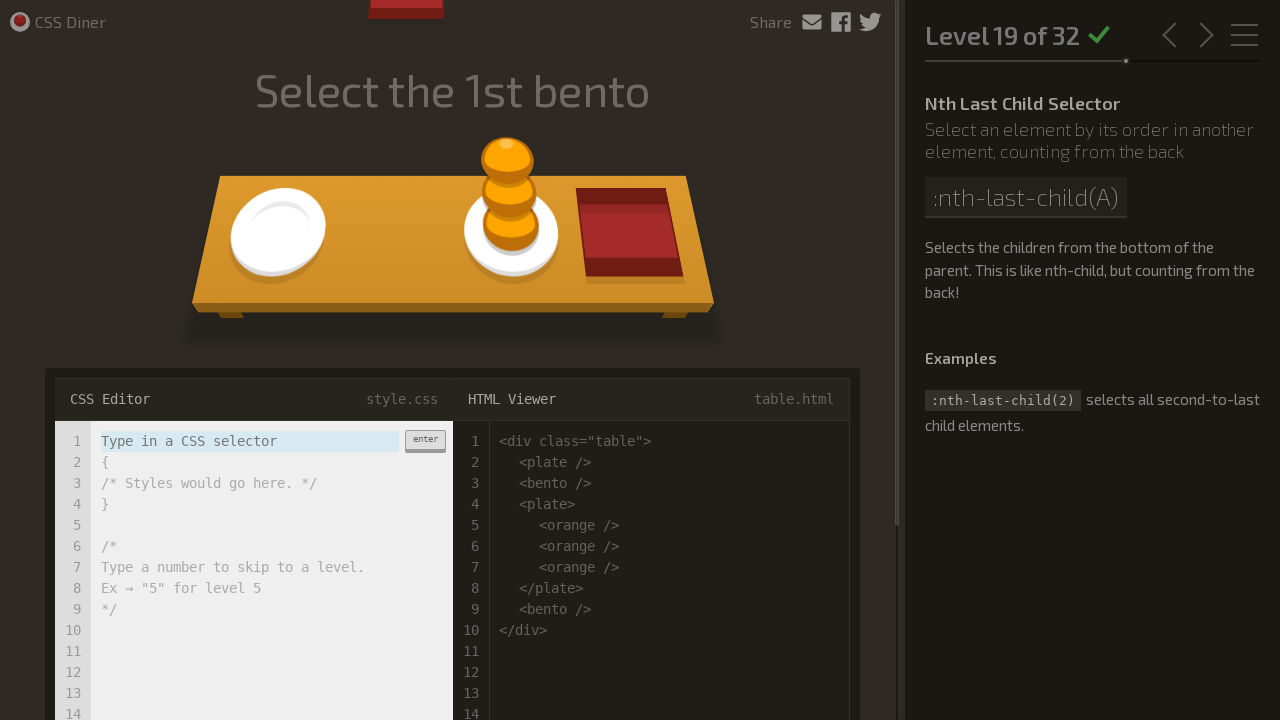

Level 20 loaded successfully
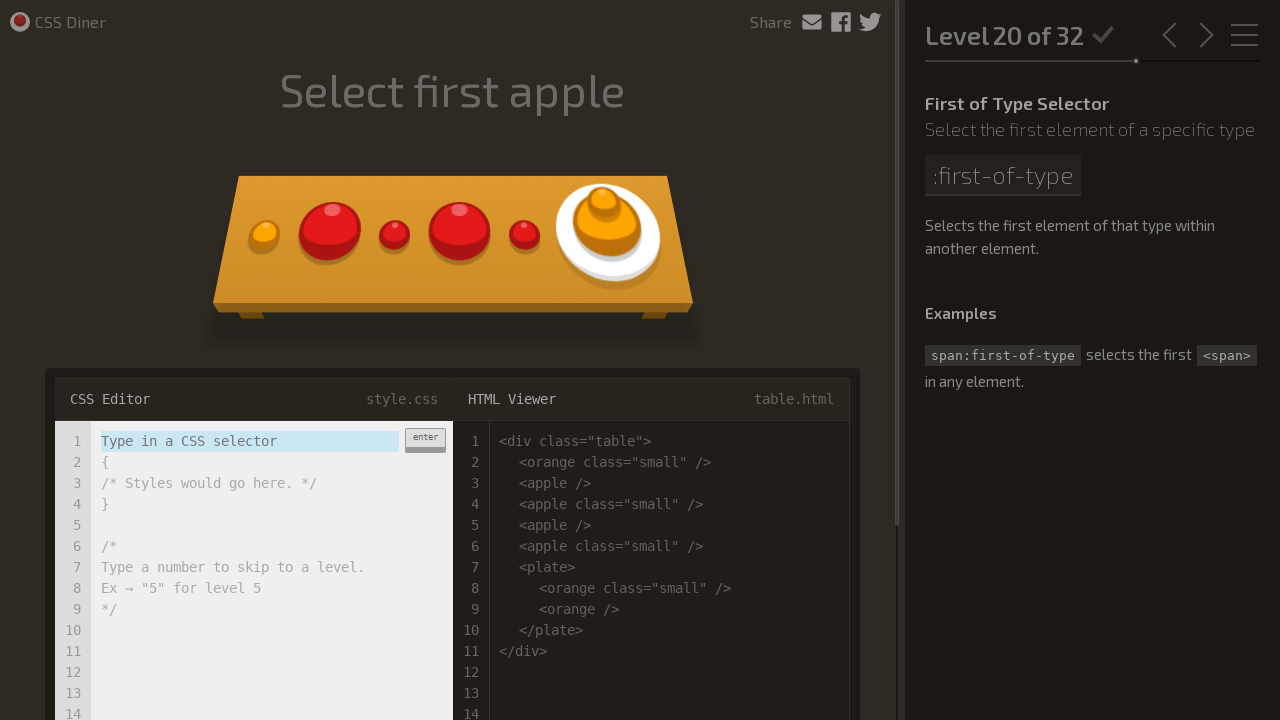

Input field is visible for level 20
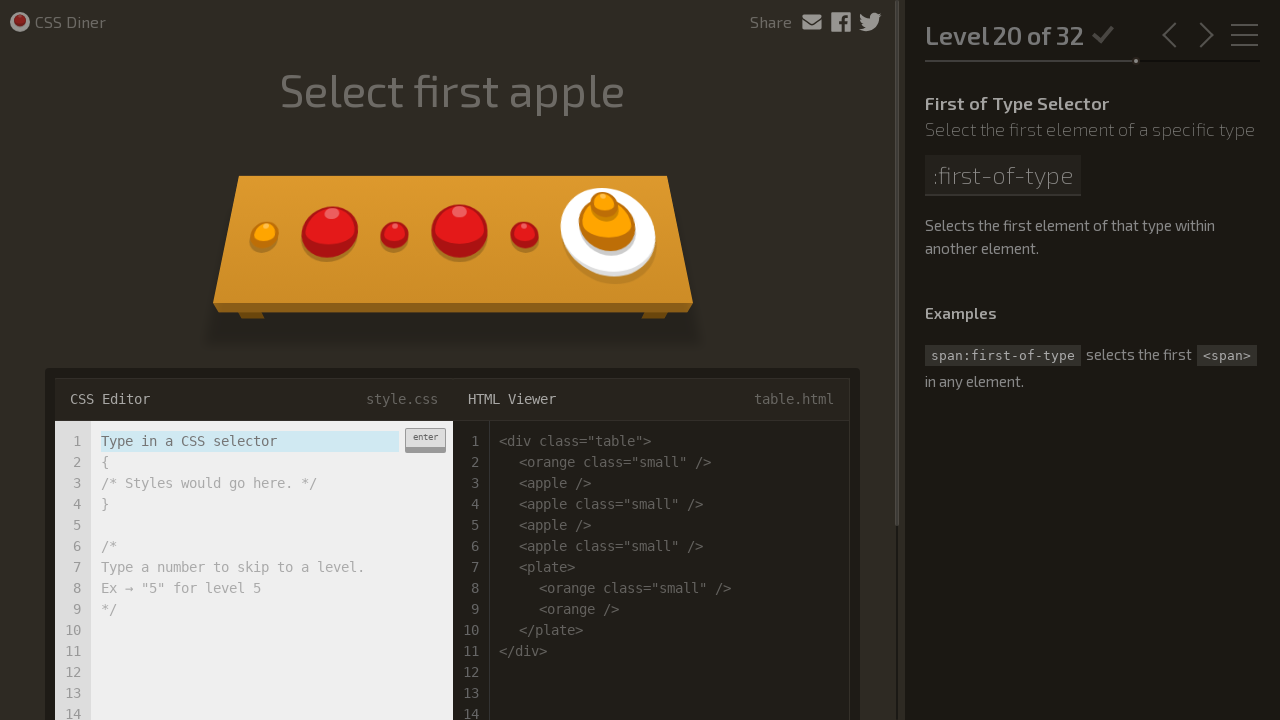

Entered CSS selector 'apple:first-of-type' for level 20 on input.input-strobe[type='text']
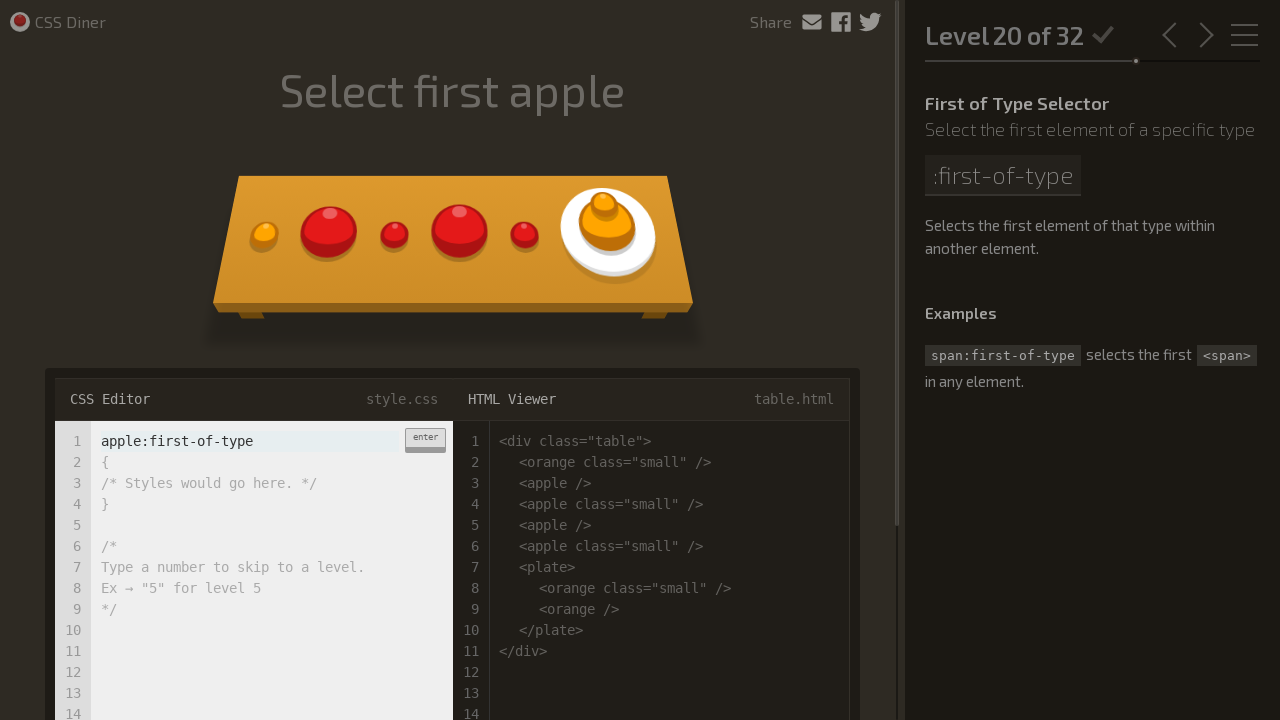

Clicked enter button to submit answer for level 20 at (425, 440) on div.enter-button
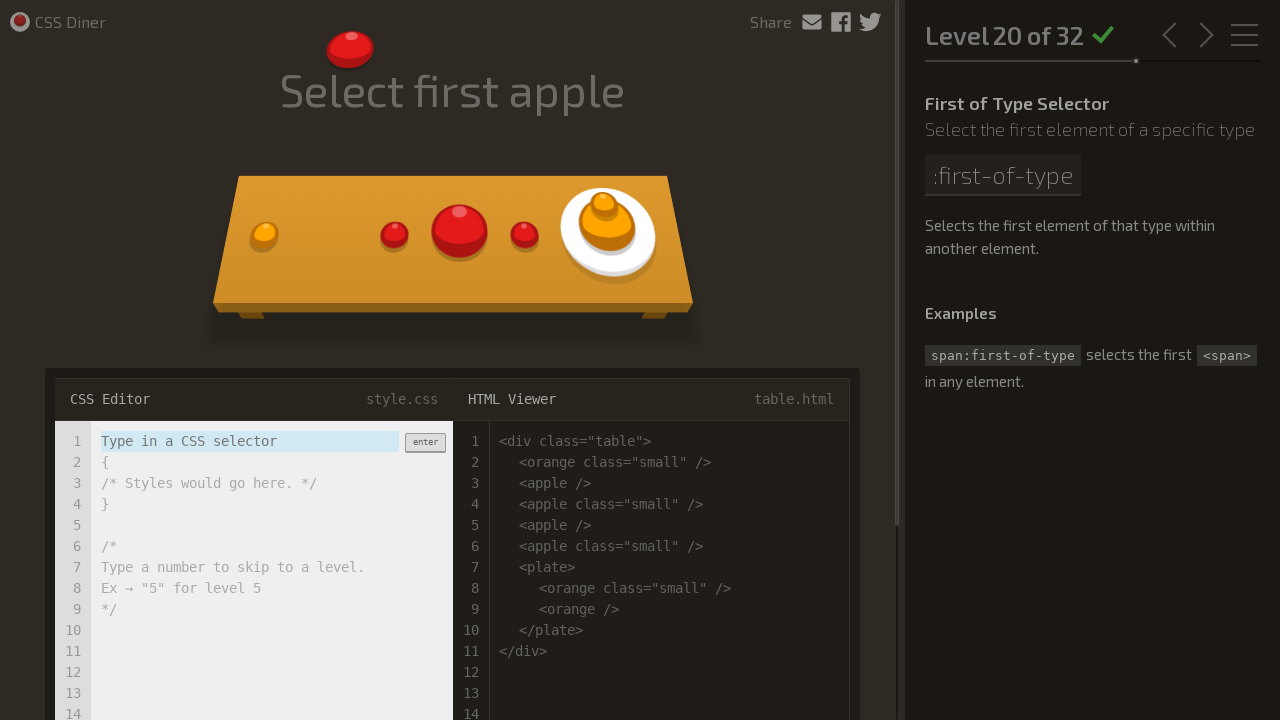

Level 21 loaded successfully
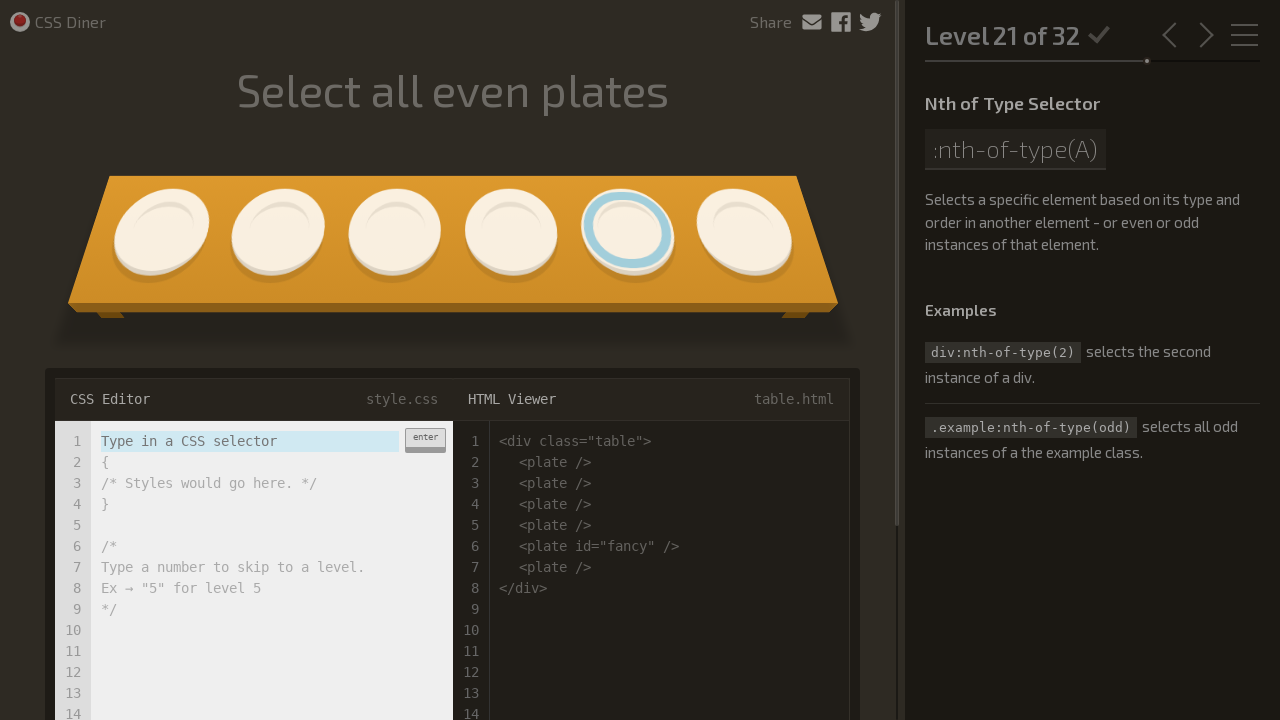

Input field is visible for level 21
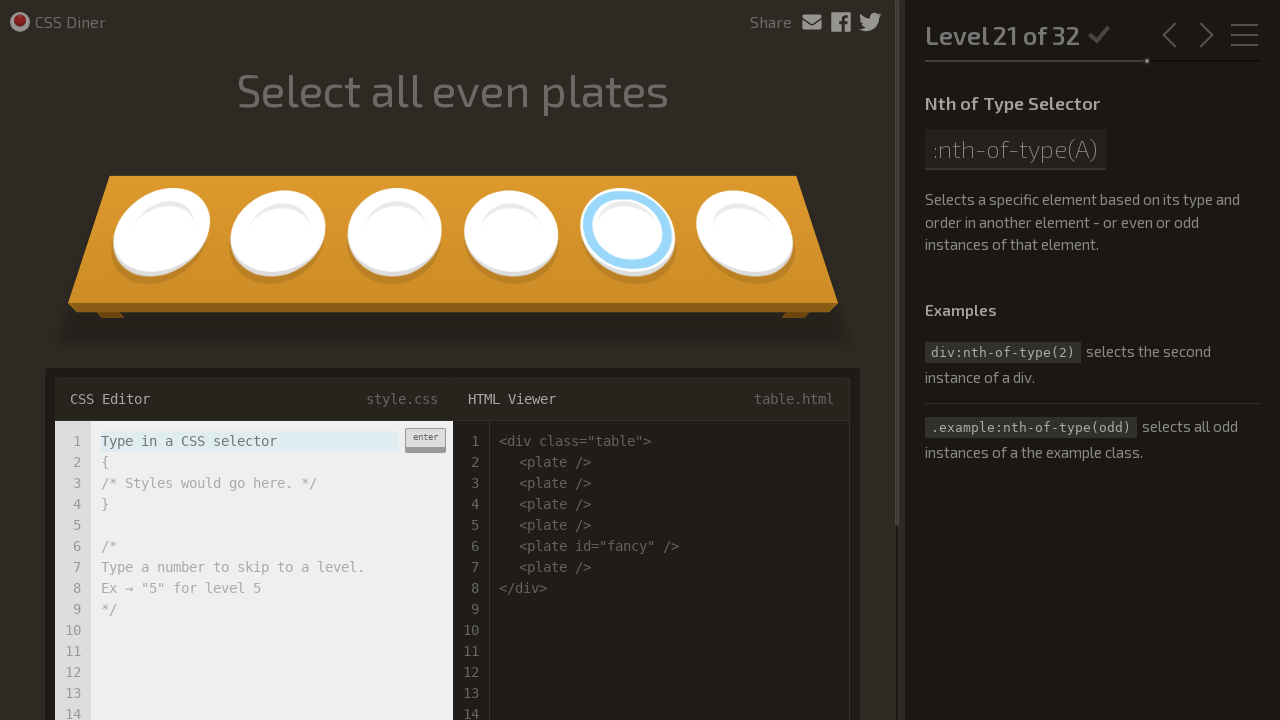

Entered CSS selector 'plate:nth-of-type(even)' for level 21 on input.input-strobe[type='text']
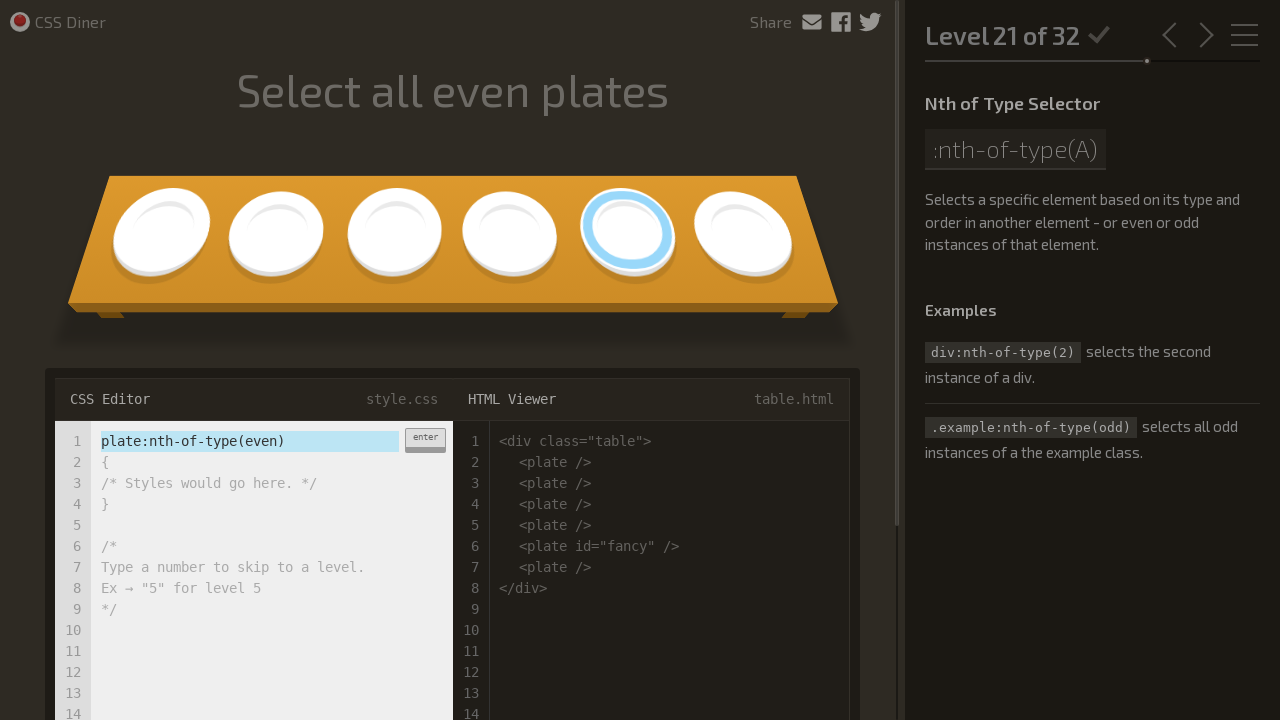

Clicked enter button to submit answer for level 21 at (425, 440) on div.enter-button
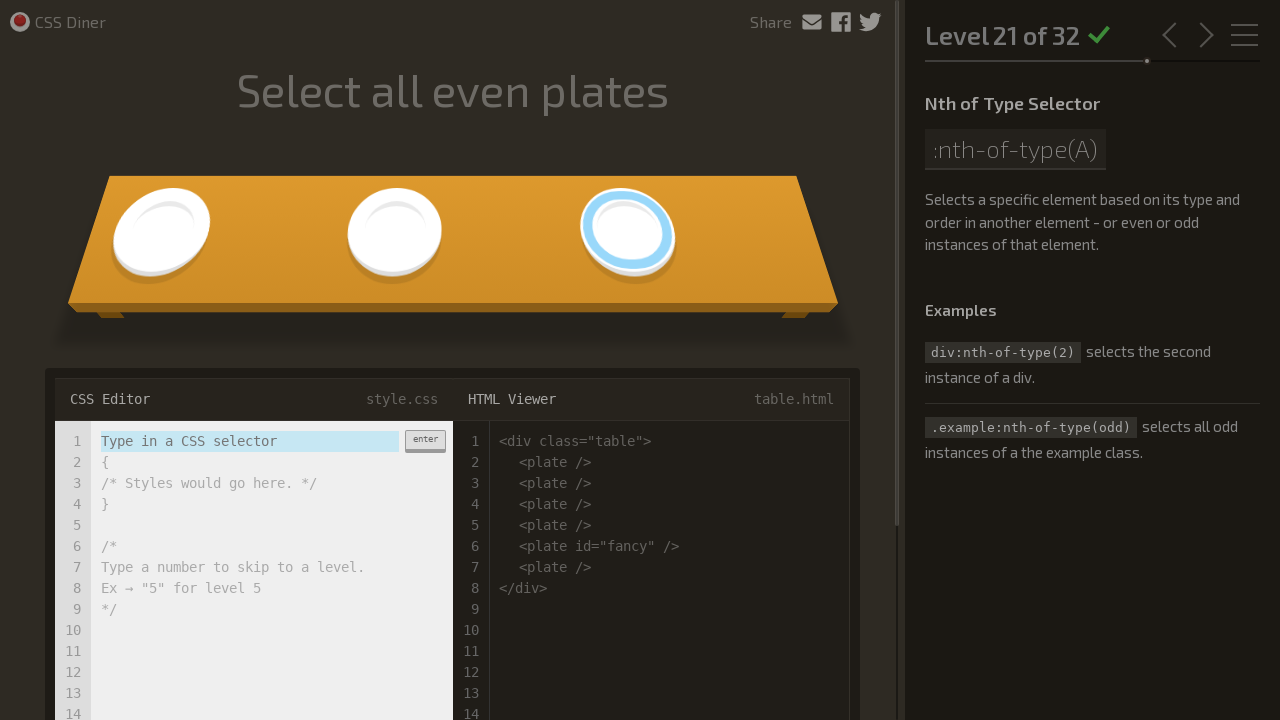

Level 22 loaded successfully
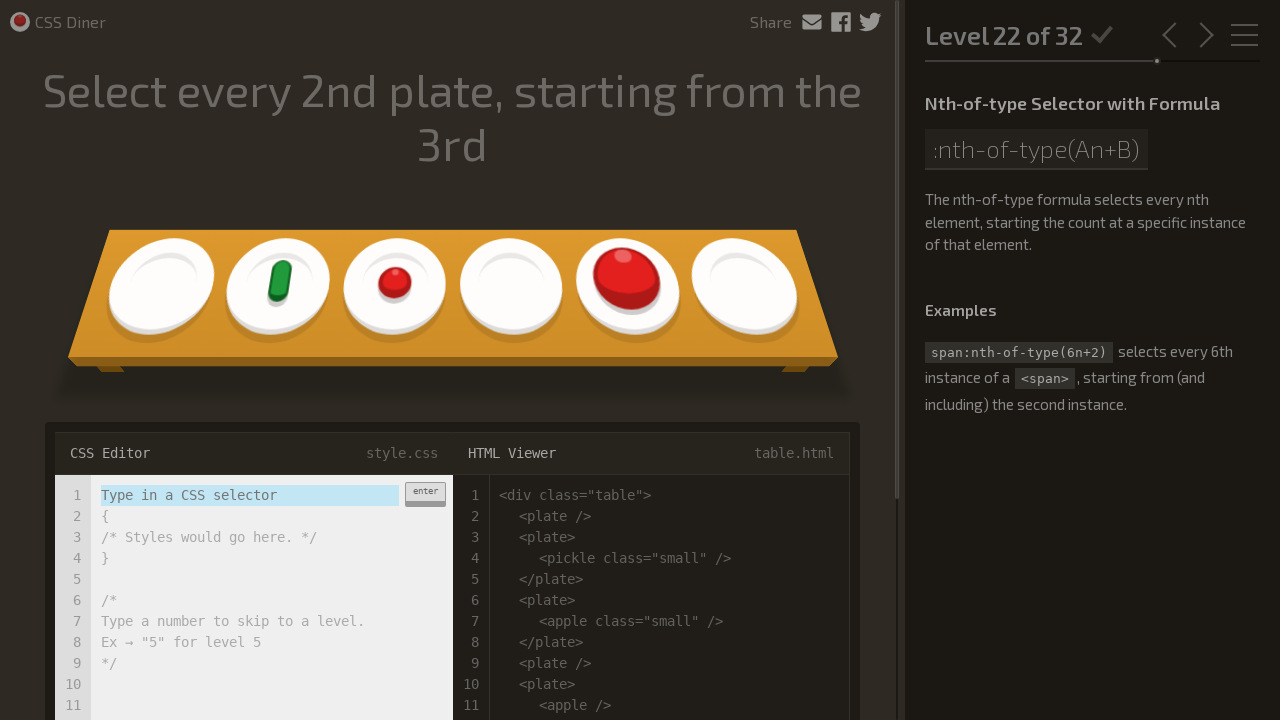

Input field is visible for level 22
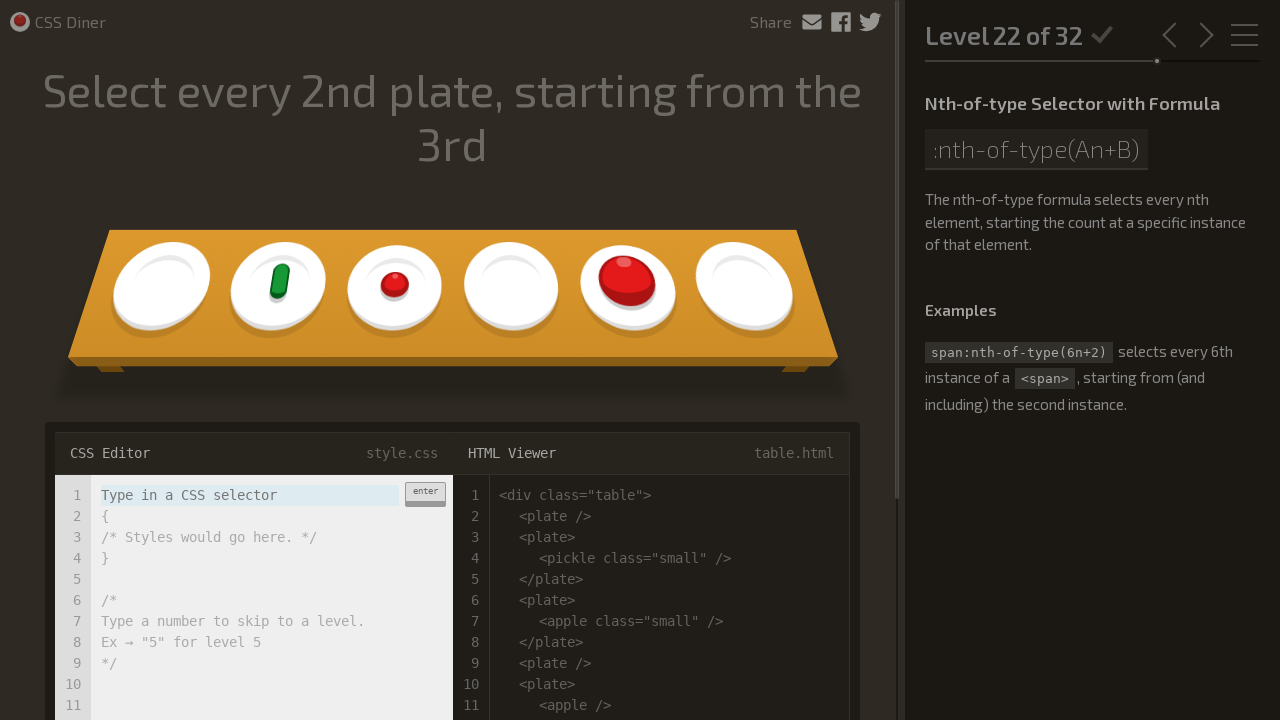

Entered CSS selector 'plate:nth-of-type(2n+3)' for level 22 on input.input-strobe[type='text']
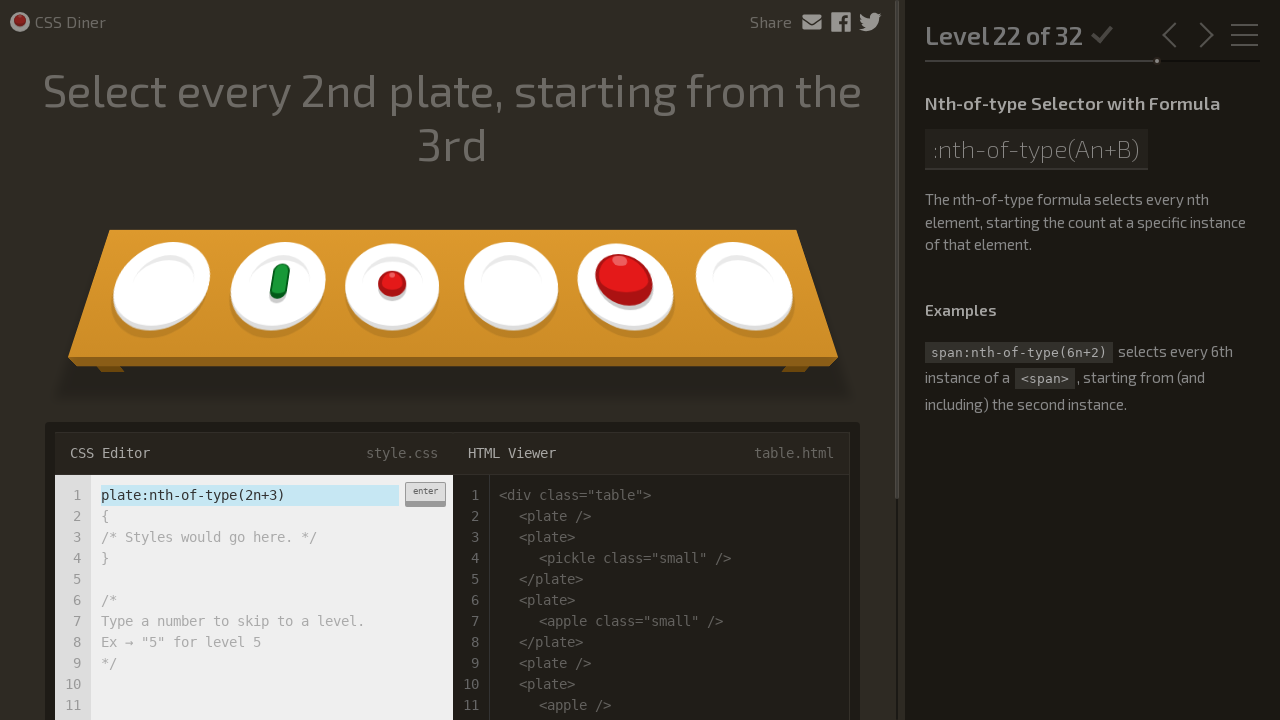

Clicked enter button to submit answer for level 22 at (425, 494) on div.enter-button
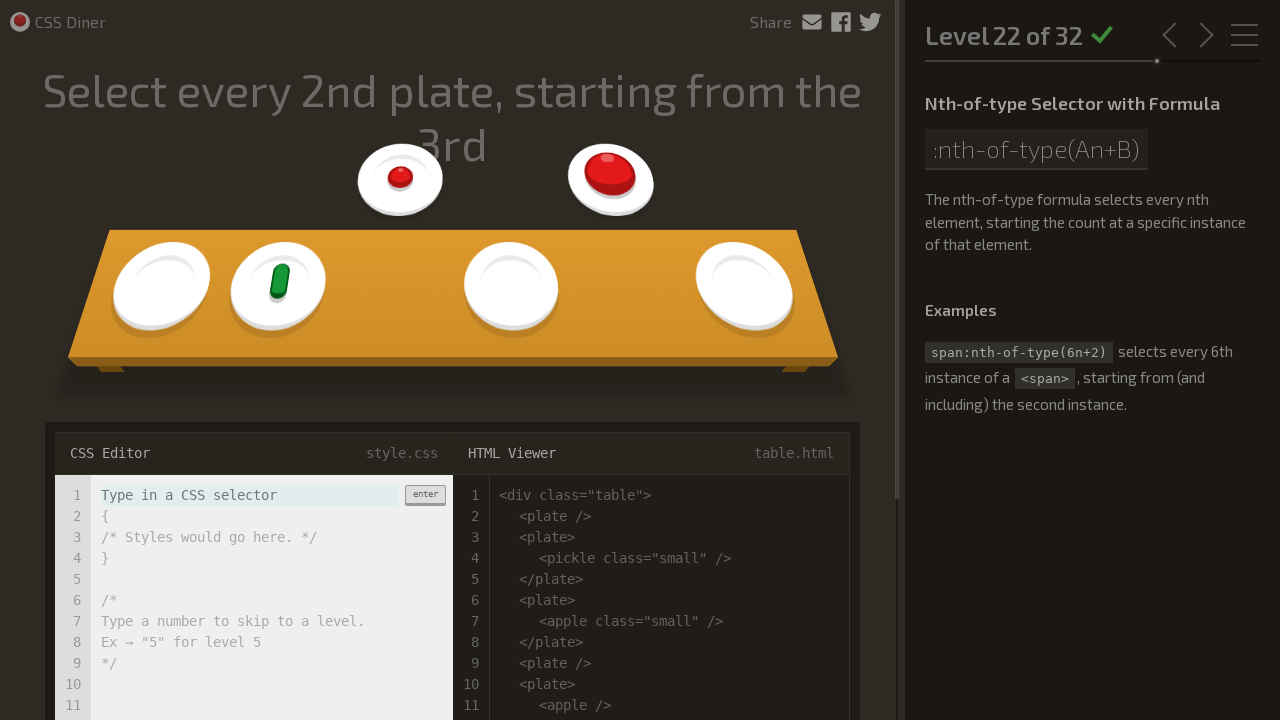

Level 23 loaded successfully
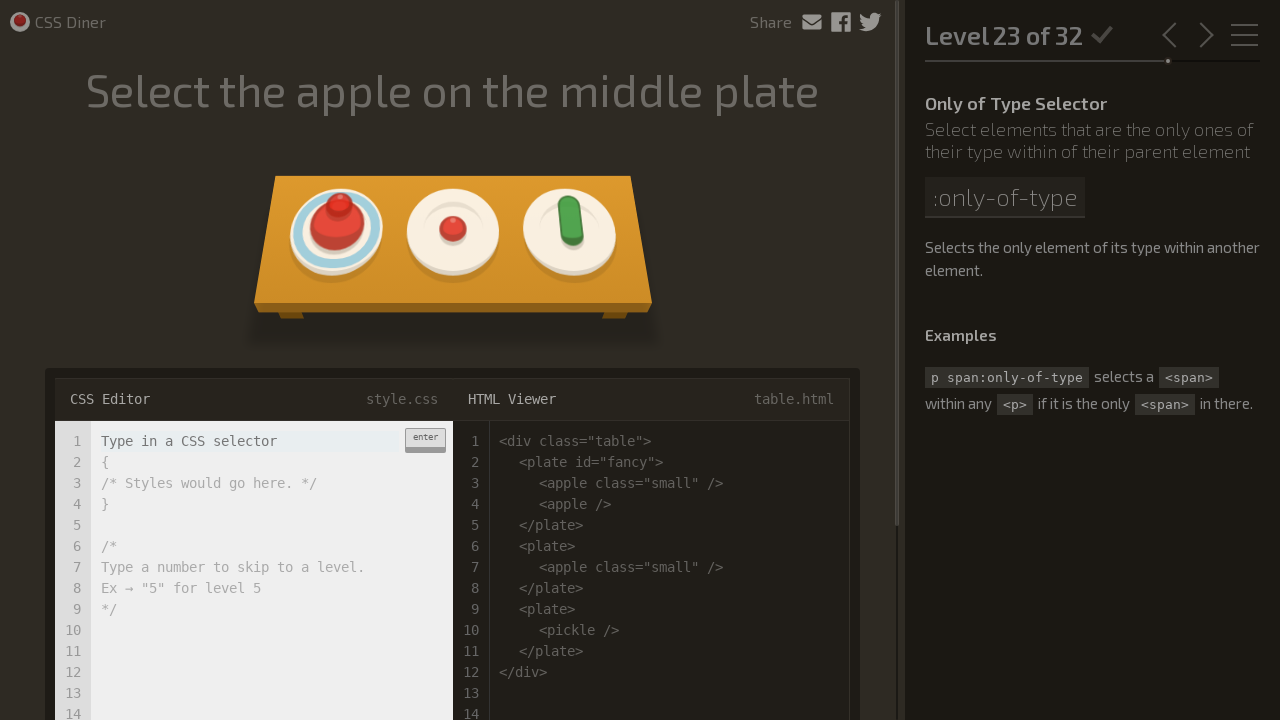

Input field is visible for level 23
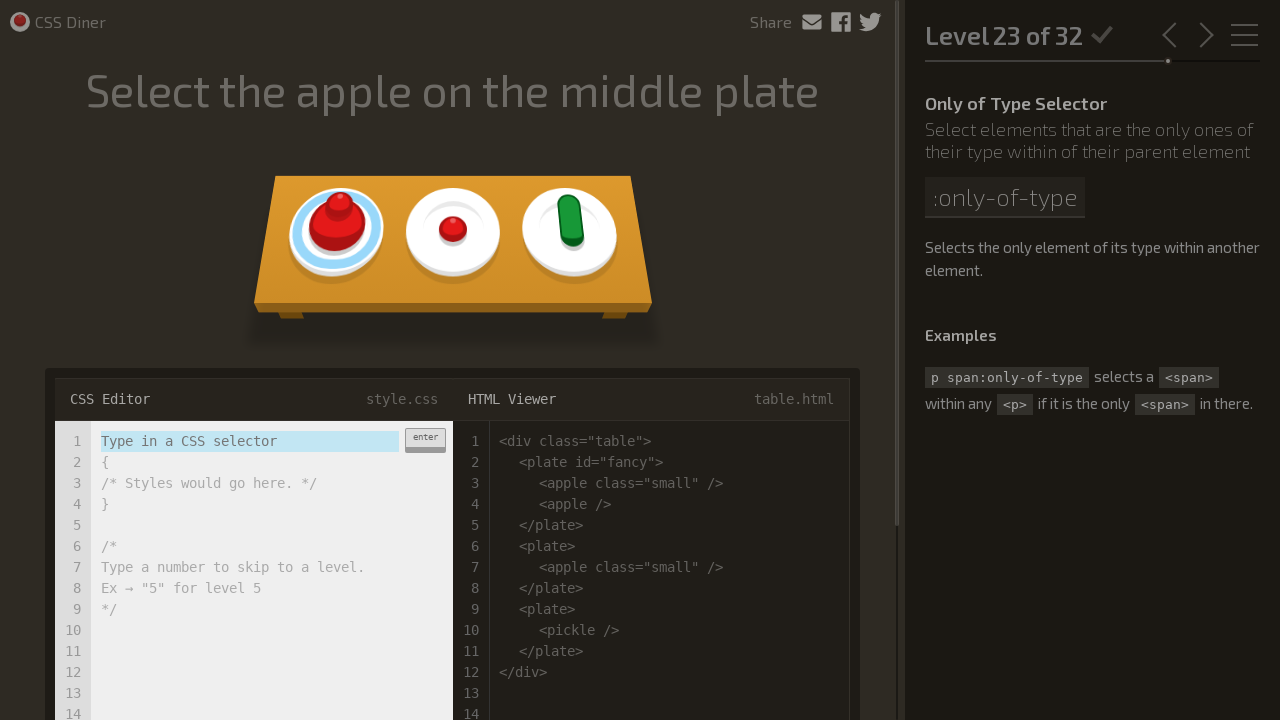

Entered CSS selector 'apple:only-of-type' for level 23 on input.input-strobe[type='text']
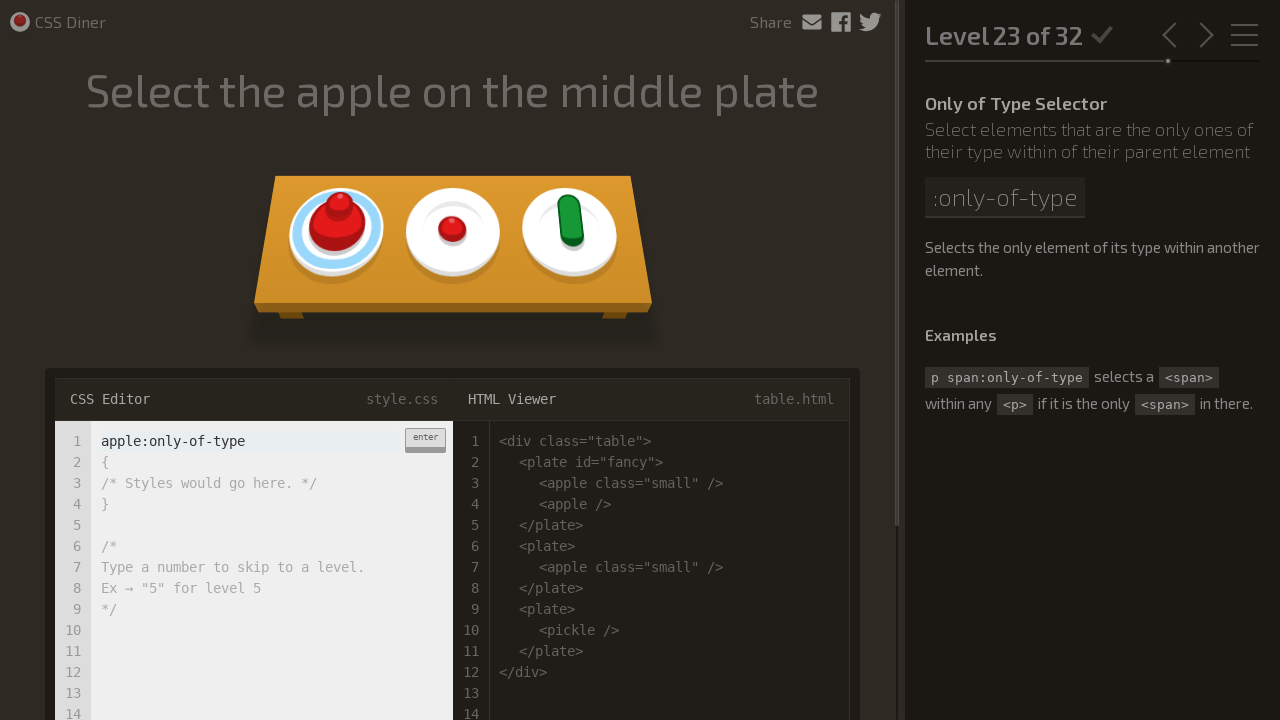

Clicked enter button to submit answer for level 23 at (425, 440) on div.enter-button
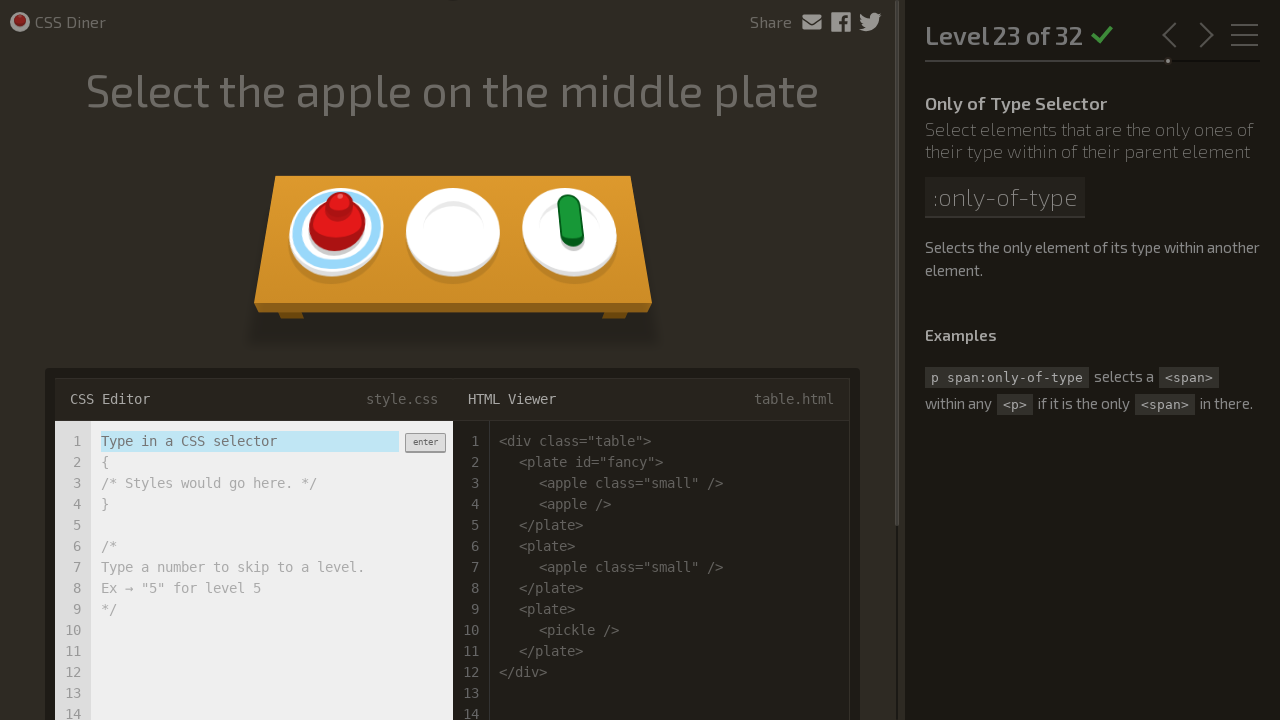

Level 24 loaded successfully
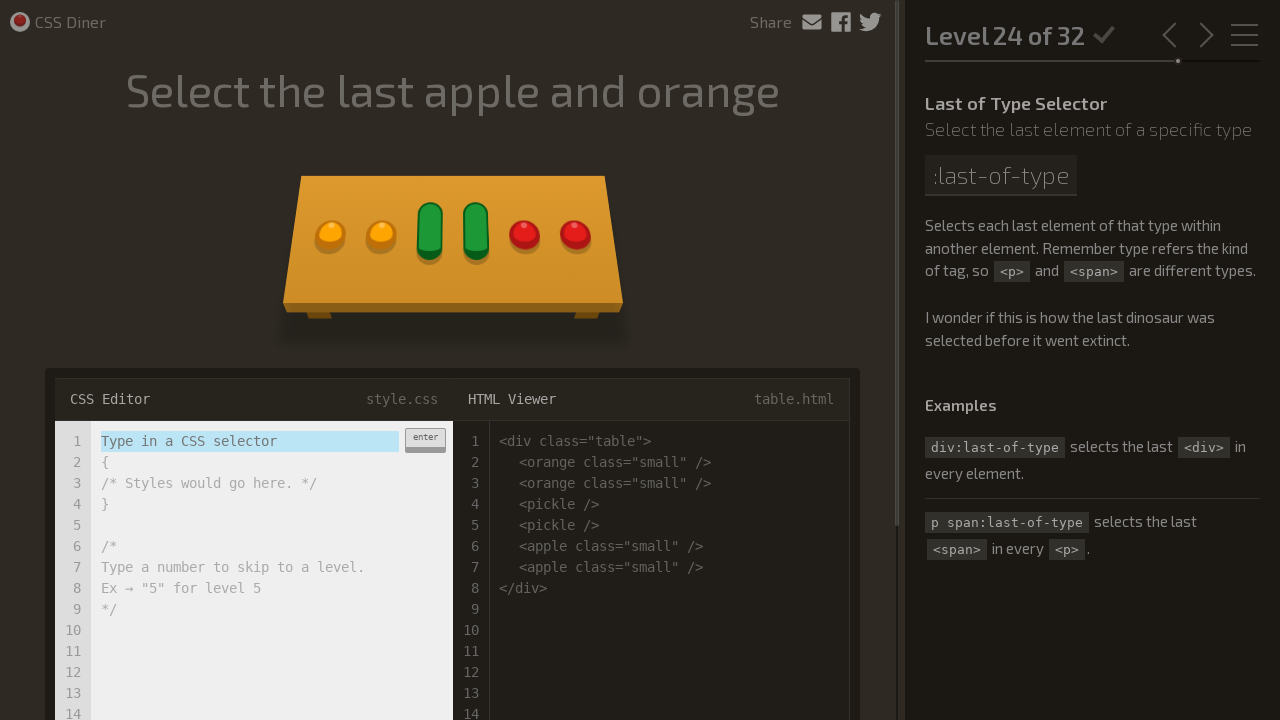

Input field is visible for level 24
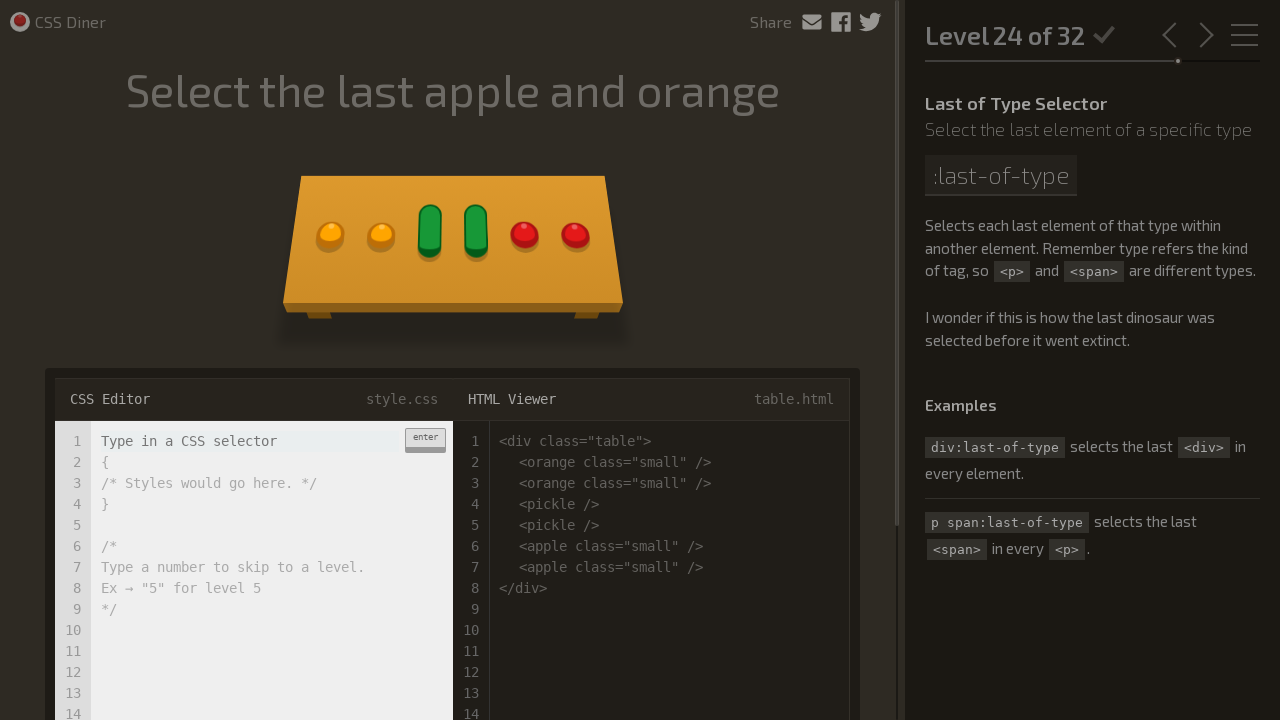

Entered CSS selector 'apple:last-of-type, orange:last-of-type' for level 24 on input.input-strobe[type='text']
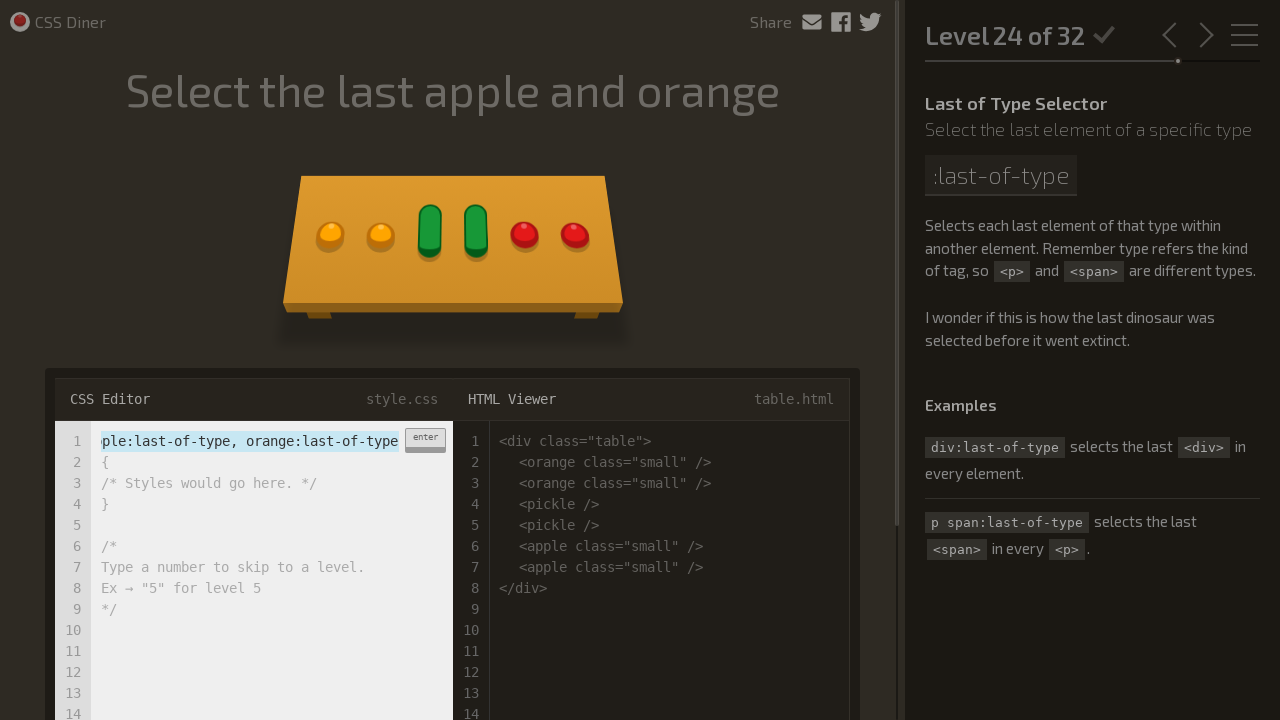

Clicked enter button to submit answer for level 24 at (425, 440) on div.enter-button
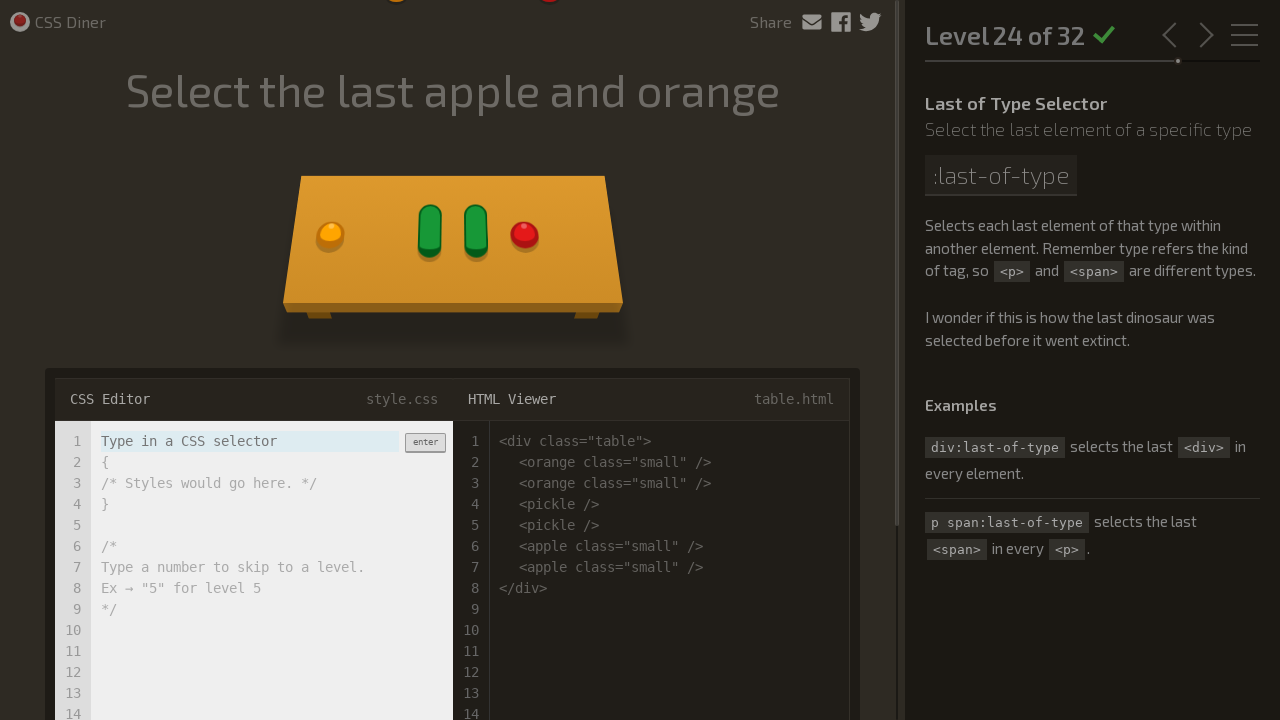

Level 25 loaded successfully
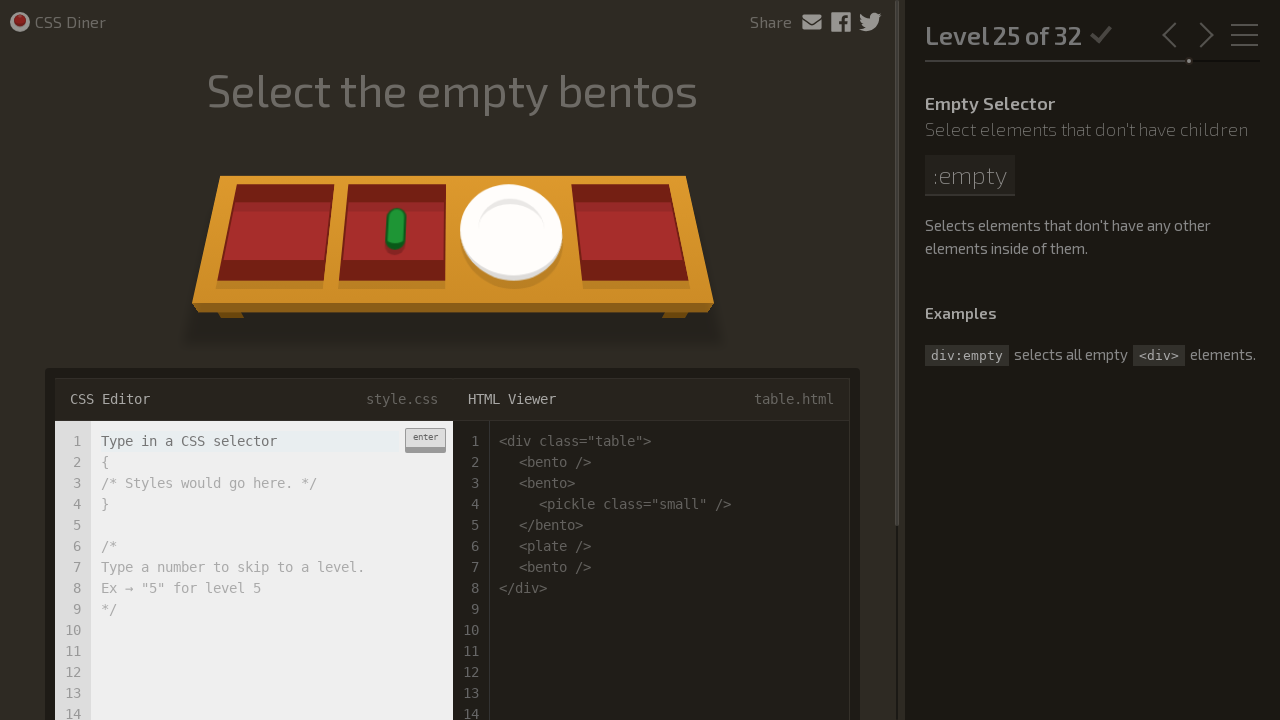

Input field is visible for level 25
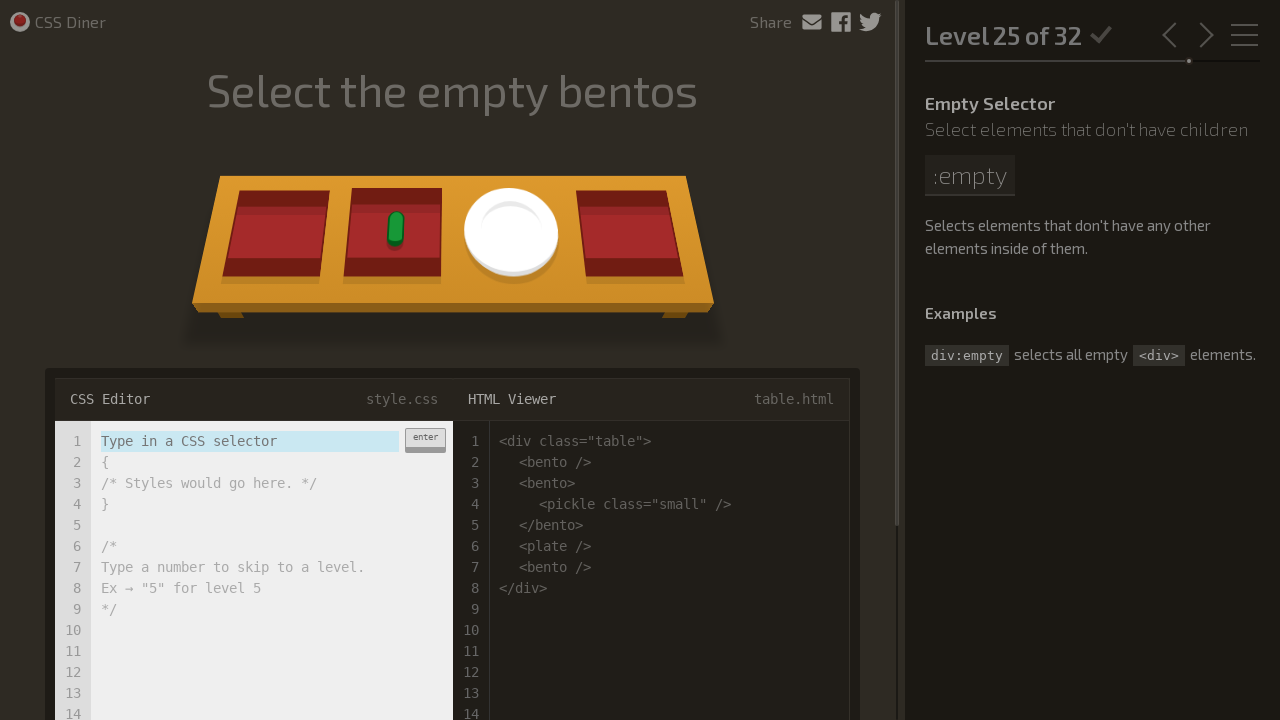

Entered CSS selector 'bento:empty' for level 25 on input.input-strobe[type='text']
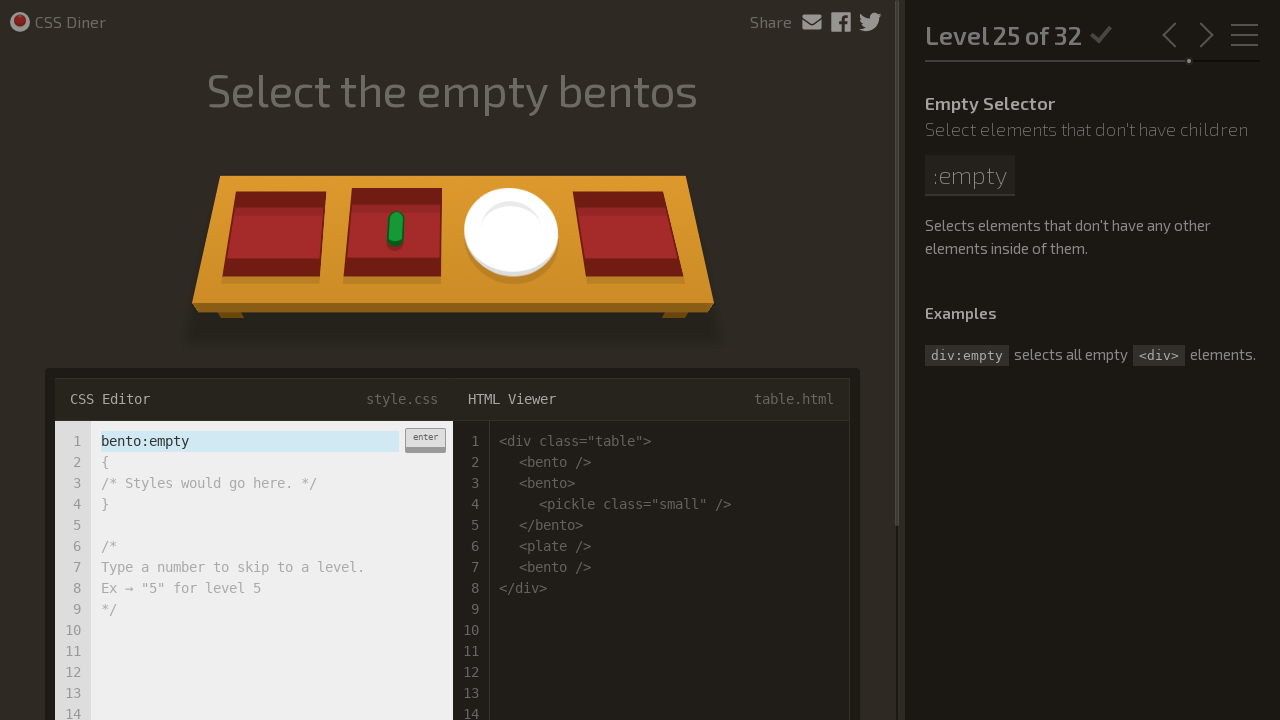

Clicked enter button to submit answer for level 25 at (425, 440) on div.enter-button
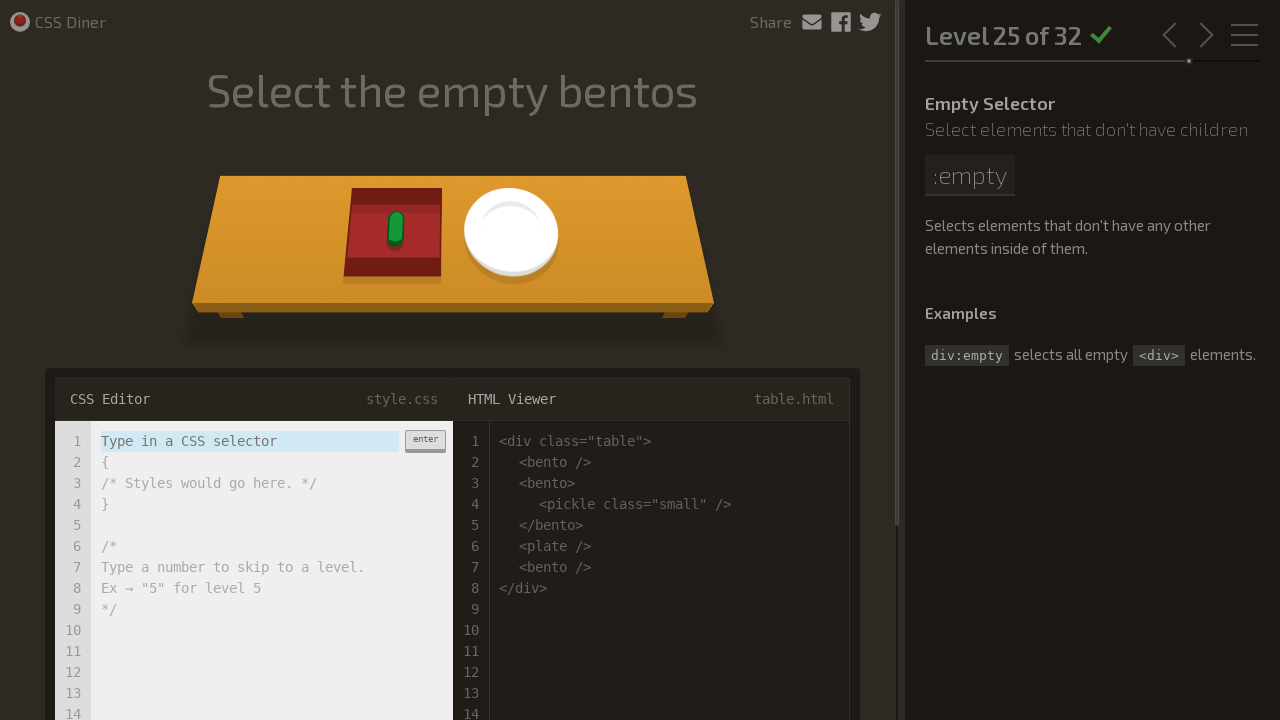

Level 26 loaded successfully
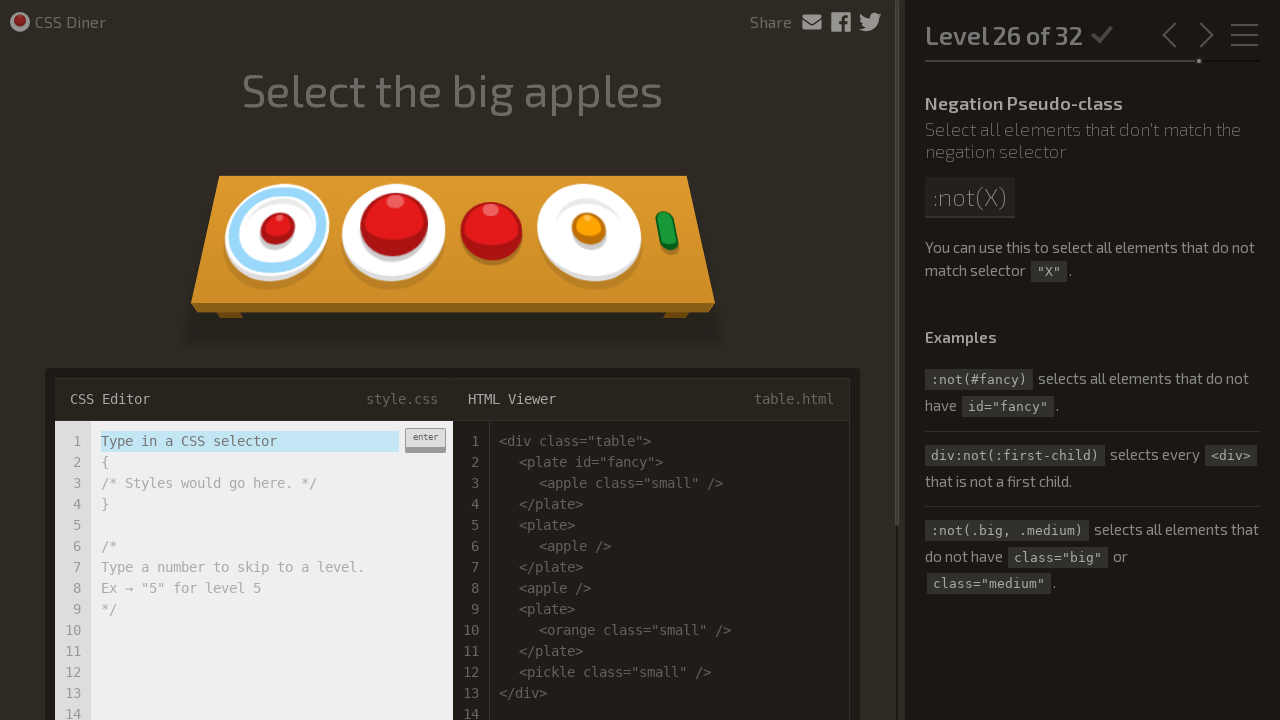

Input field is visible for level 26
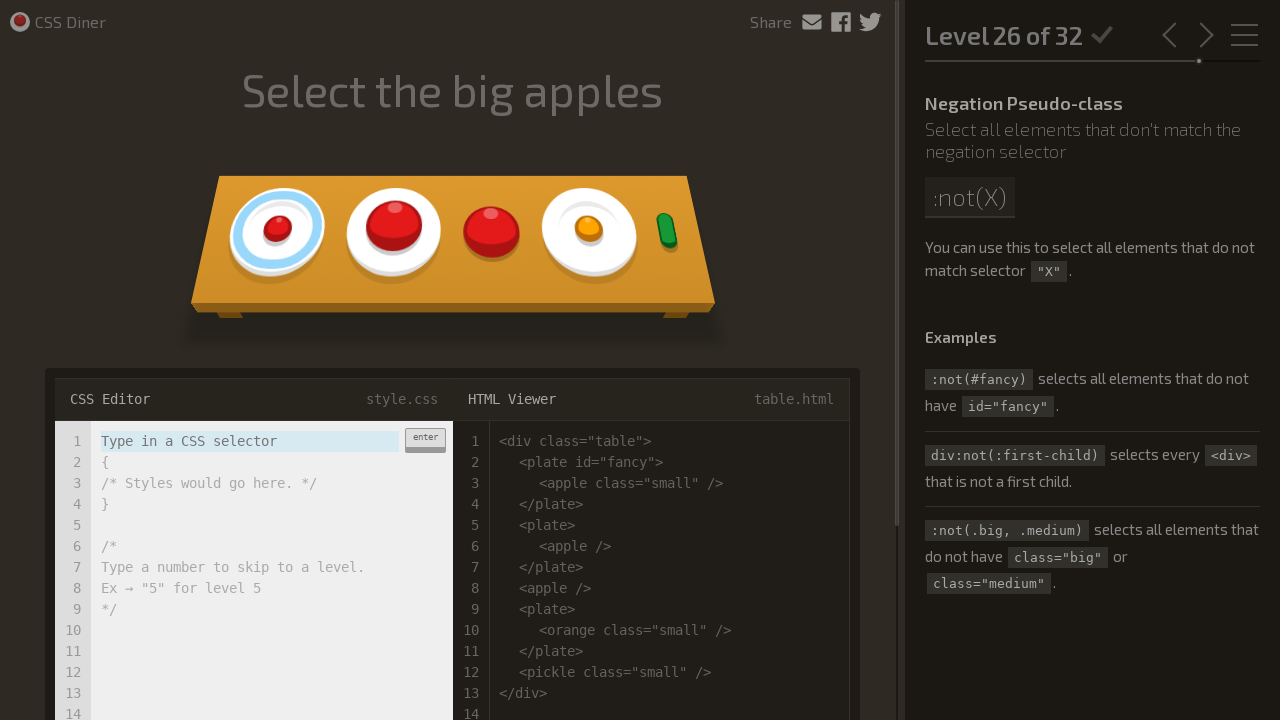

Entered CSS selector 'apple:not(.small)' for level 26 on input.input-strobe[type='text']
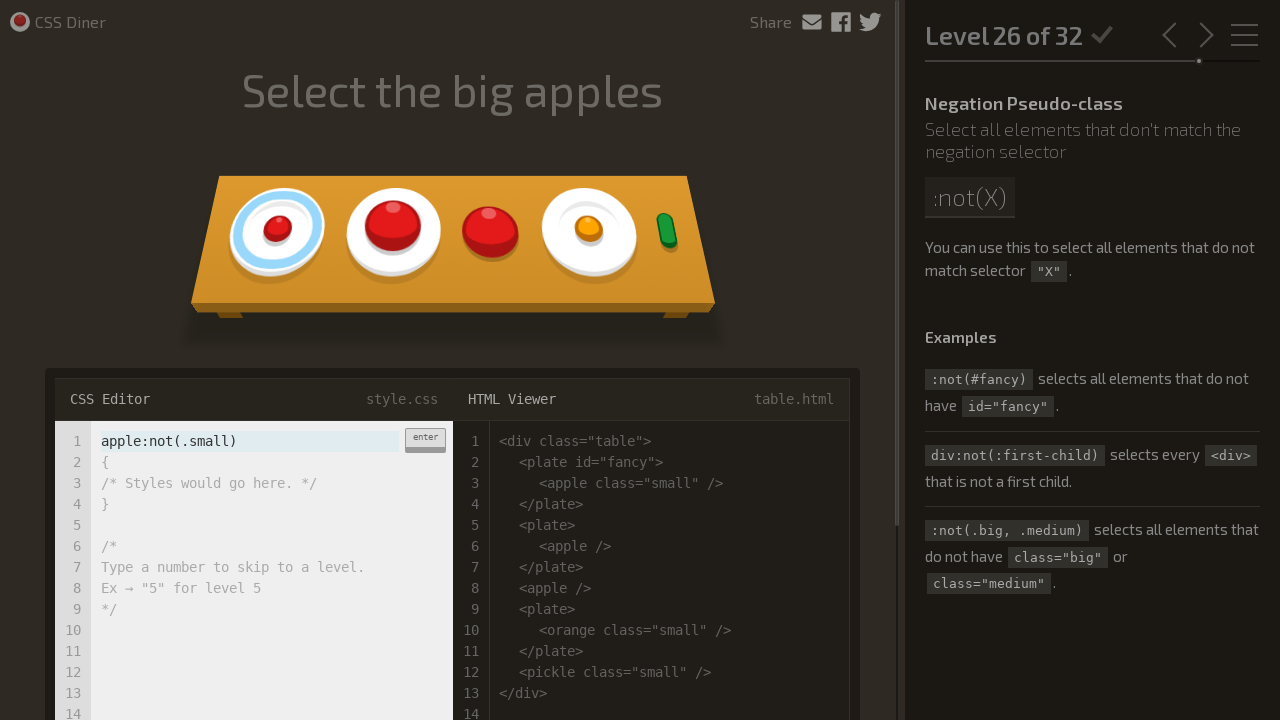

Clicked enter button to submit answer for level 26 at (425, 440) on div.enter-button
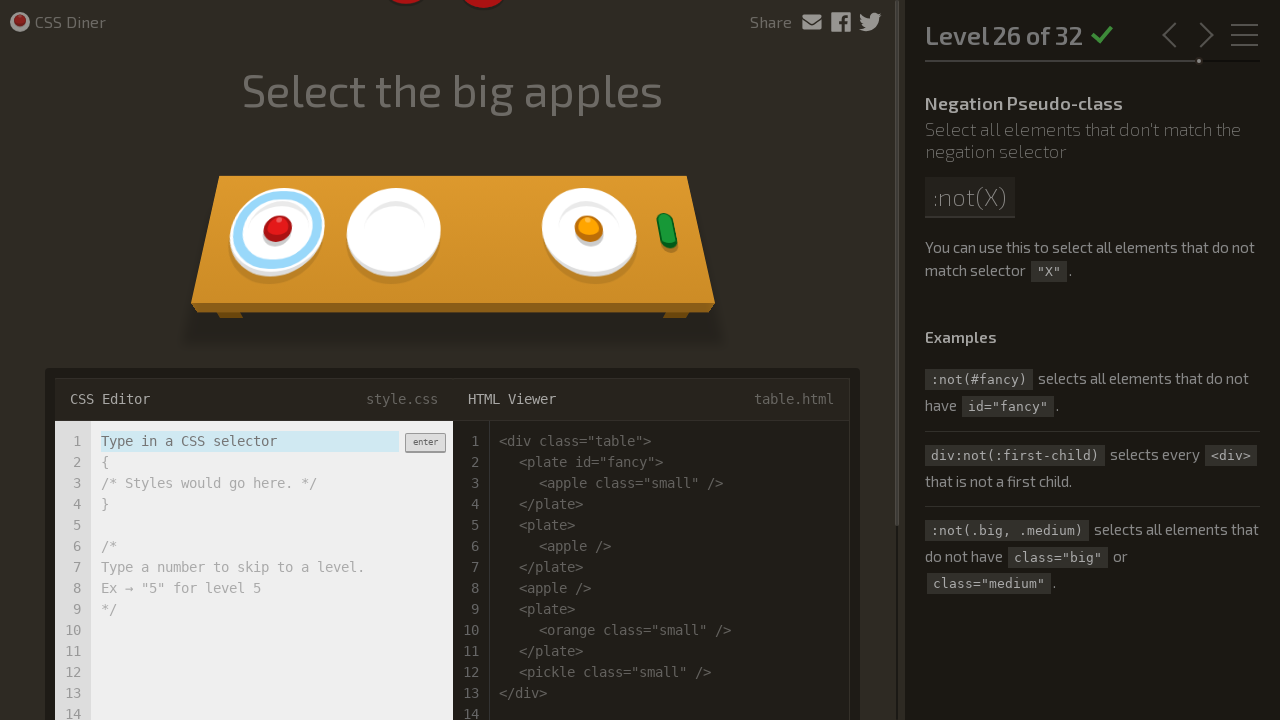

Level 27 loaded successfully
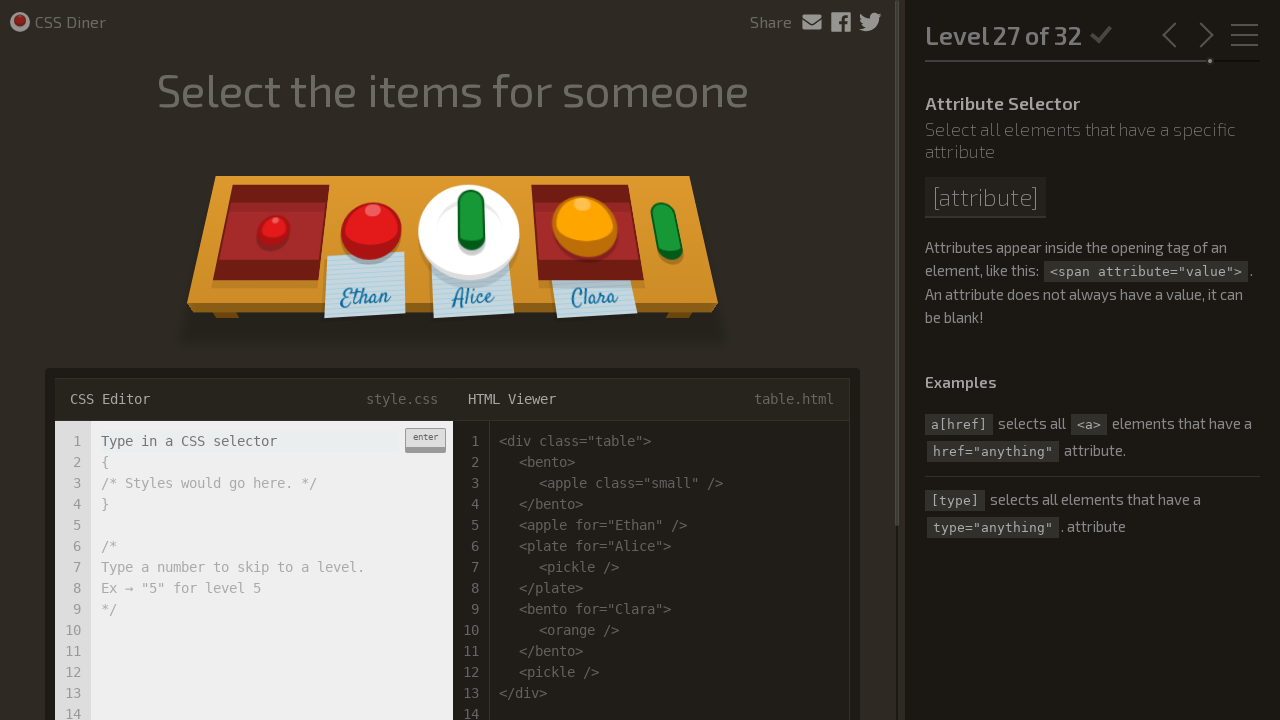

Input field is visible for level 27
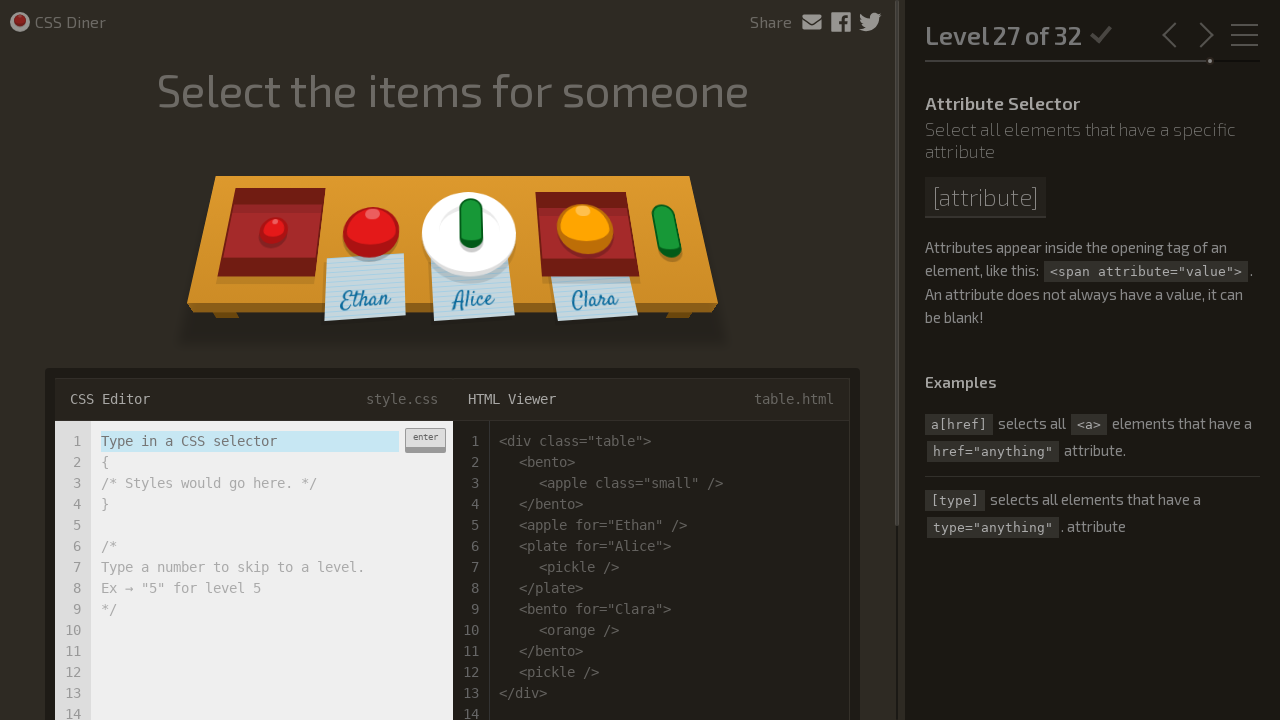

Entered CSS selector '[for]' for level 27 on input.input-strobe[type='text']
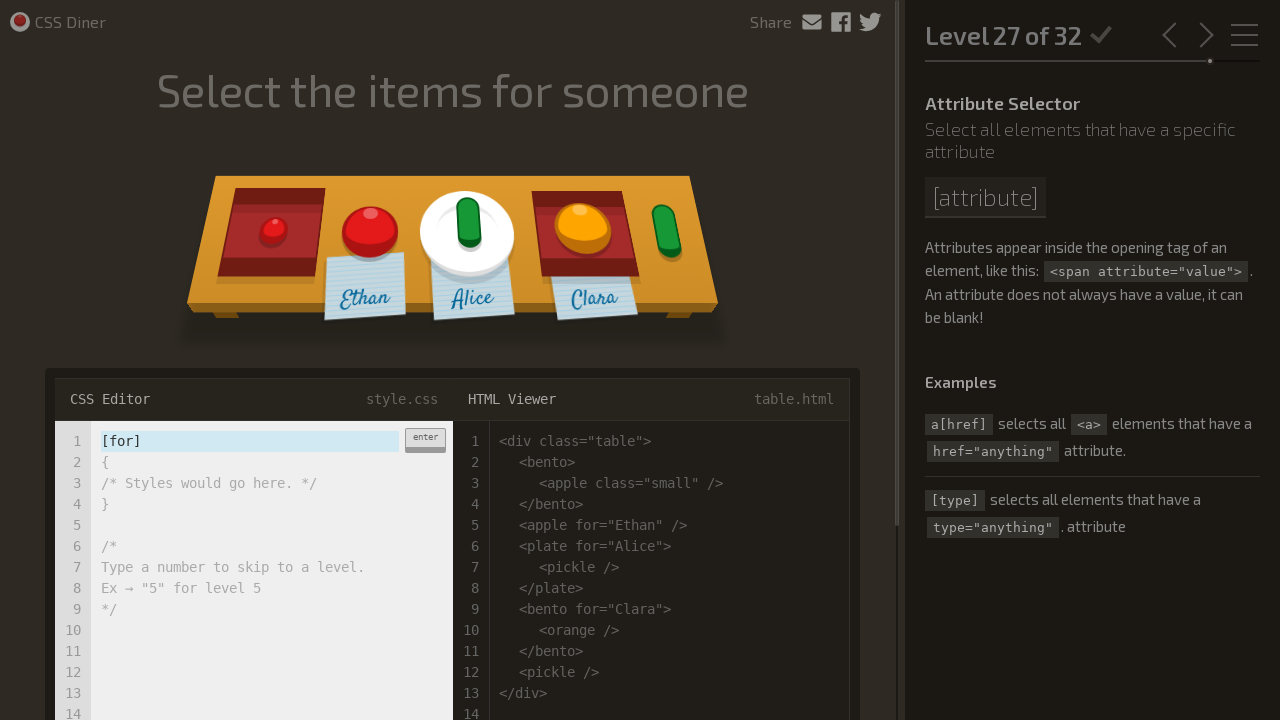

Clicked enter button to submit answer for level 27 at (425, 440) on div.enter-button
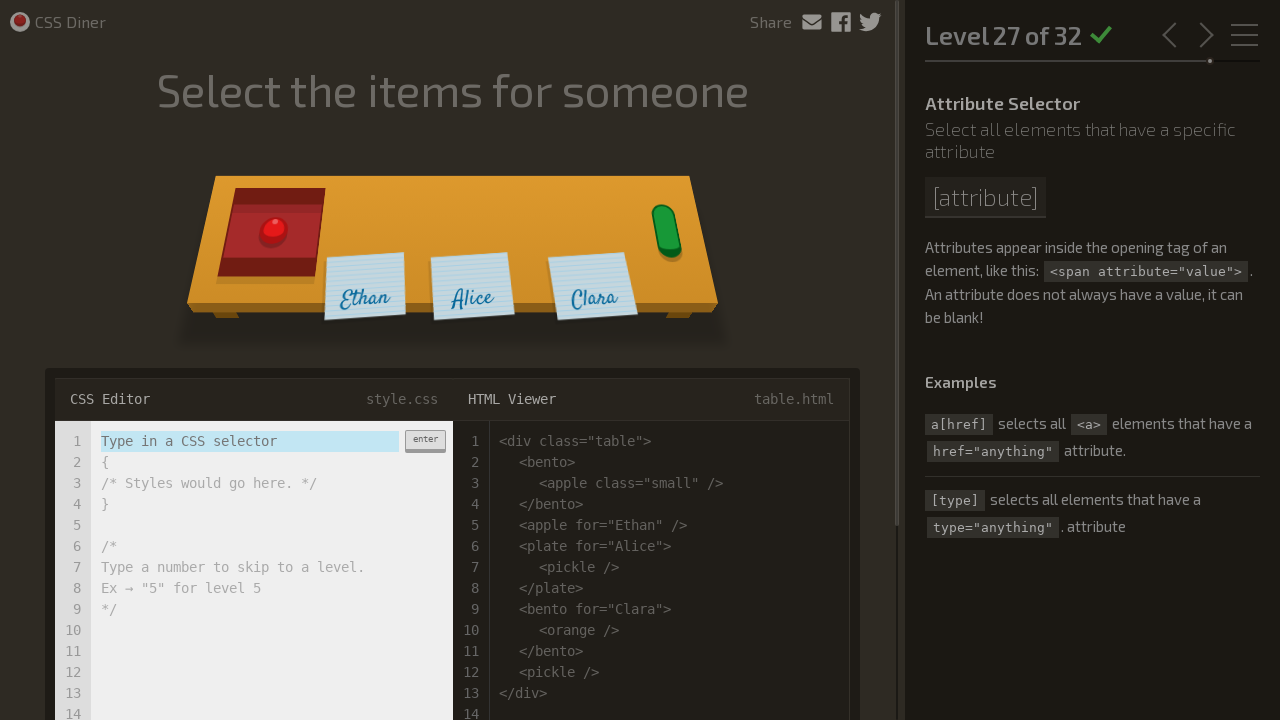

Level 28 loaded successfully
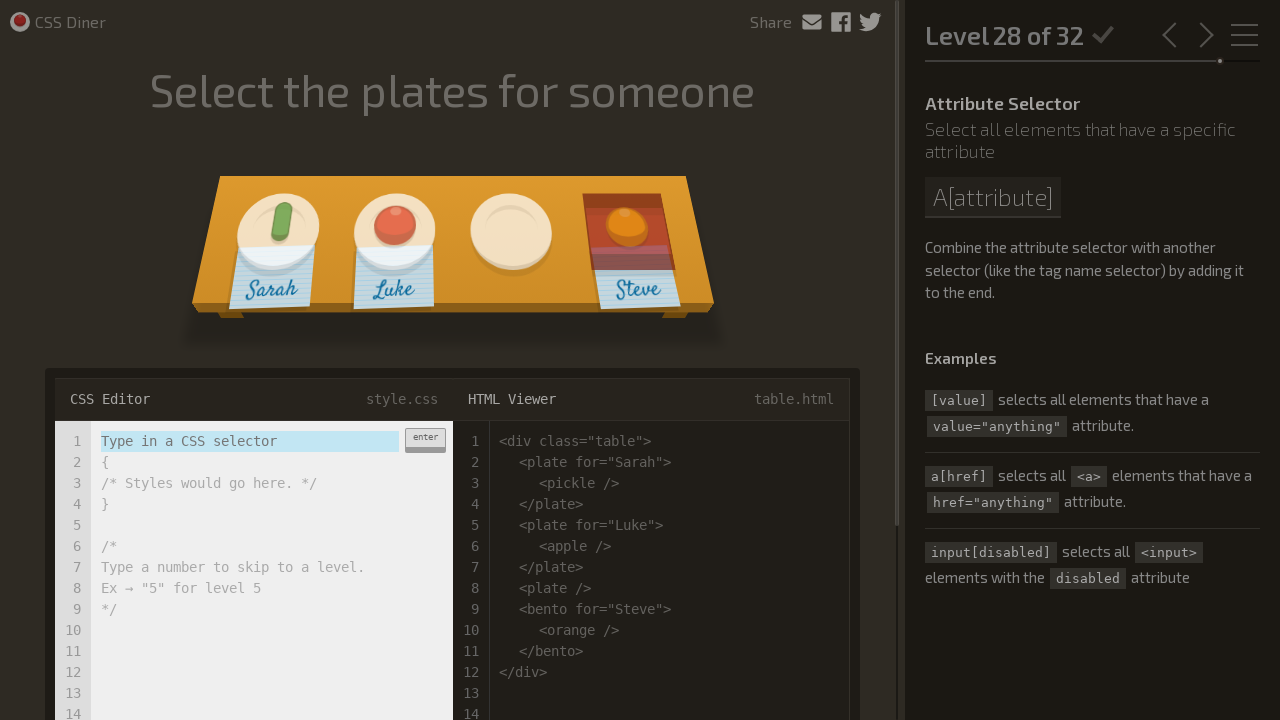

Input field is visible for level 28
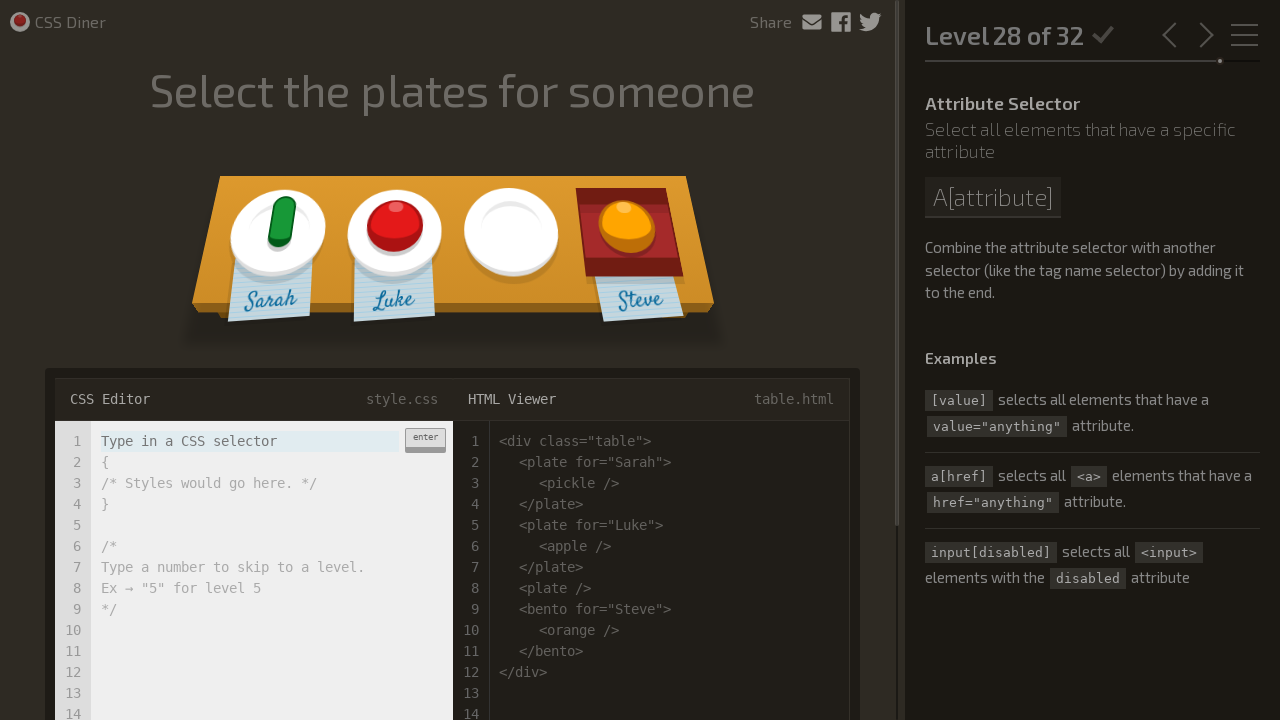

Entered CSS selector 'plate[for]' for level 28 on input.input-strobe[type='text']
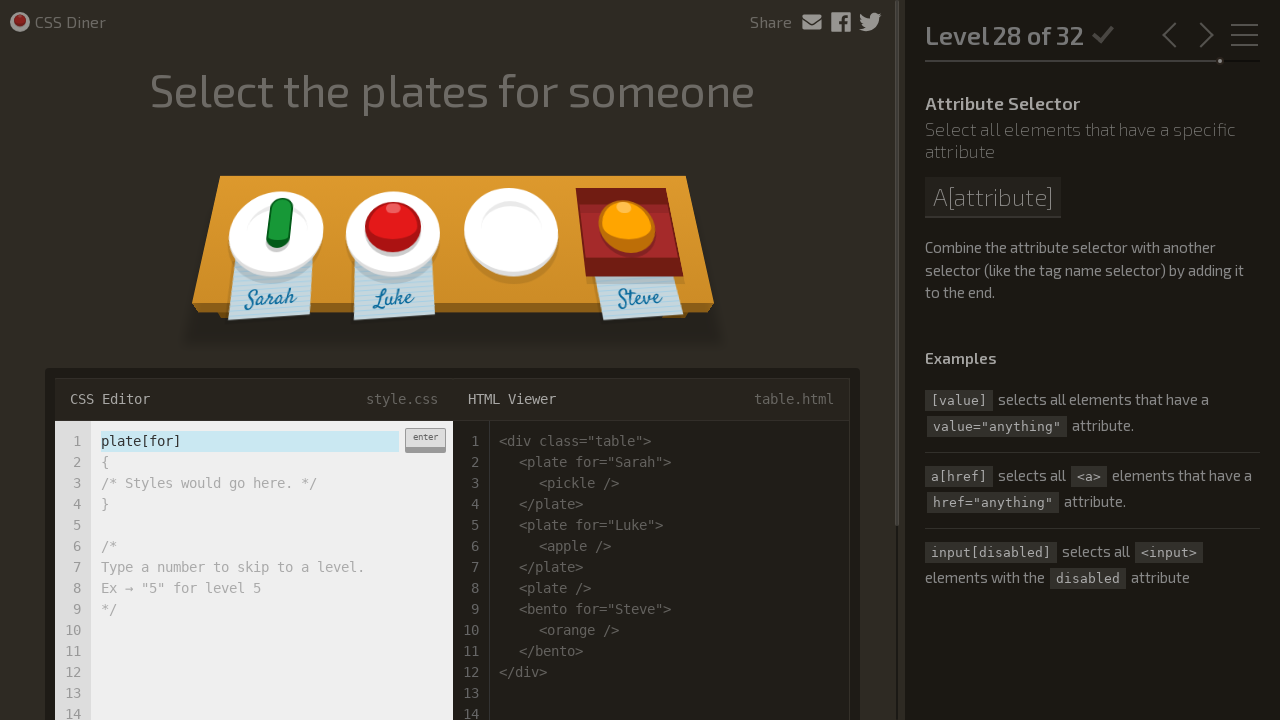

Clicked enter button to submit answer for level 28 at (425, 440) on div.enter-button
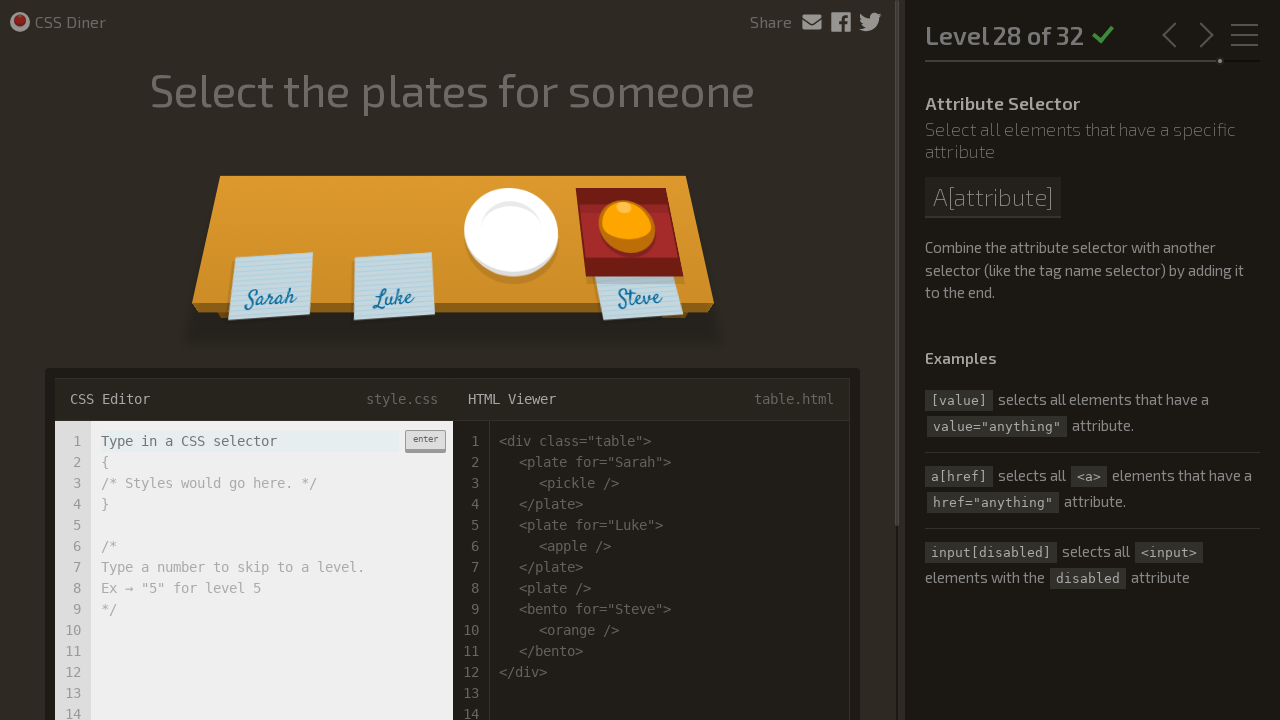

Level 29 loaded successfully
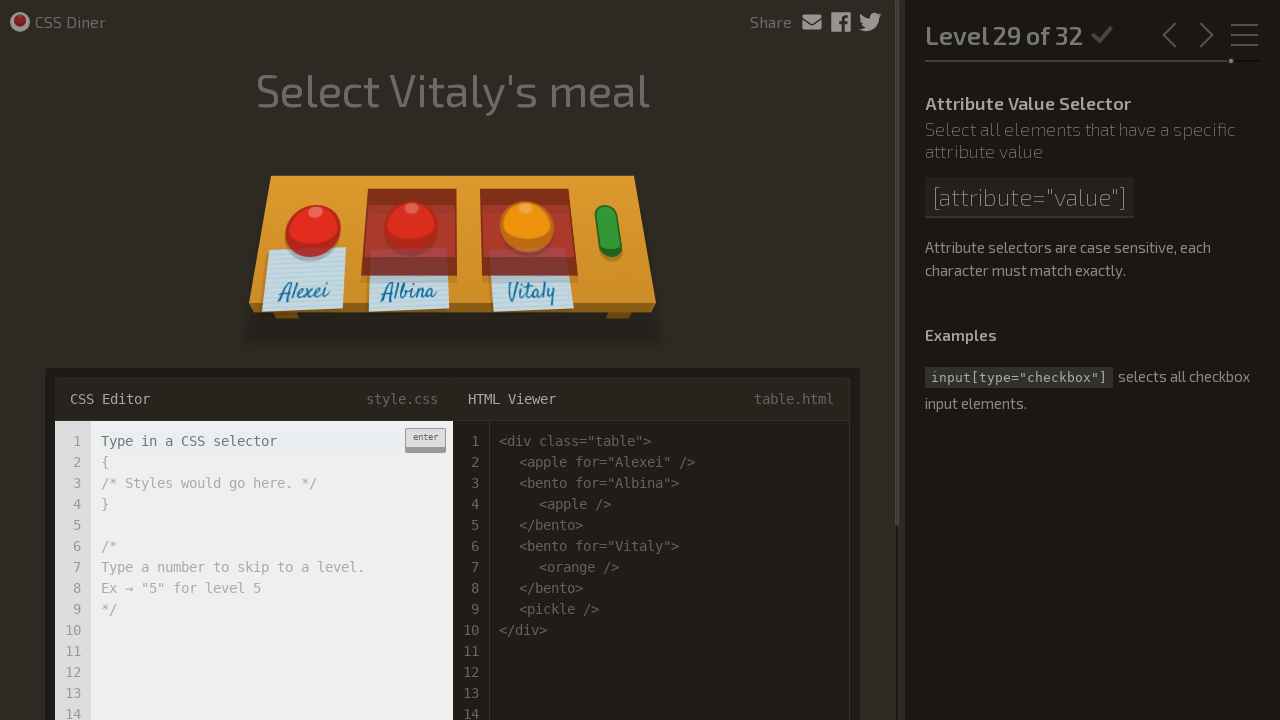

Input field is visible for level 29
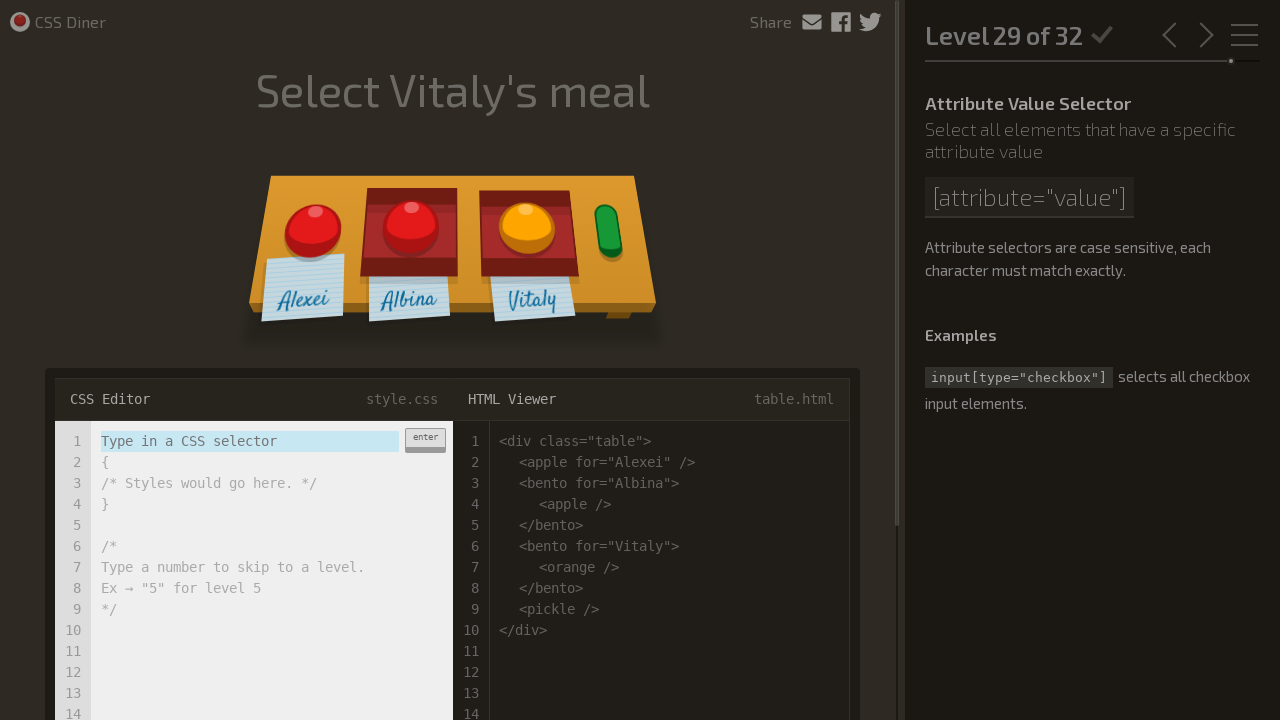

Entered CSS selector 'bento[for='Vitaly']' for level 29 on input.input-strobe[type='text']
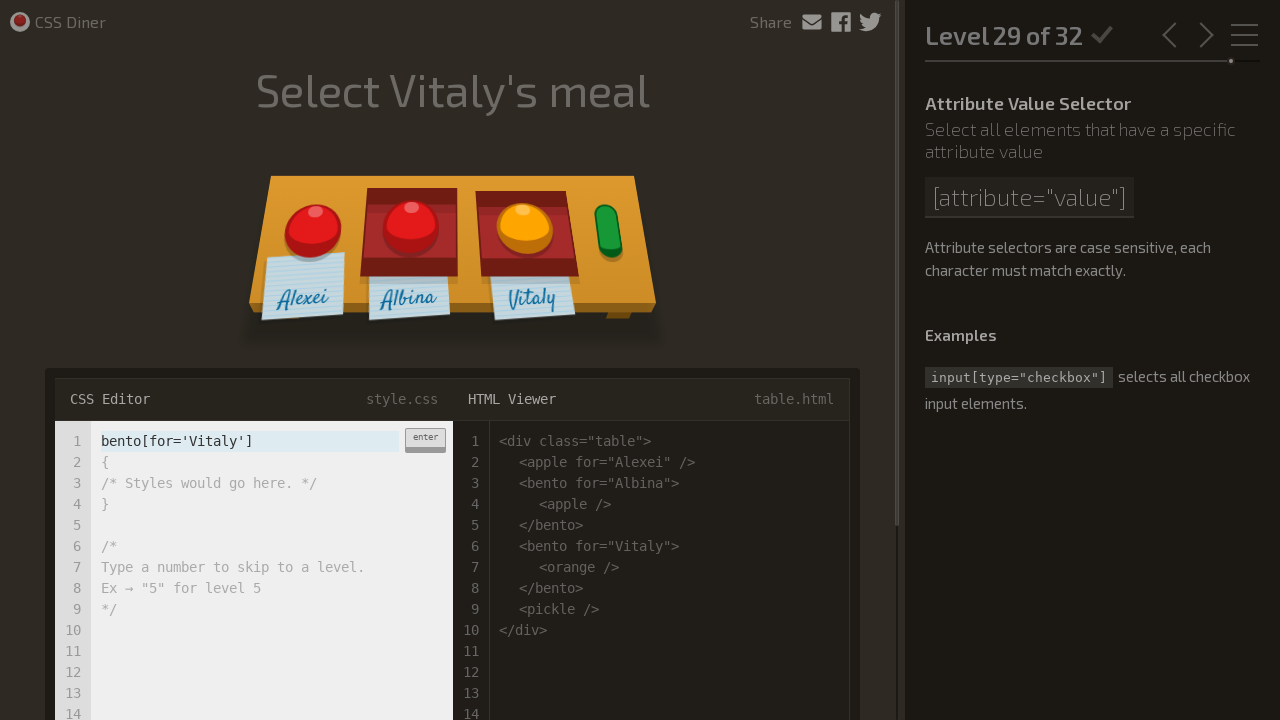

Clicked enter button to submit answer for level 29 at (425, 440) on div.enter-button
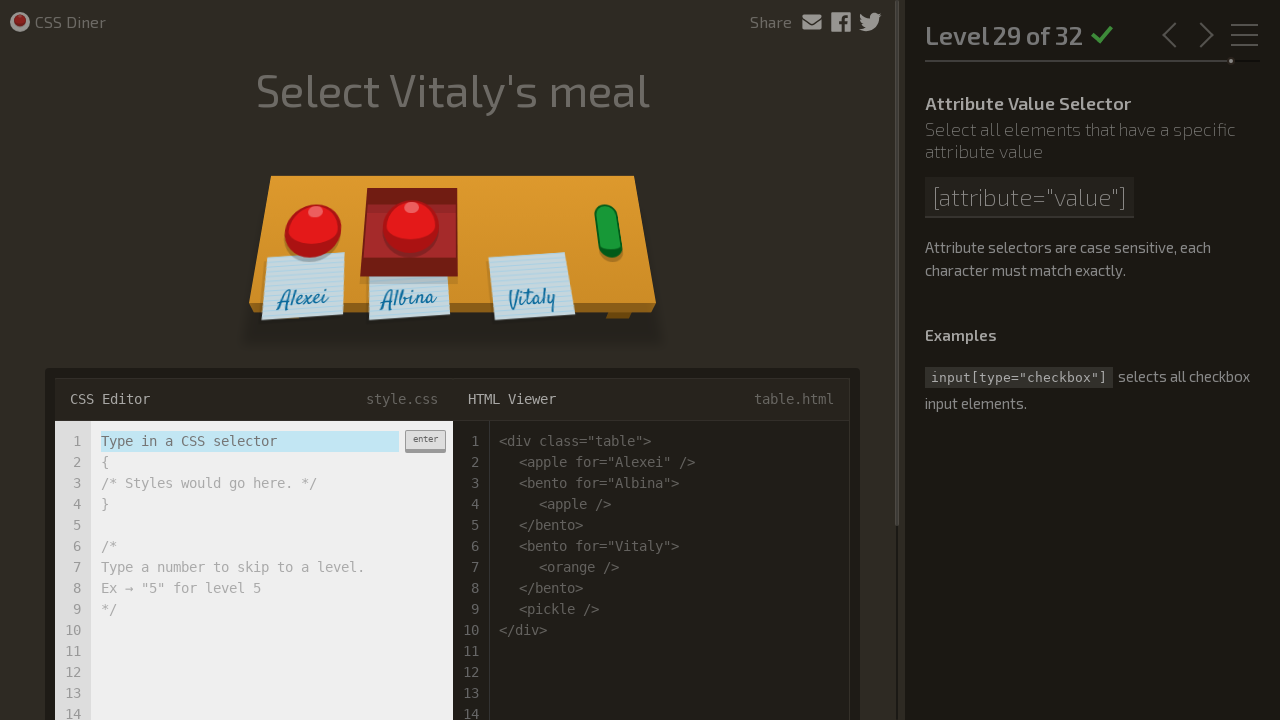

Level 30 loaded successfully
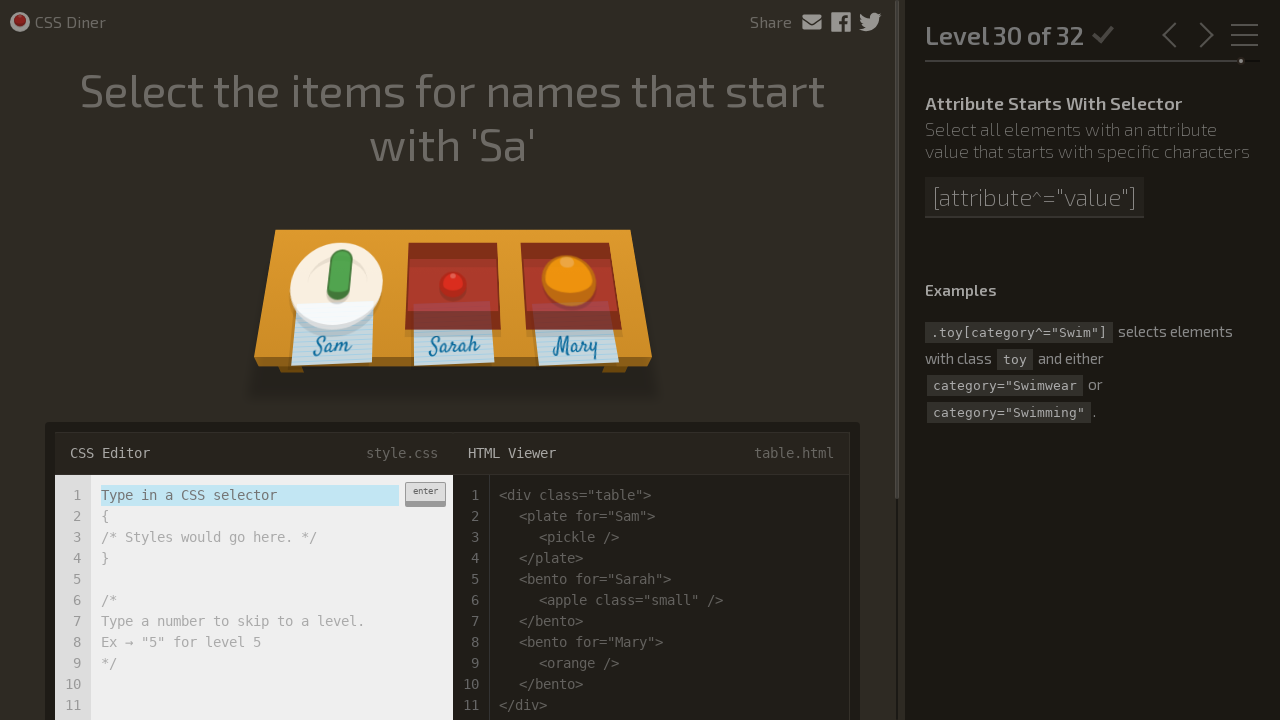

Input field is visible for level 30
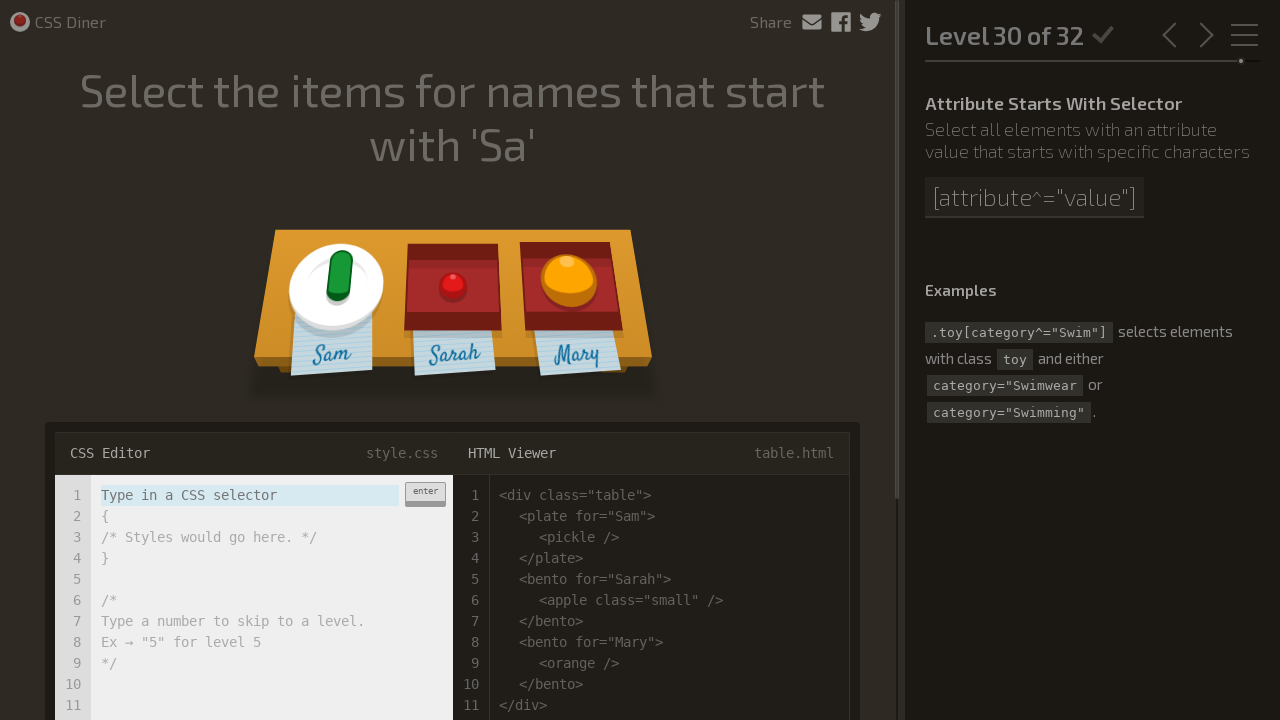

Entered CSS selector '[for^='Sa']' for level 30 on input.input-strobe[type='text']
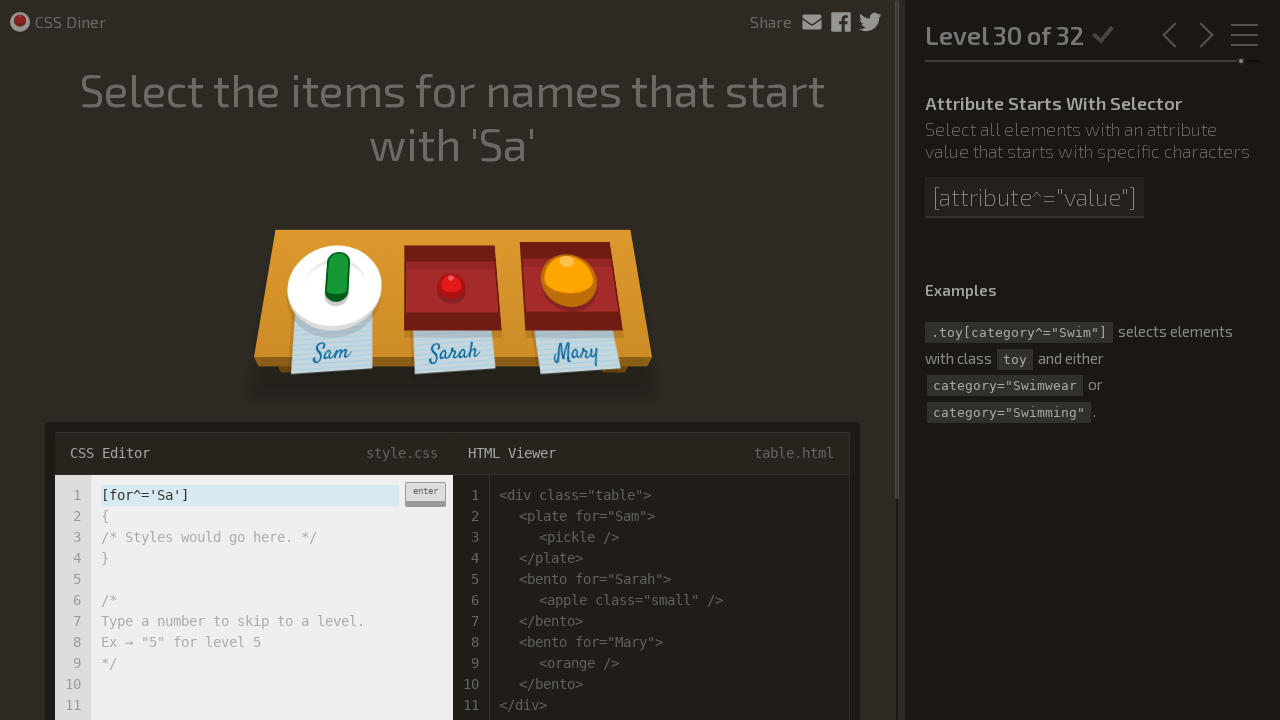

Clicked enter button to submit answer for level 30 at (425, 494) on div.enter-button
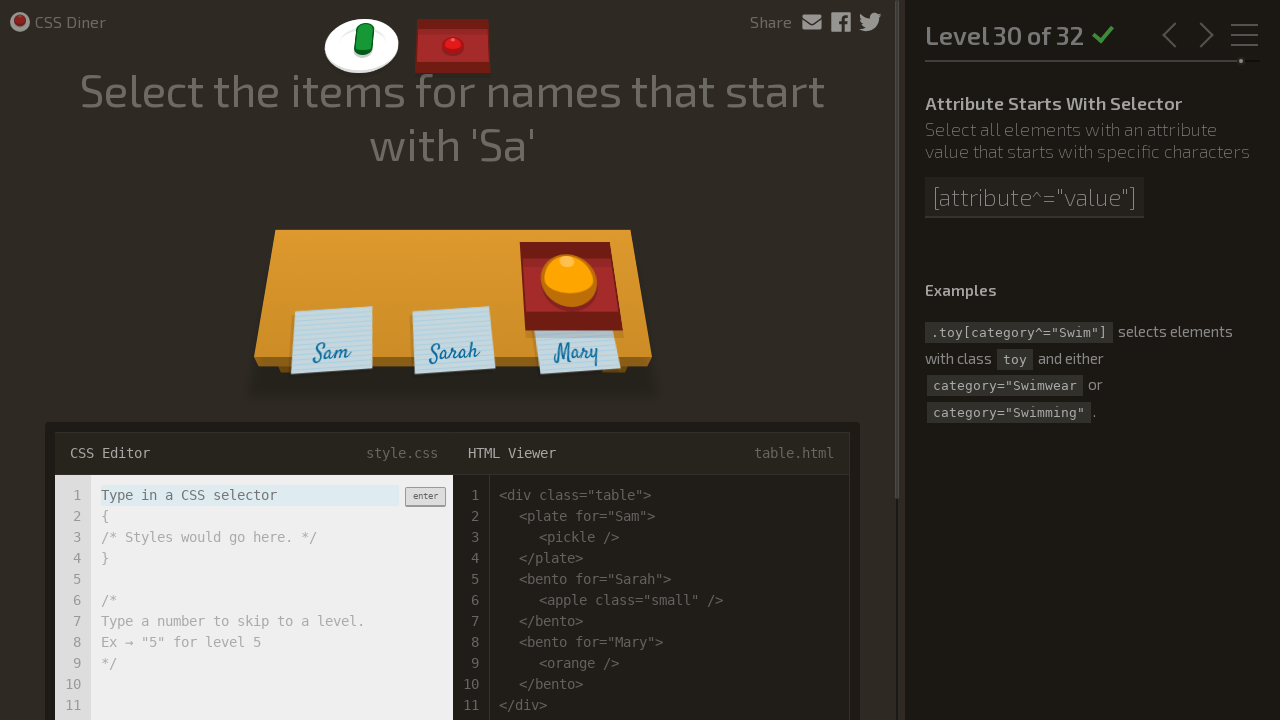

Level 31 loaded successfully
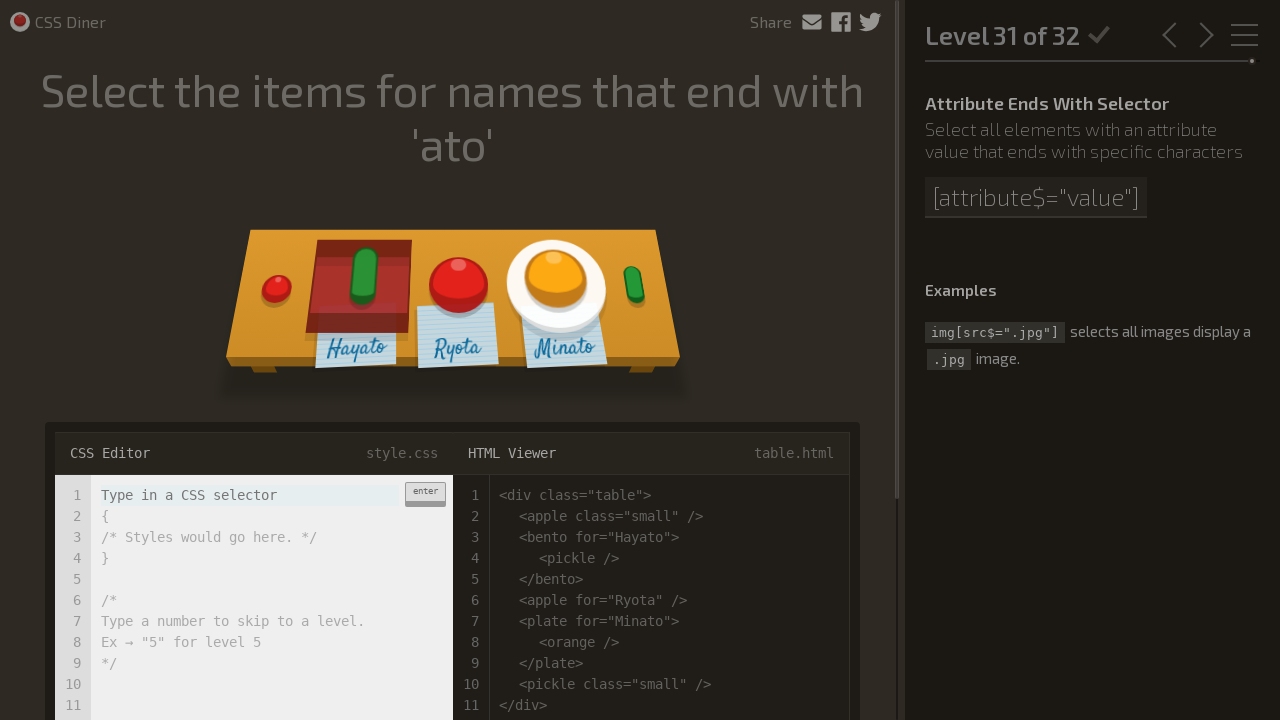

Input field is visible for level 31
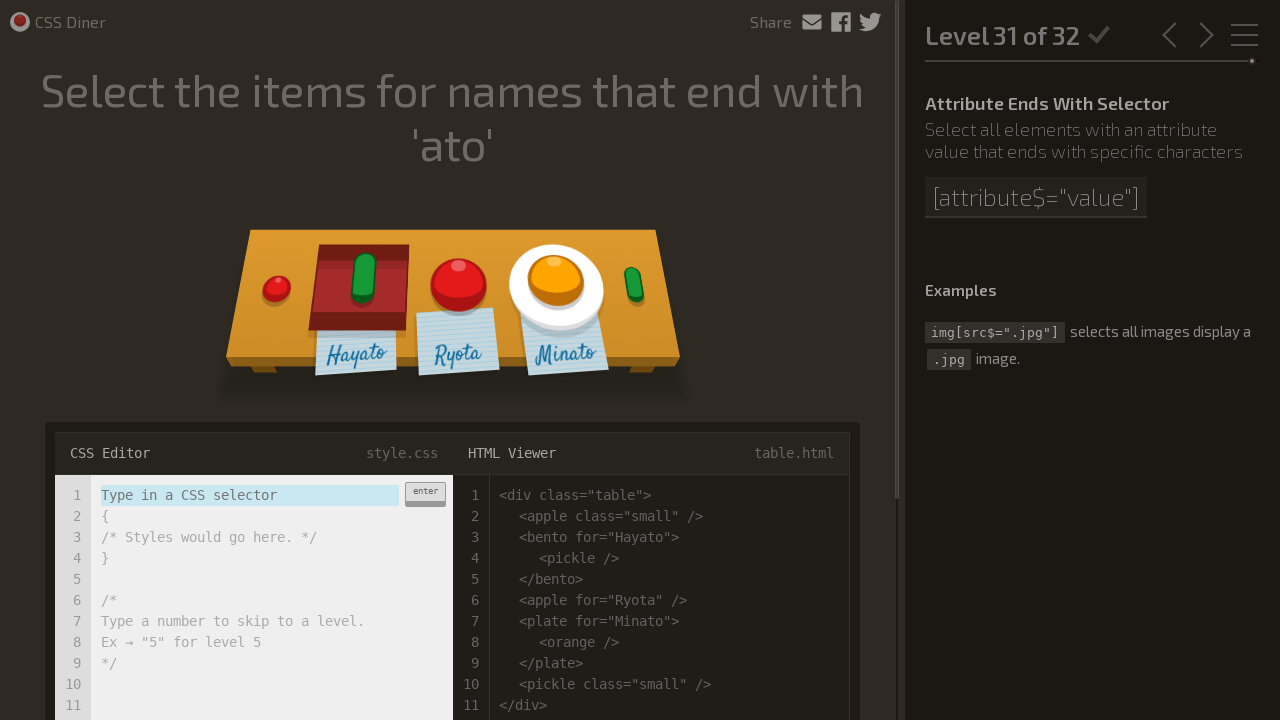

Entered CSS selector '[for$='ato']' for level 31 on input.input-strobe[type='text']
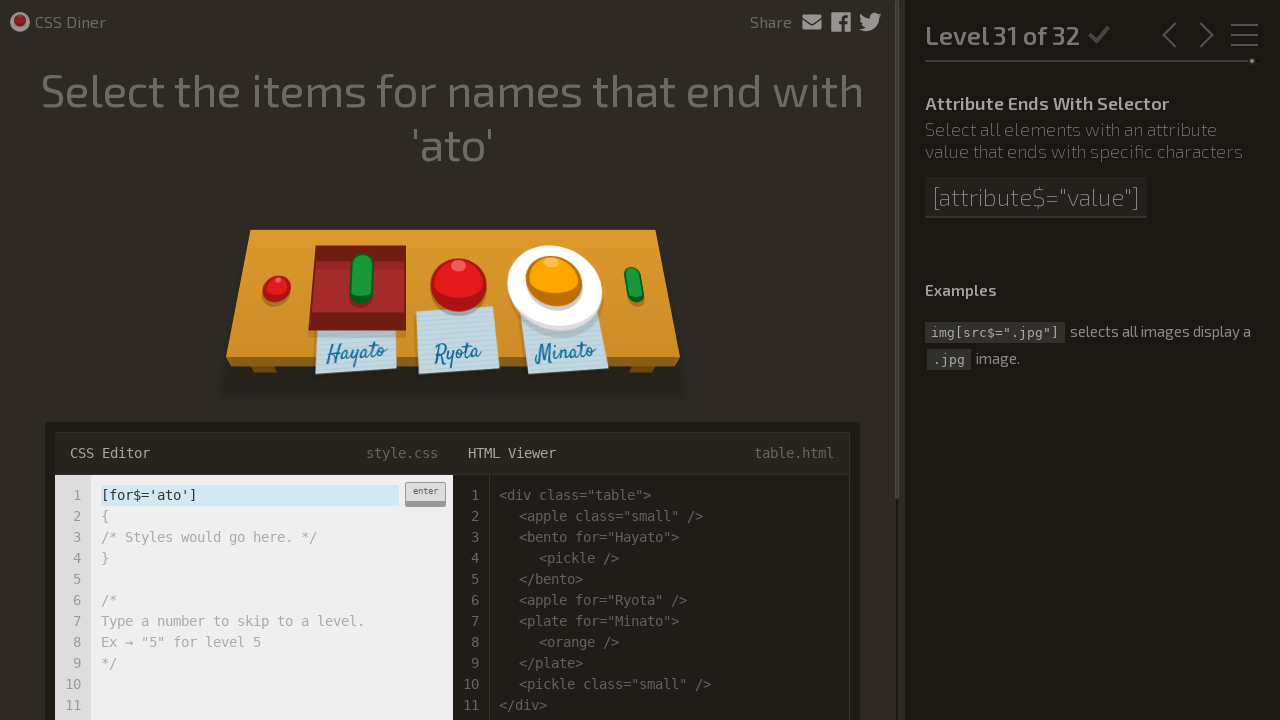

Clicked enter button to submit answer for level 31 at (425, 494) on div.enter-button
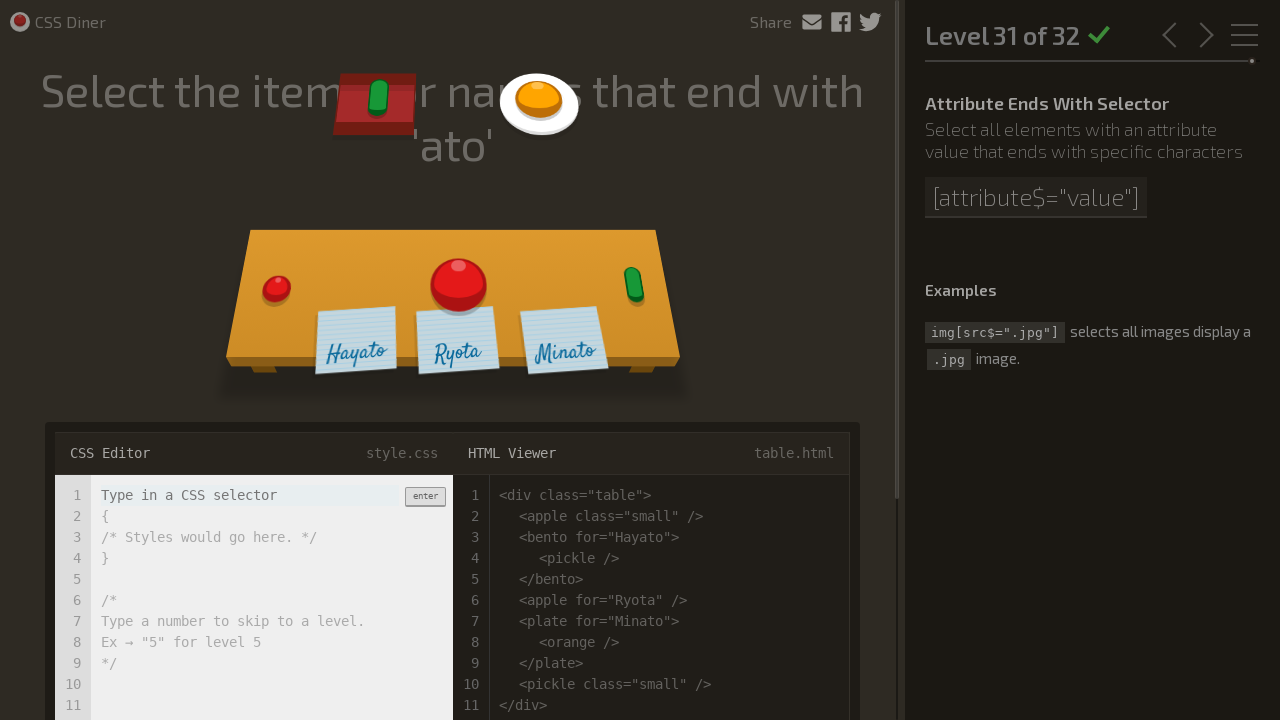

Level 32 loaded successfully
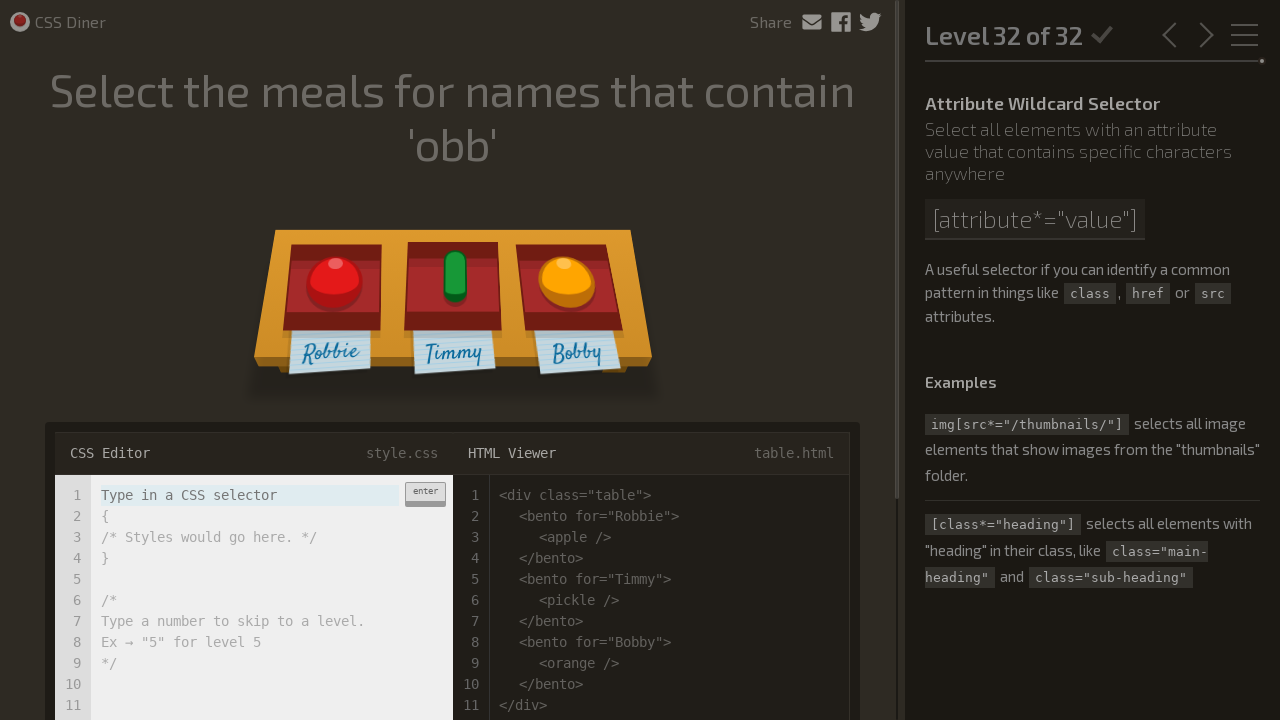

Input field is visible for level 32
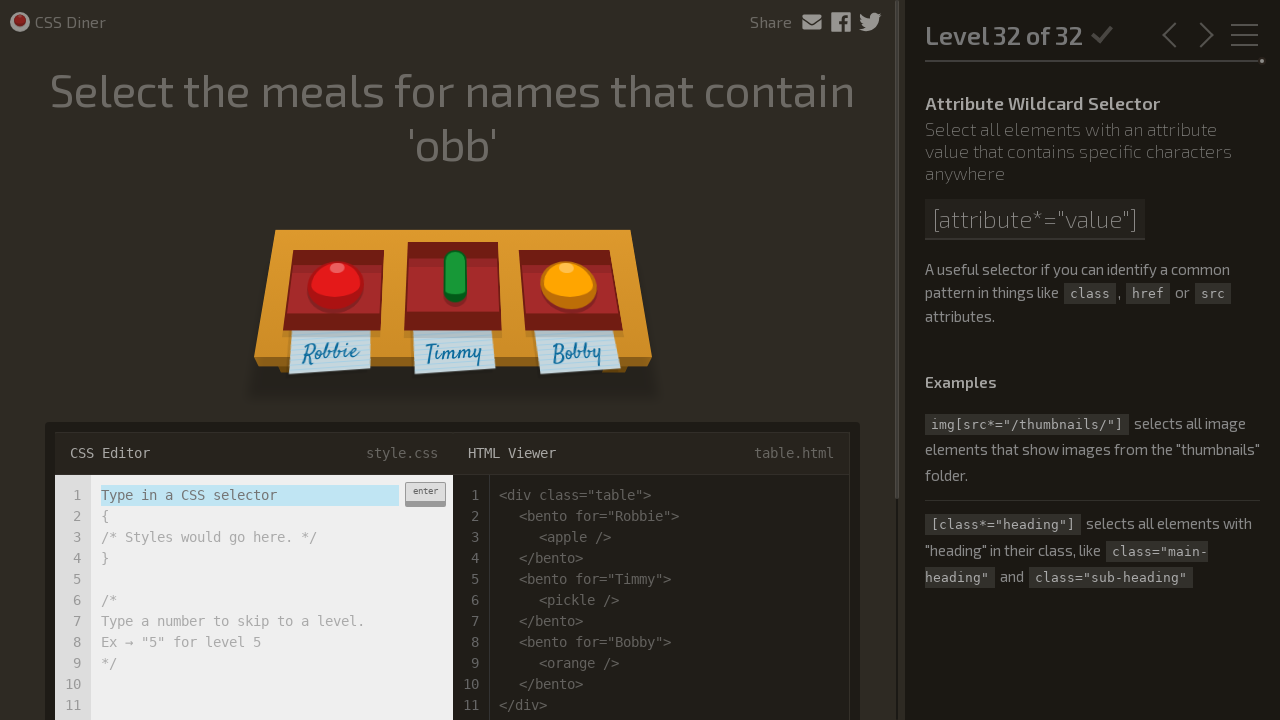

Entered CSS selector '[for*='obb']' for level 32 on input.input-strobe[type='text']
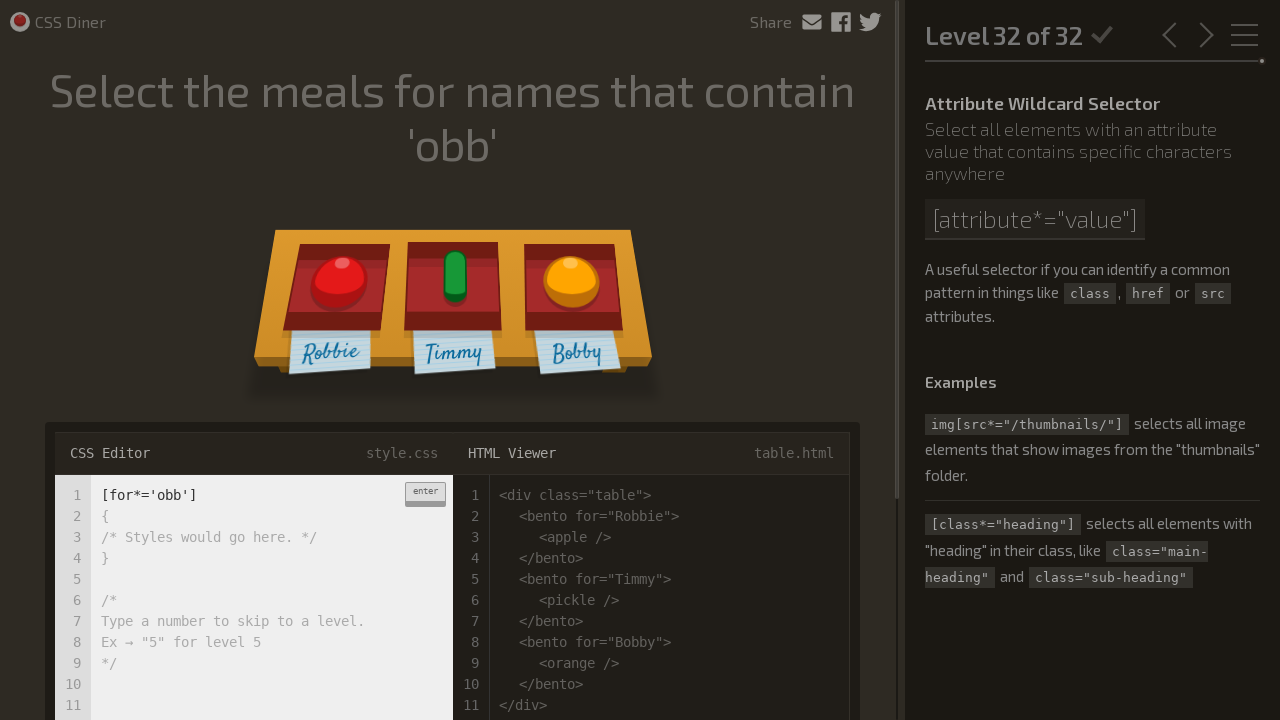

Clicked enter button to submit answer for level 32 at (425, 494) on div.enter-button
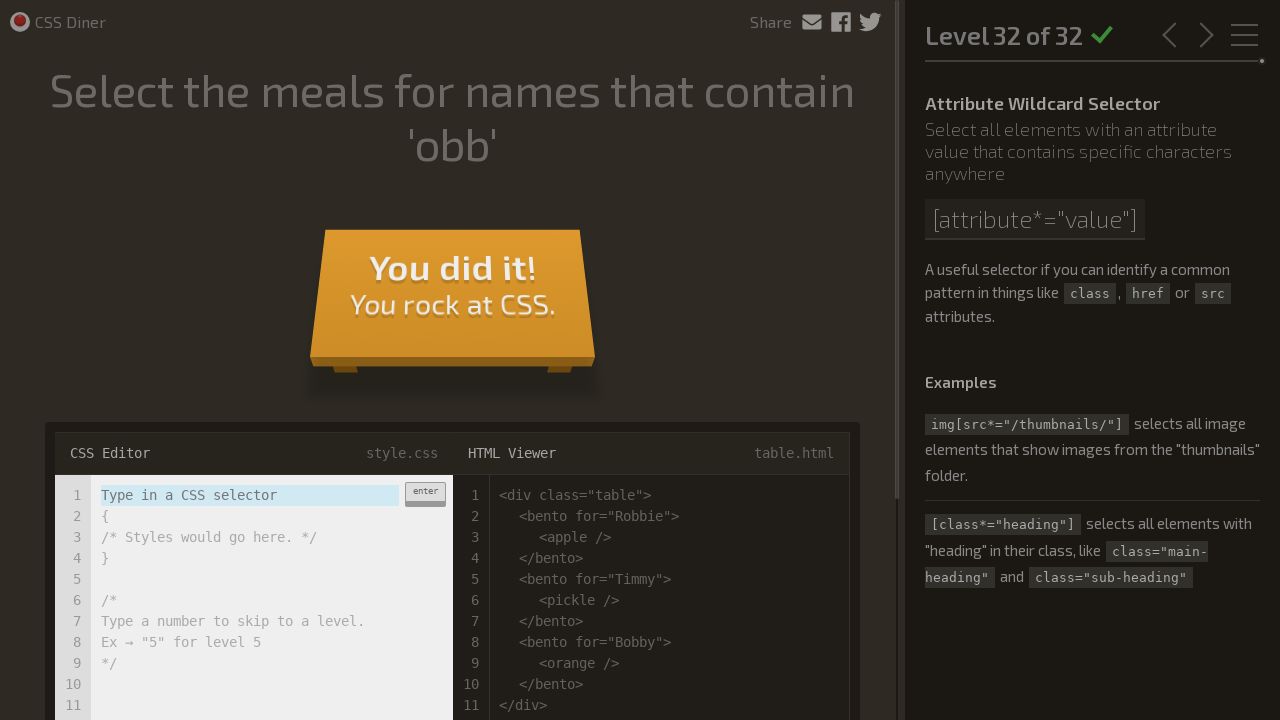

Winner screen appeared - all 32 levels completed!
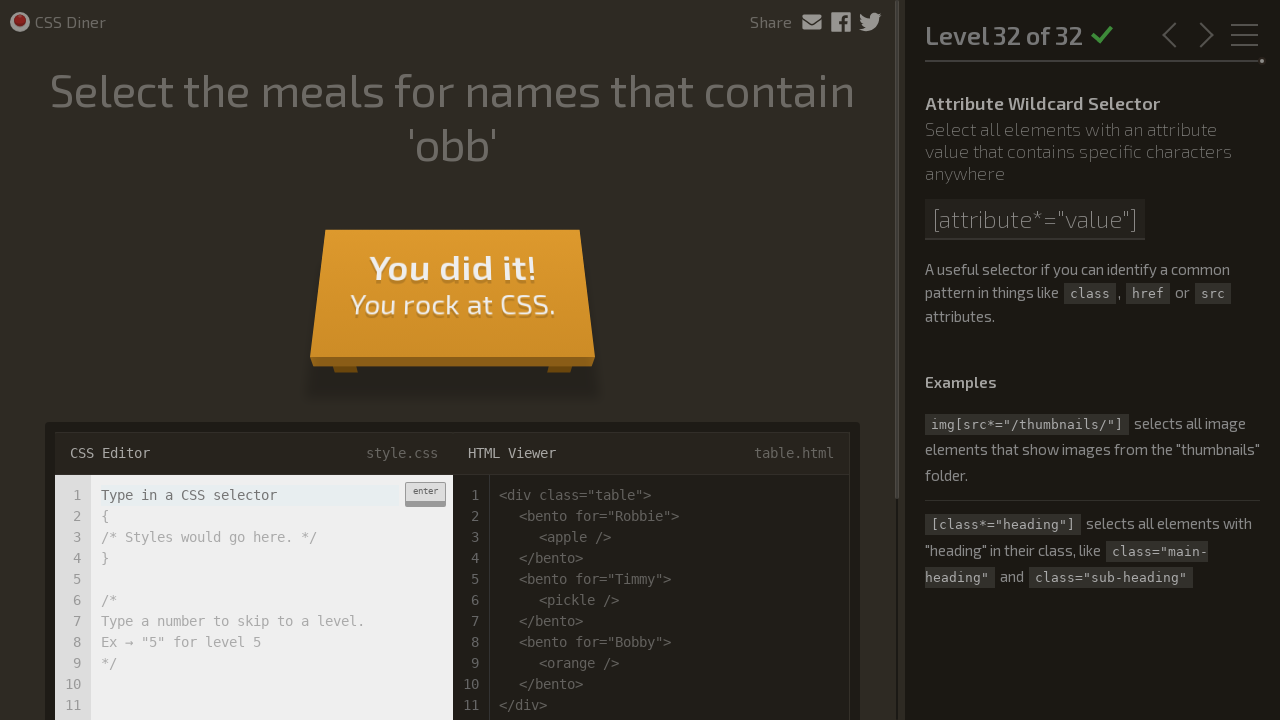

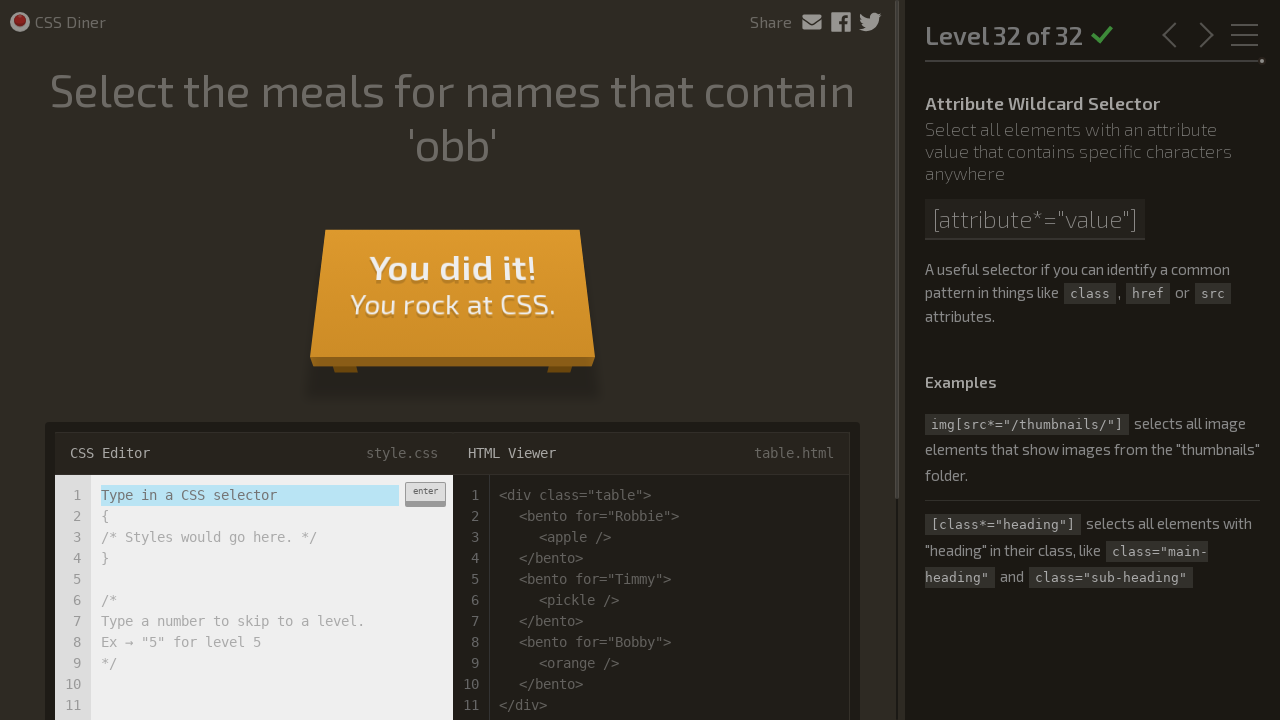